Tests filling a large form by populating all input fields with the same value and submitting the form

Starting URL: https://suninjuly.github.io/huge_form.html

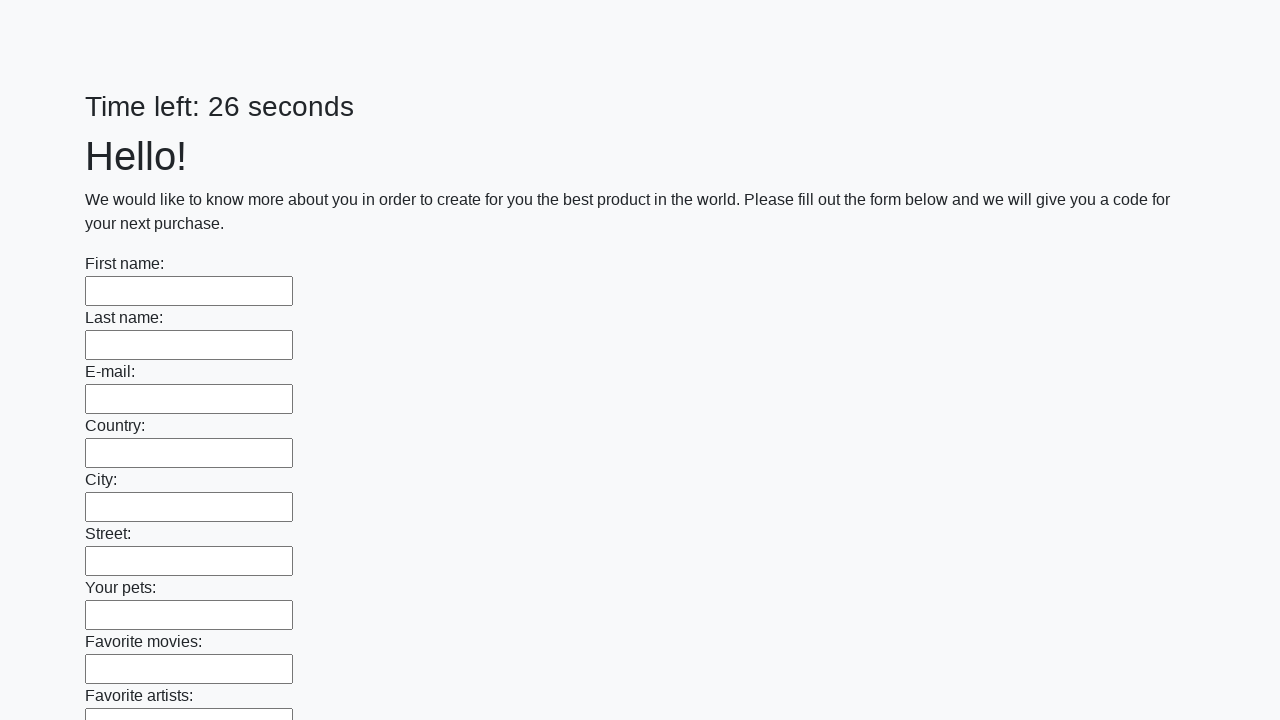

Navigated to huge form page
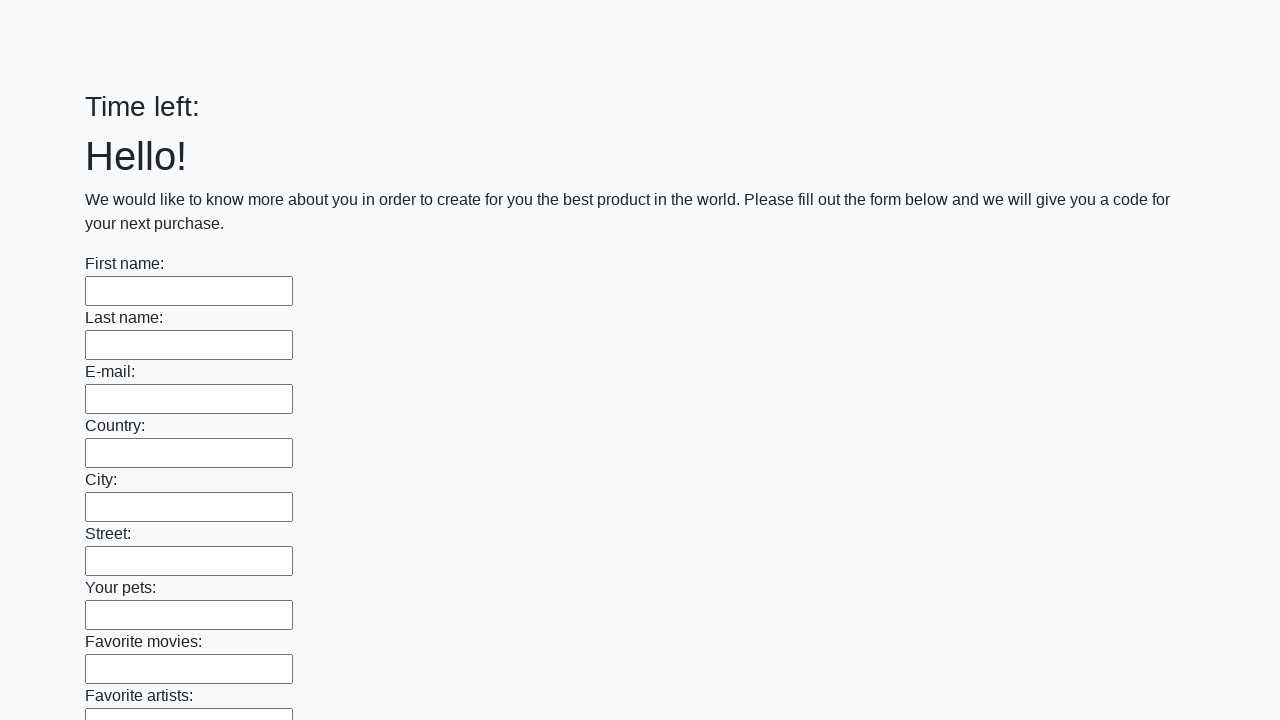

Filled an input field with 'Answer' on input >> nth=0
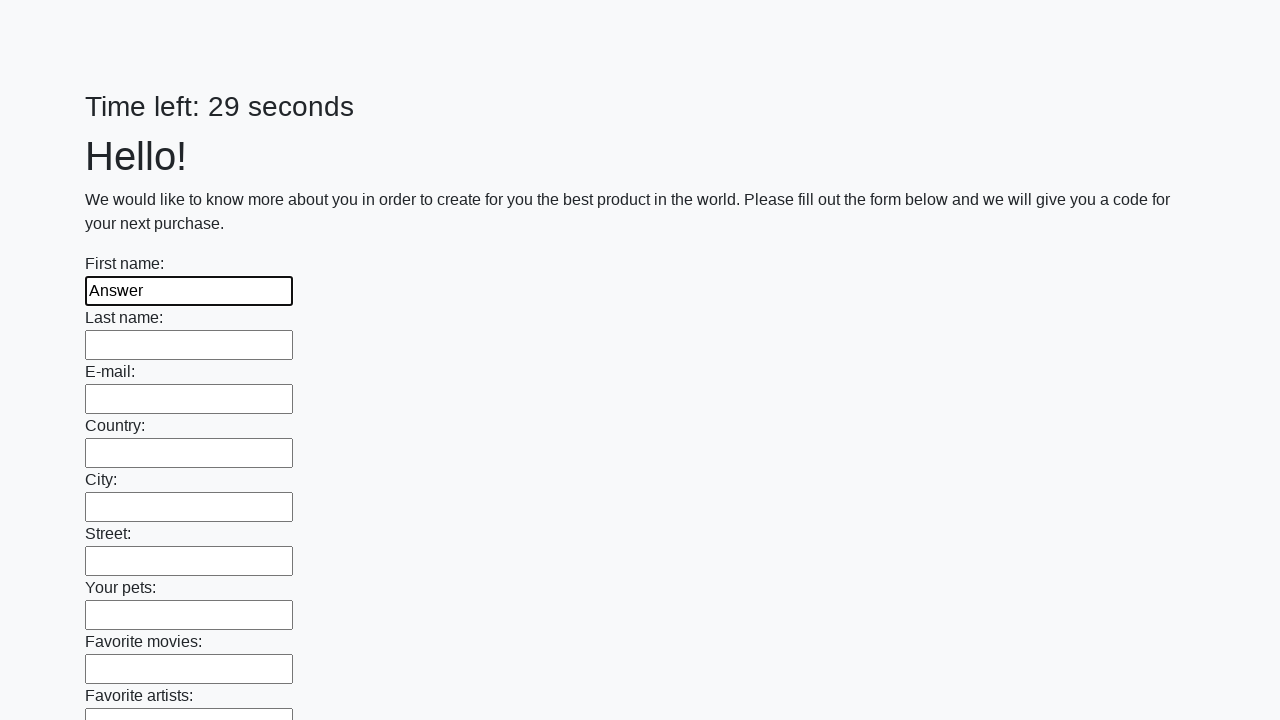

Filled an input field with 'Answer' on input >> nth=1
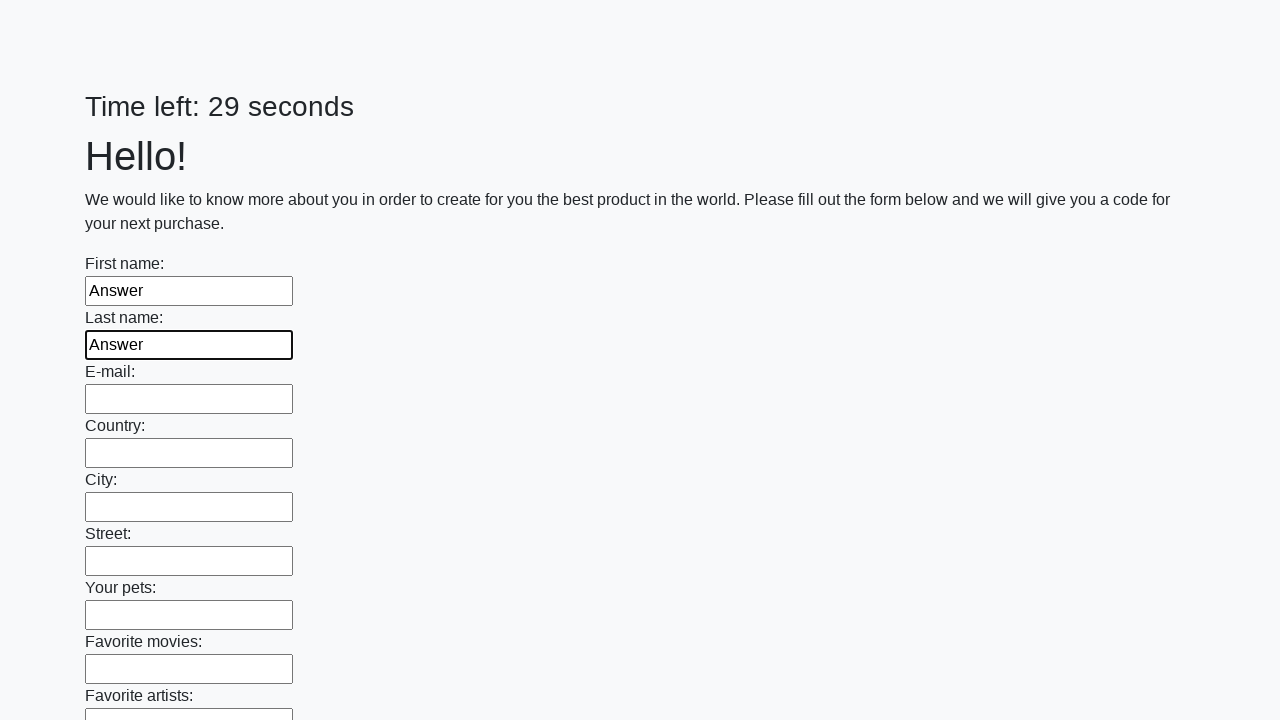

Filled an input field with 'Answer' on input >> nth=2
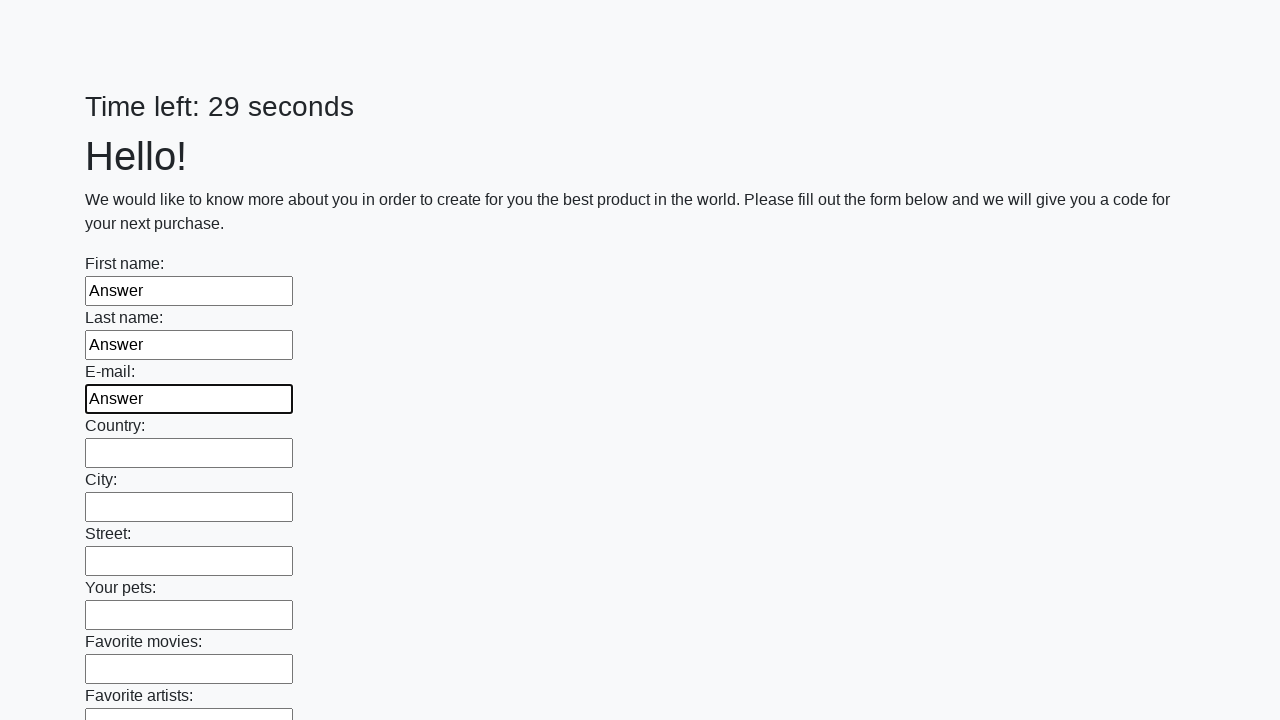

Filled an input field with 'Answer' on input >> nth=3
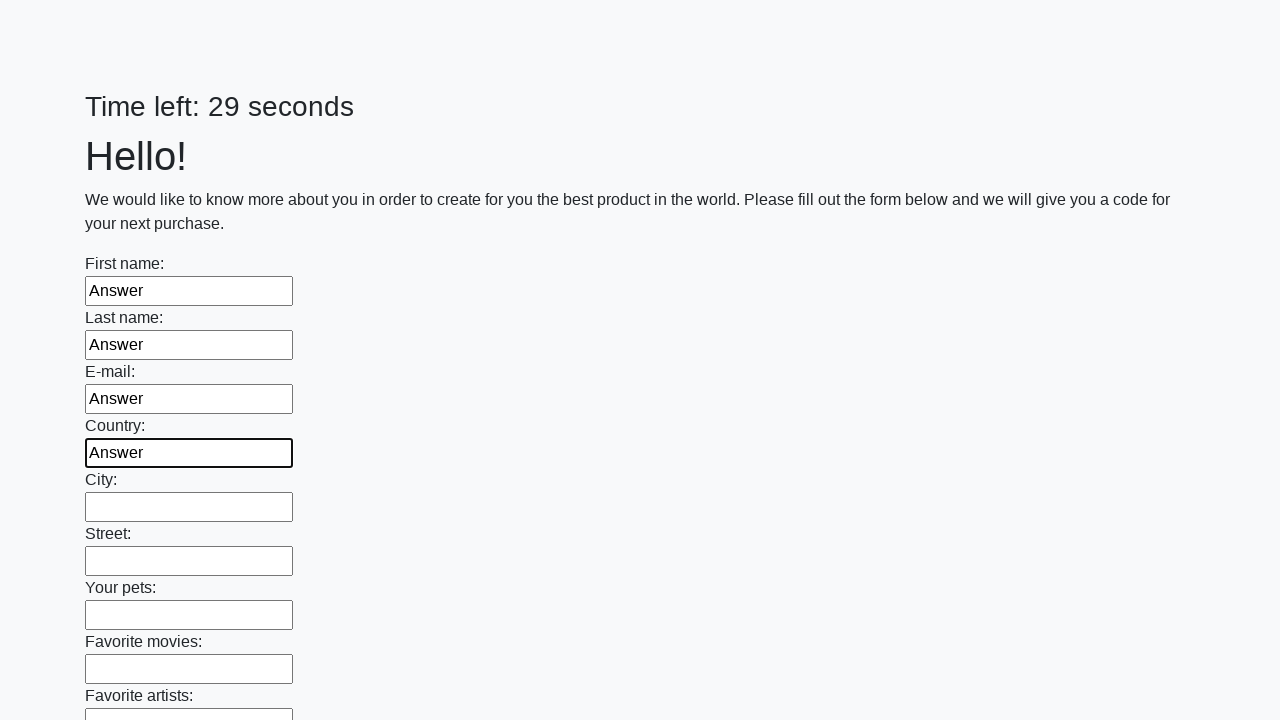

Filled an input field with 'Answer' on input >> nth=4
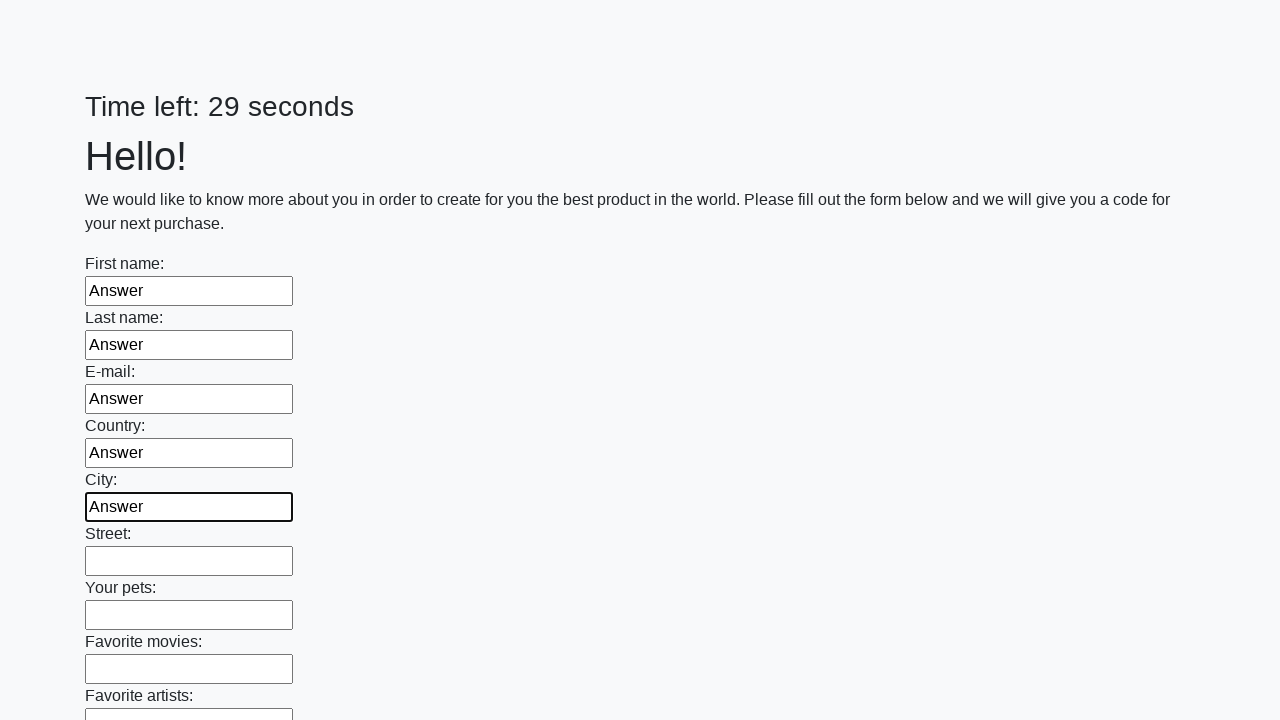

Filled an input field with 'Answer' on input >> nth=5
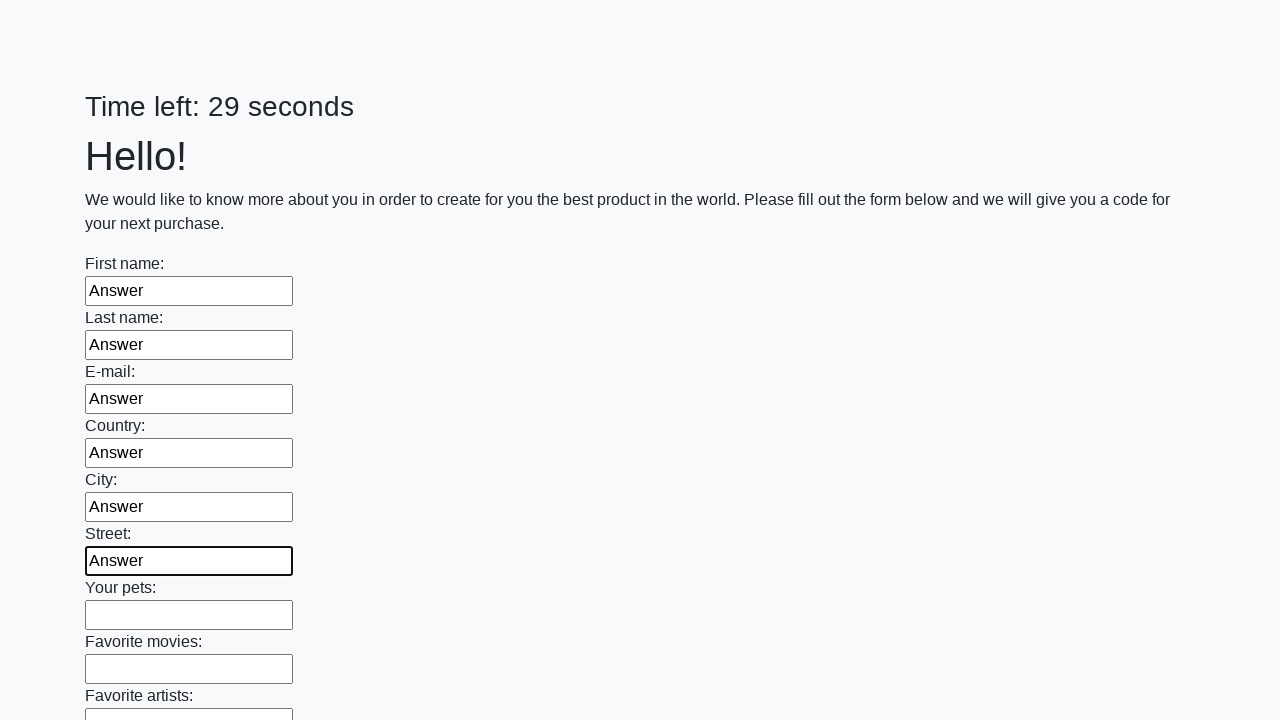

Filled an input field with 'Answer' on input >> nth=6
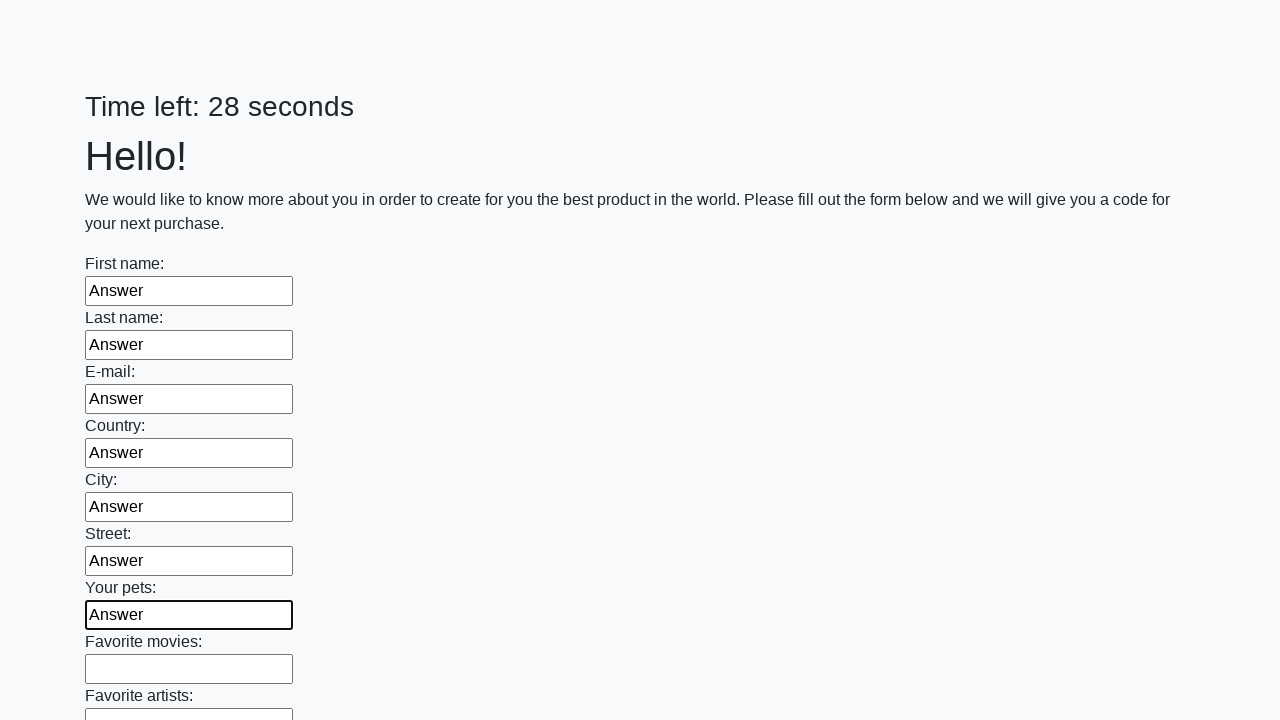

Filled an input field with 'Answer' on input >> nth=7
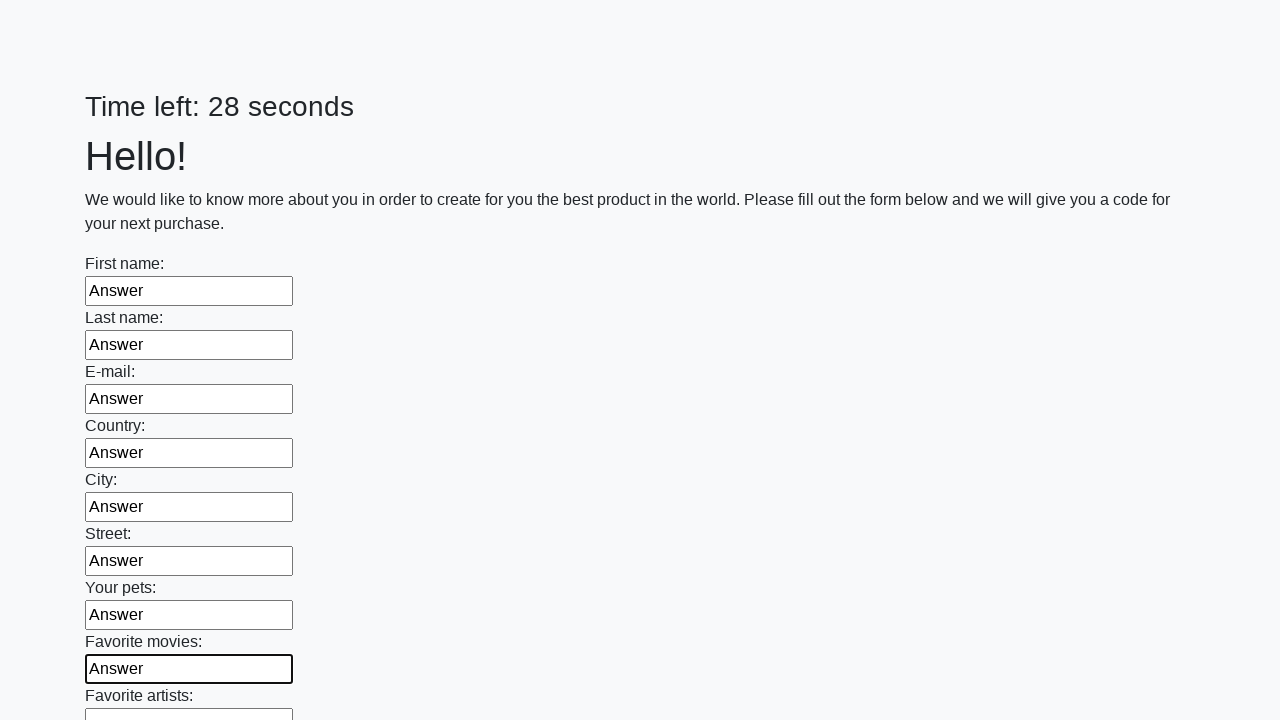

Filled an input field with 'Answer' on input >> nth=8
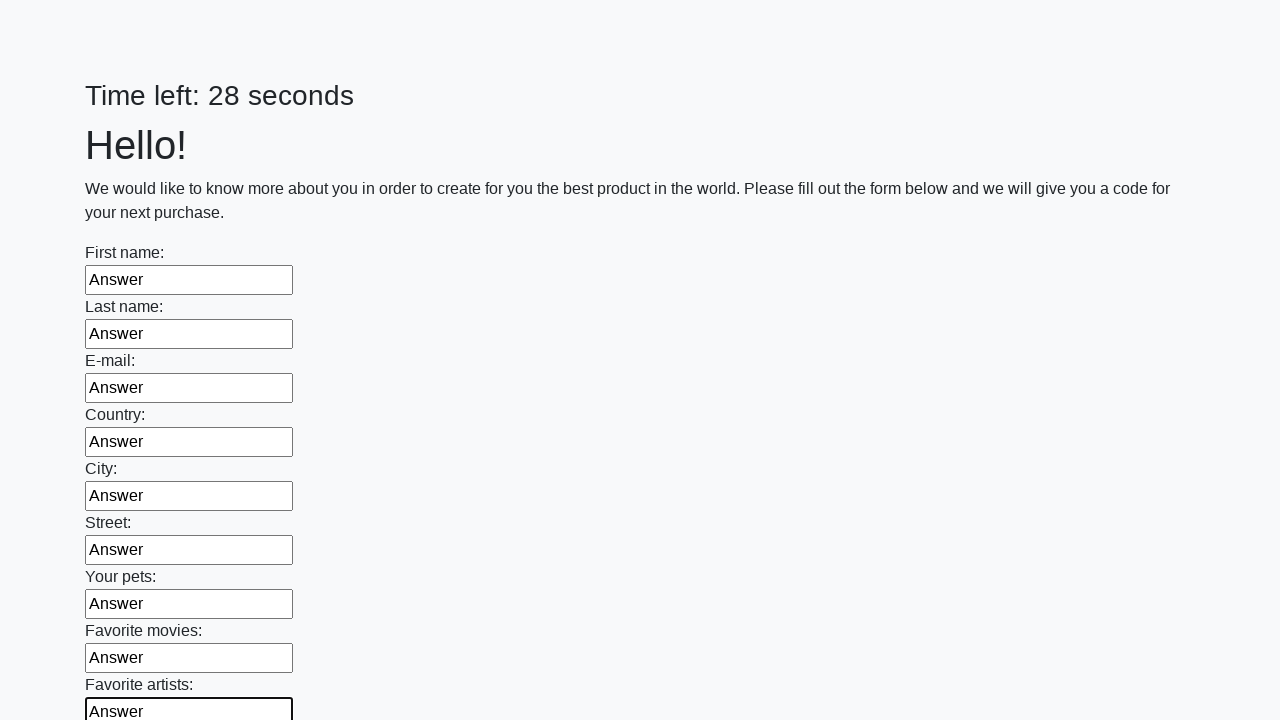

Filled an input field with 'Answer' on input >> nth=9
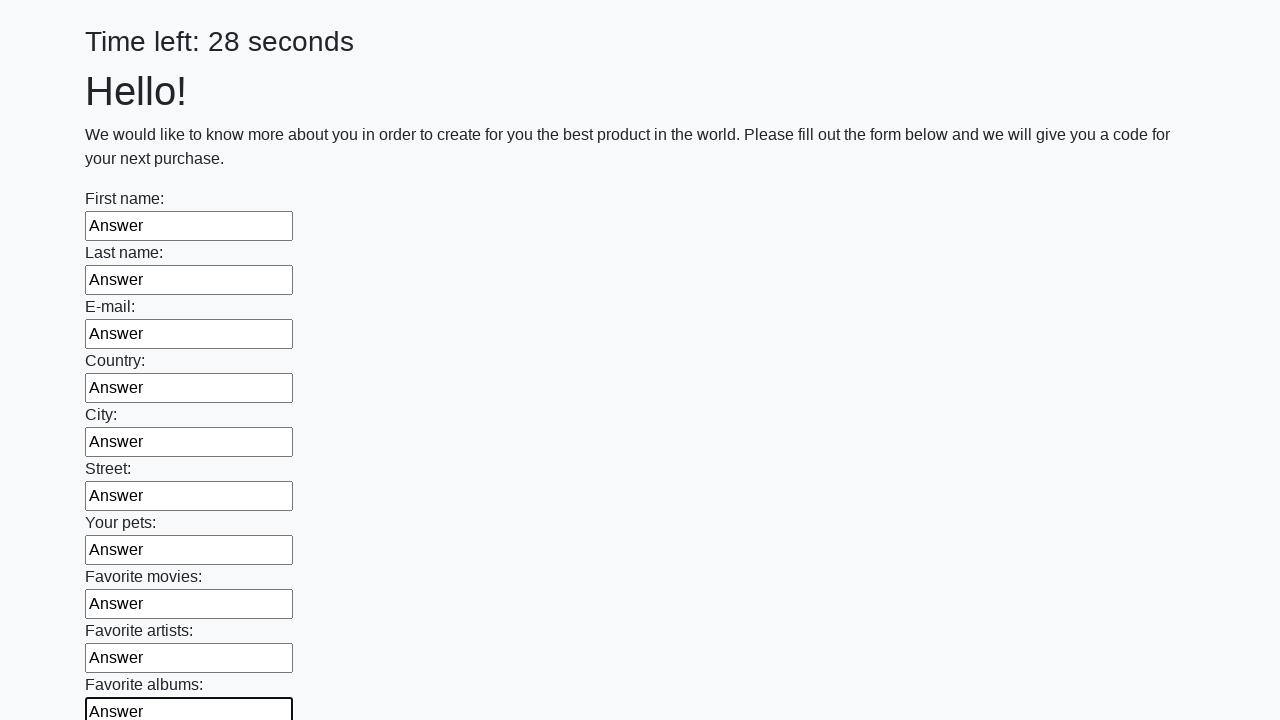

Filled an input field with 'Answer' on input >> nth=10
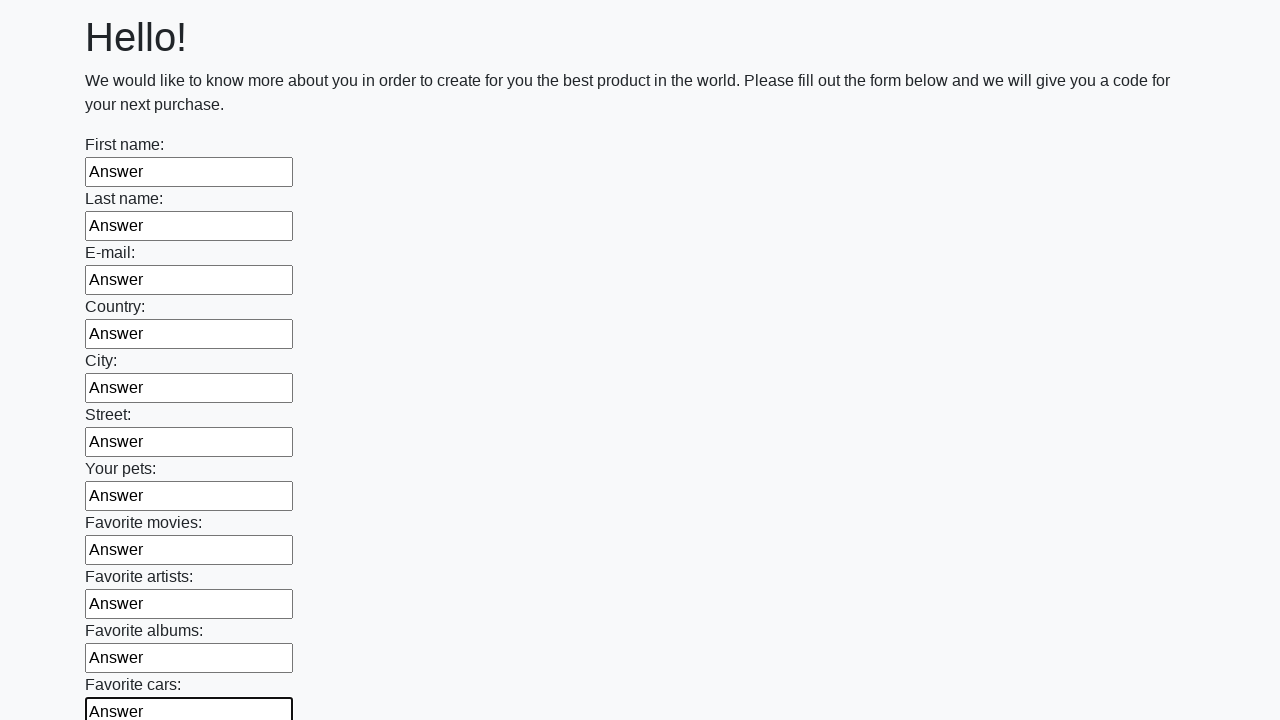

Filled an input field with 'Answer' on input >> nth=11
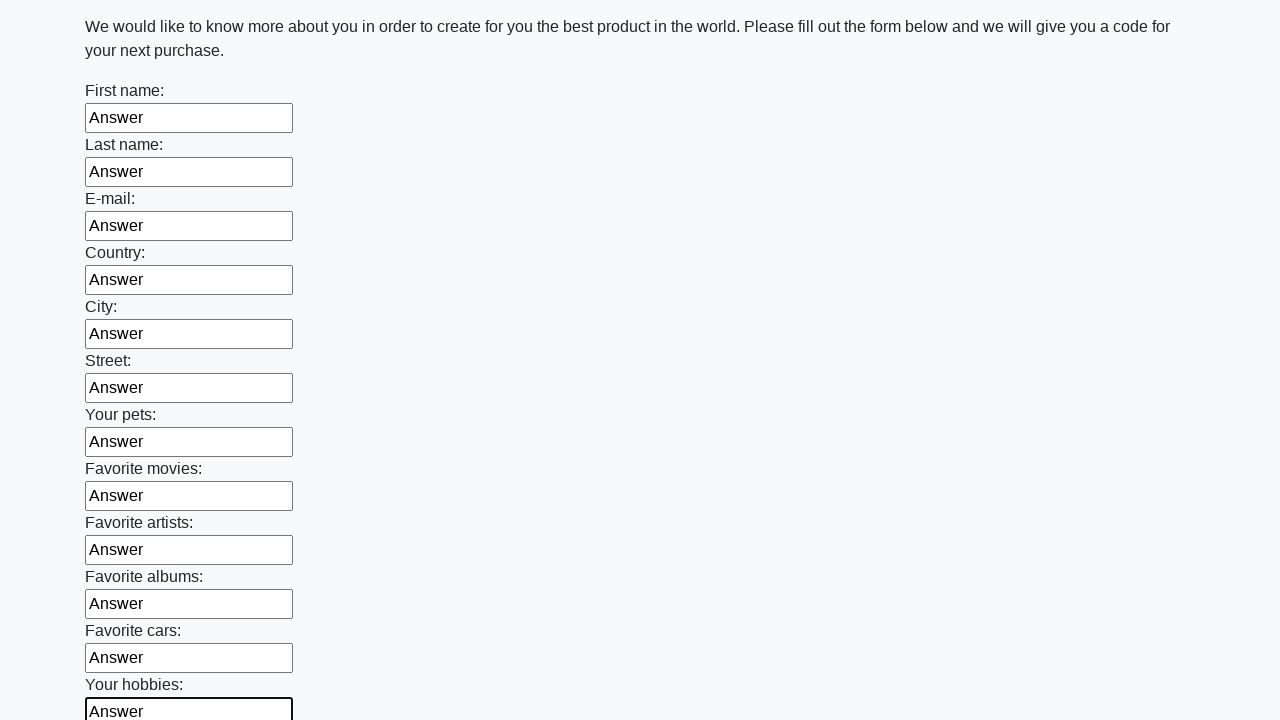

Filled an input field with 'Answer' on input >> nth=12
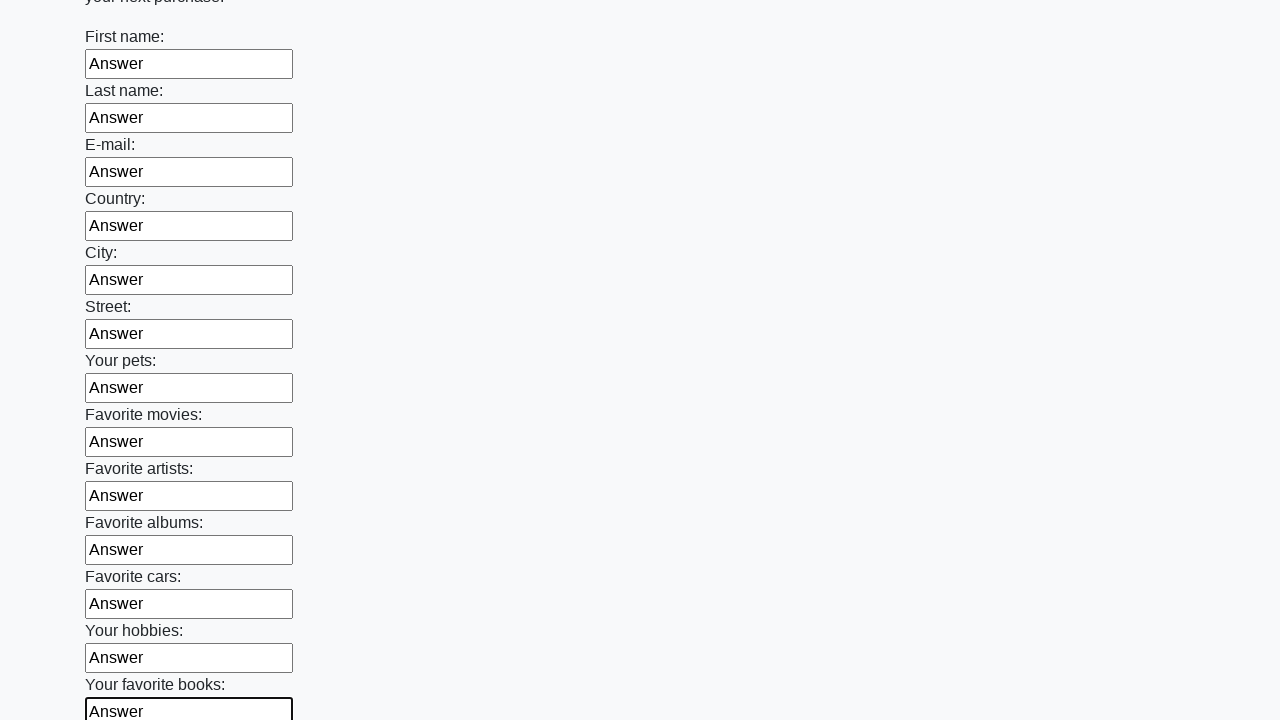

Filled an input field with 'Answer' on input >> nth=13
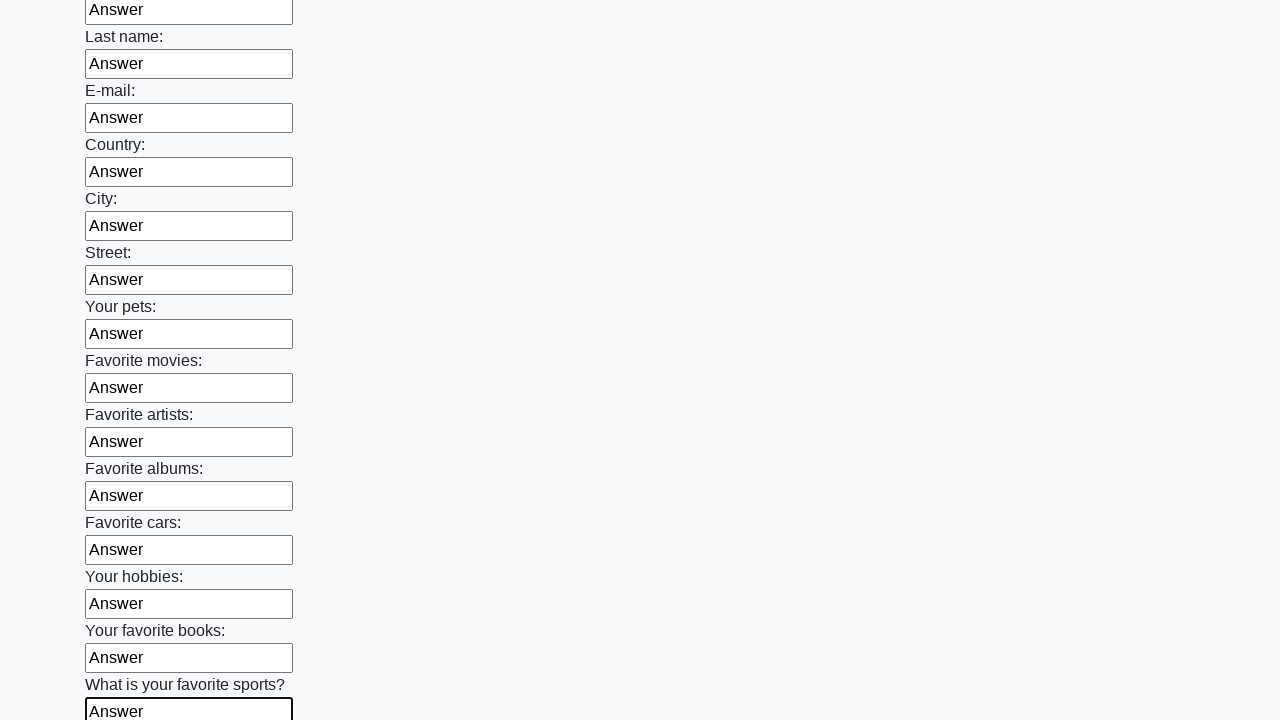

Filled an input field with 'Answer' on input >> nth=14
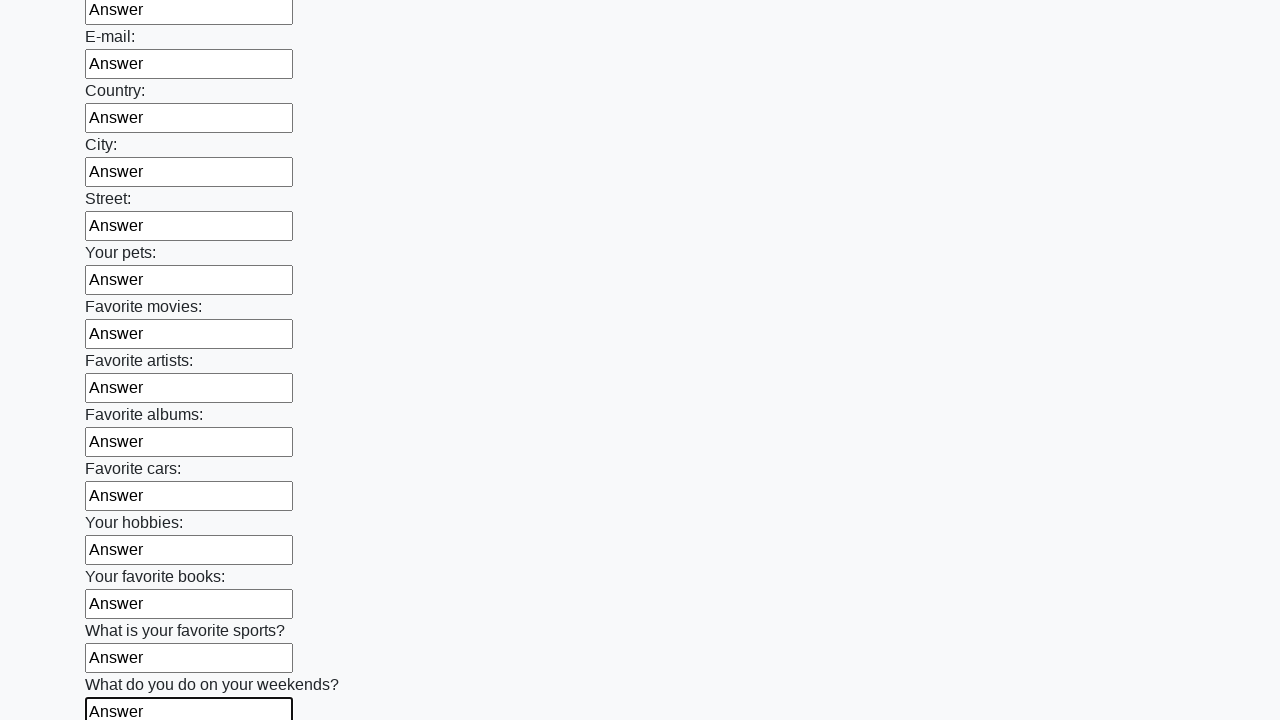

Filled an input field with 'Answer' on input >> nth=15
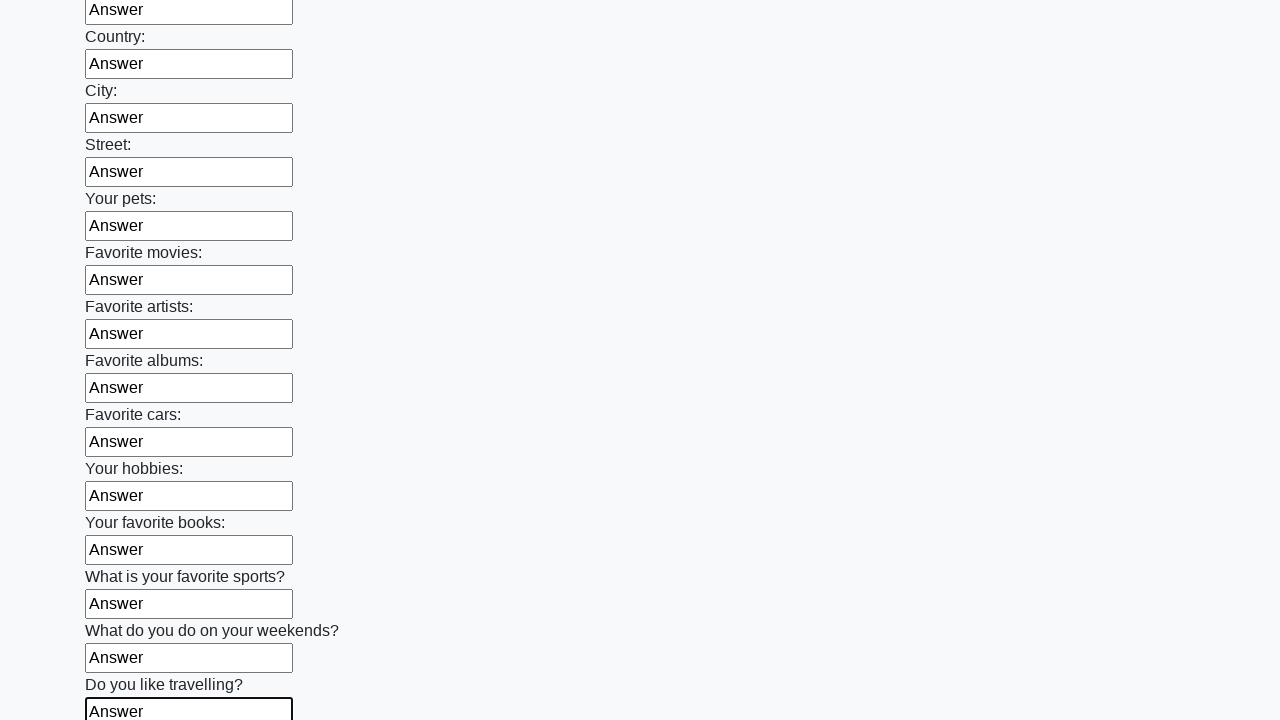

Filled an input field with 'Answer' on input >> nth=16
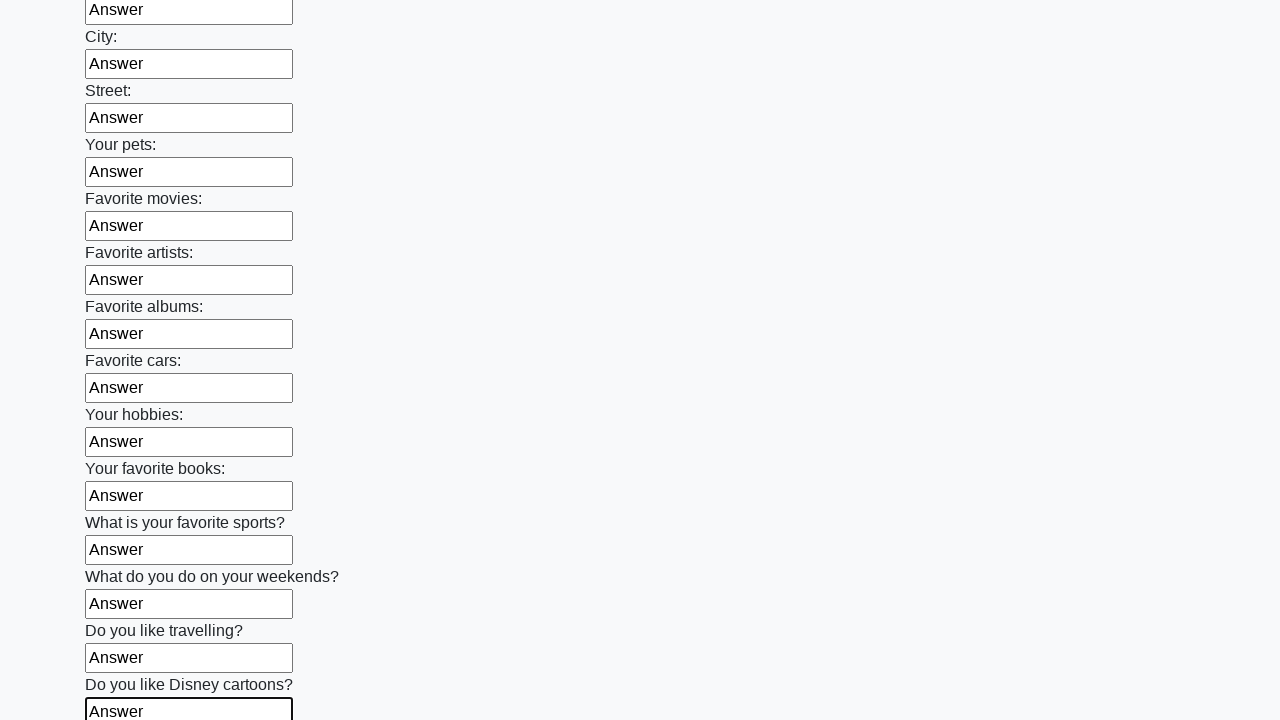

Filled an input field with 'Answer' on input >> nth=17
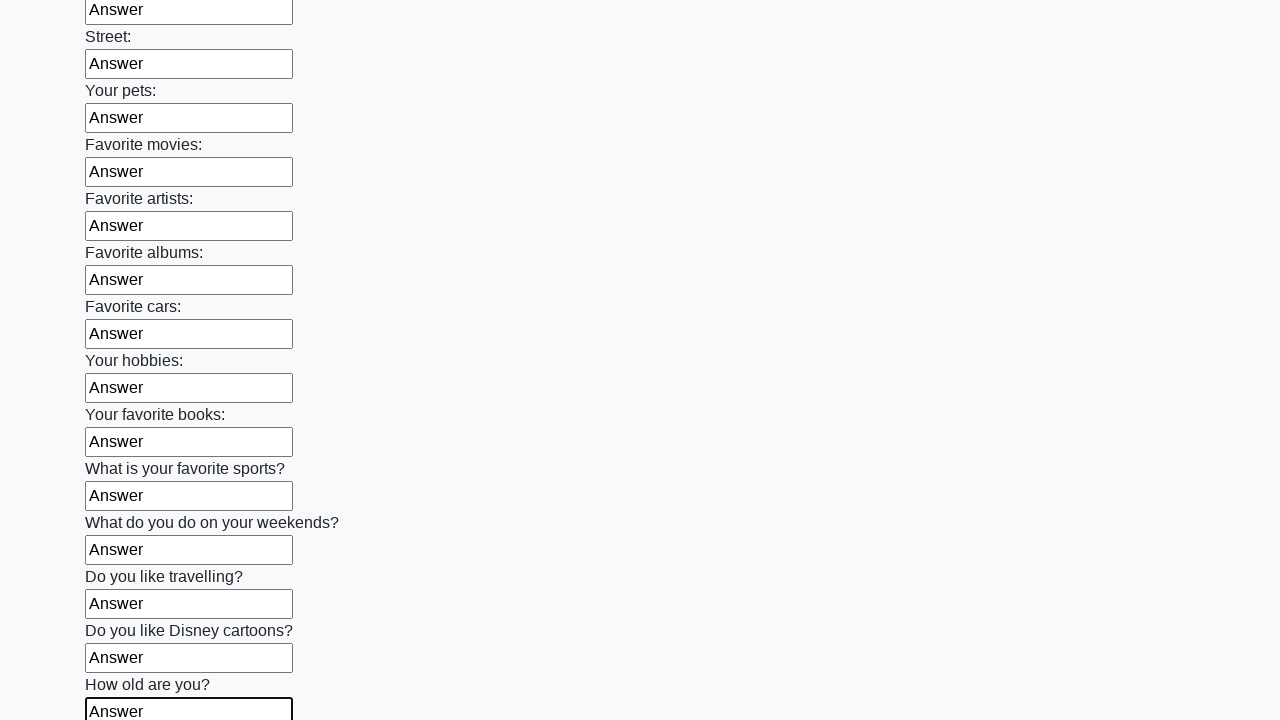

Filled an input field with 'Answer' on input >> nth=18
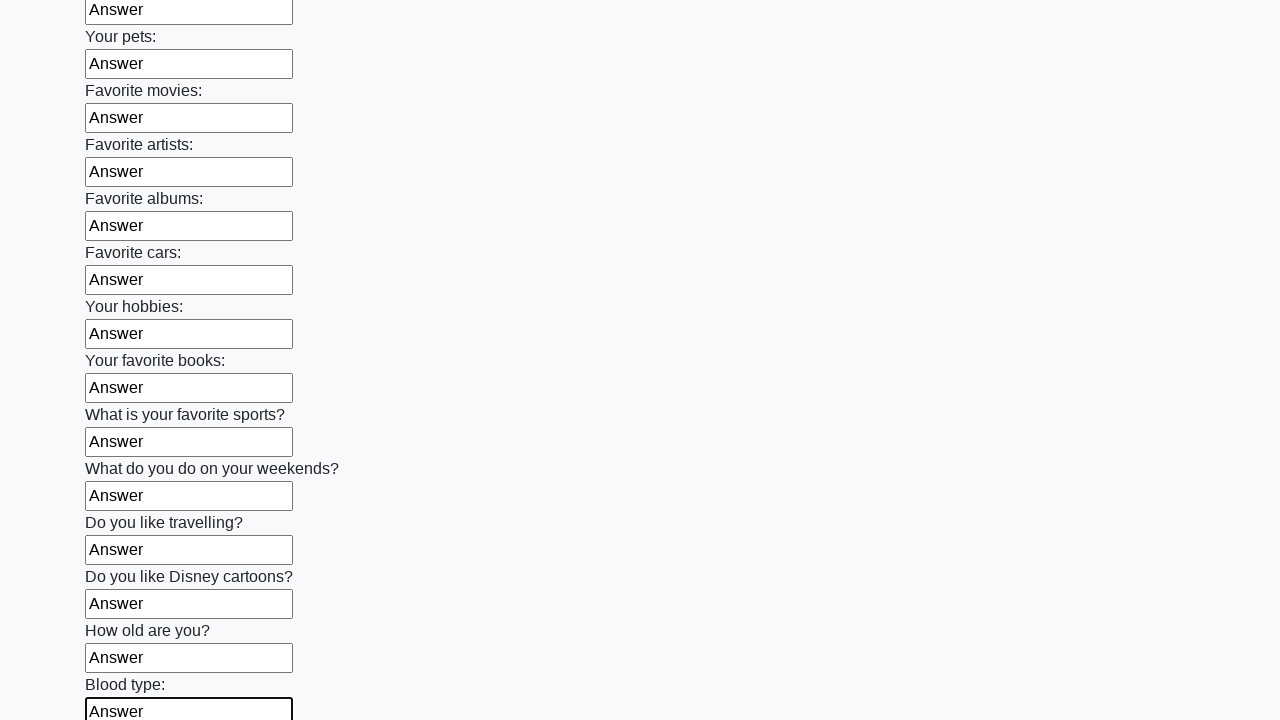

Filled an input field with 'Answer' on input >> nth=19
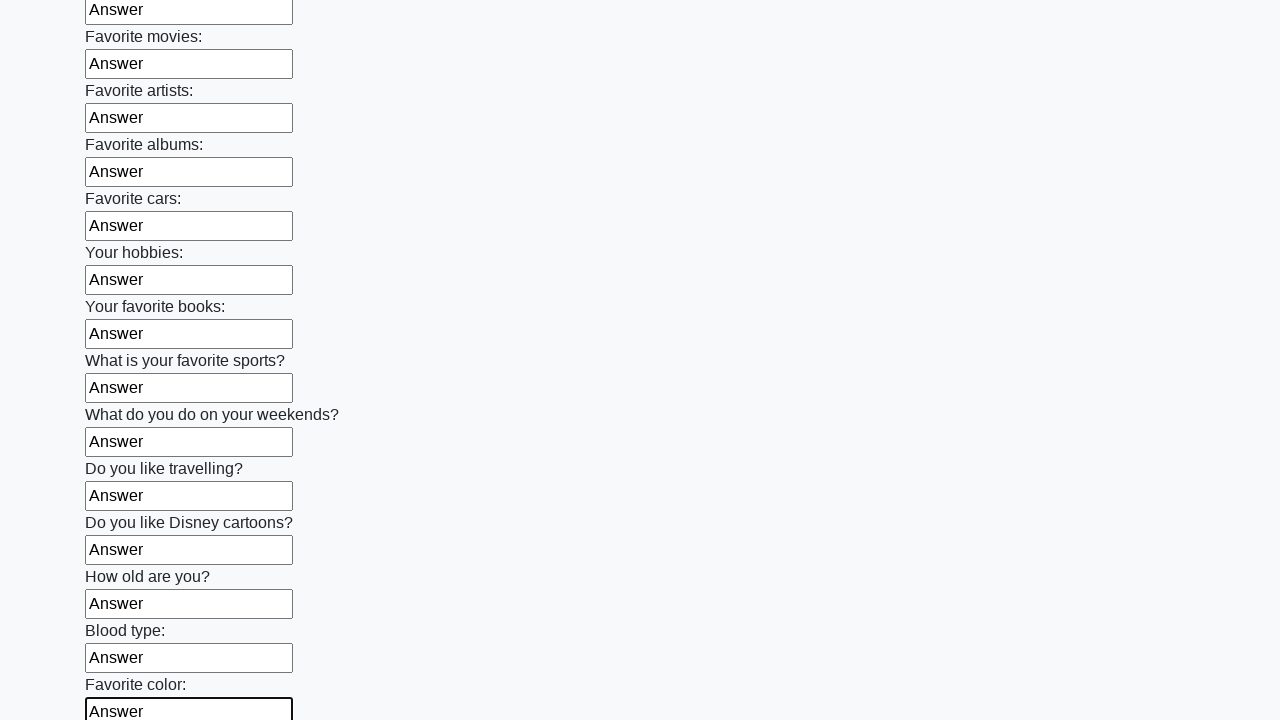

Filled an input field with 'Answer' on input >> nth=20
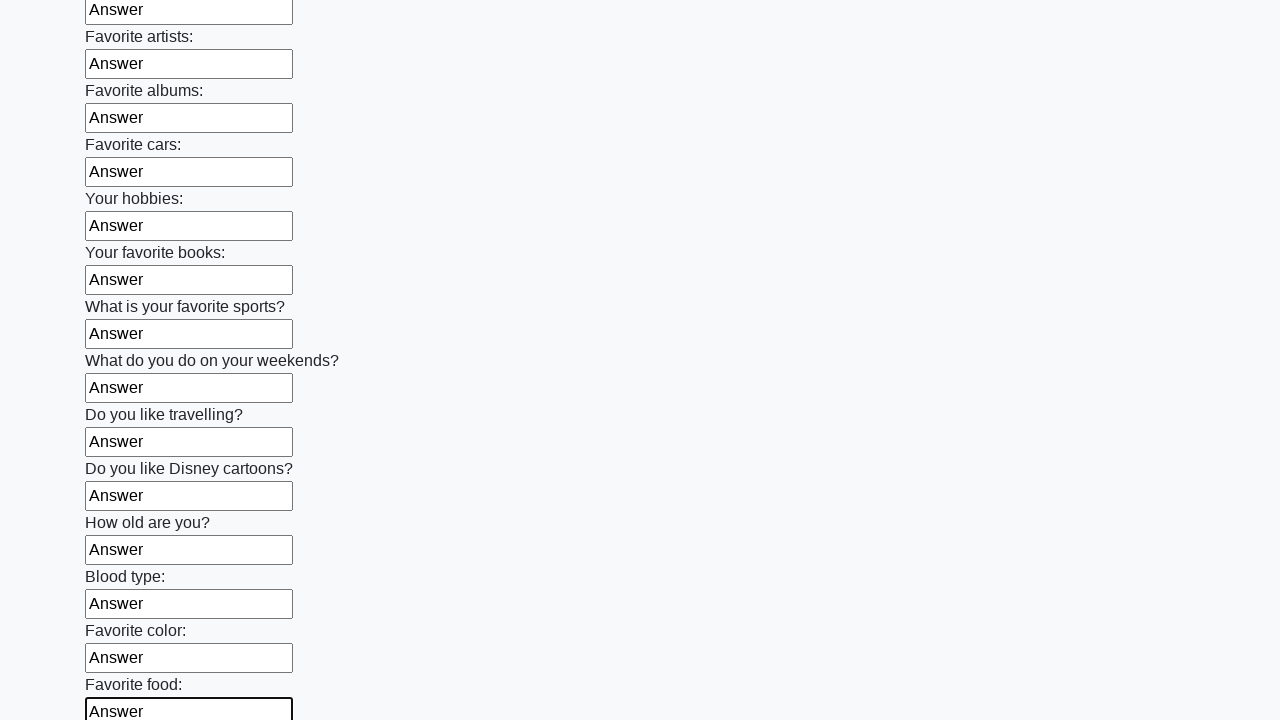

Filled an input field with 'Answer' on input >> nth=21
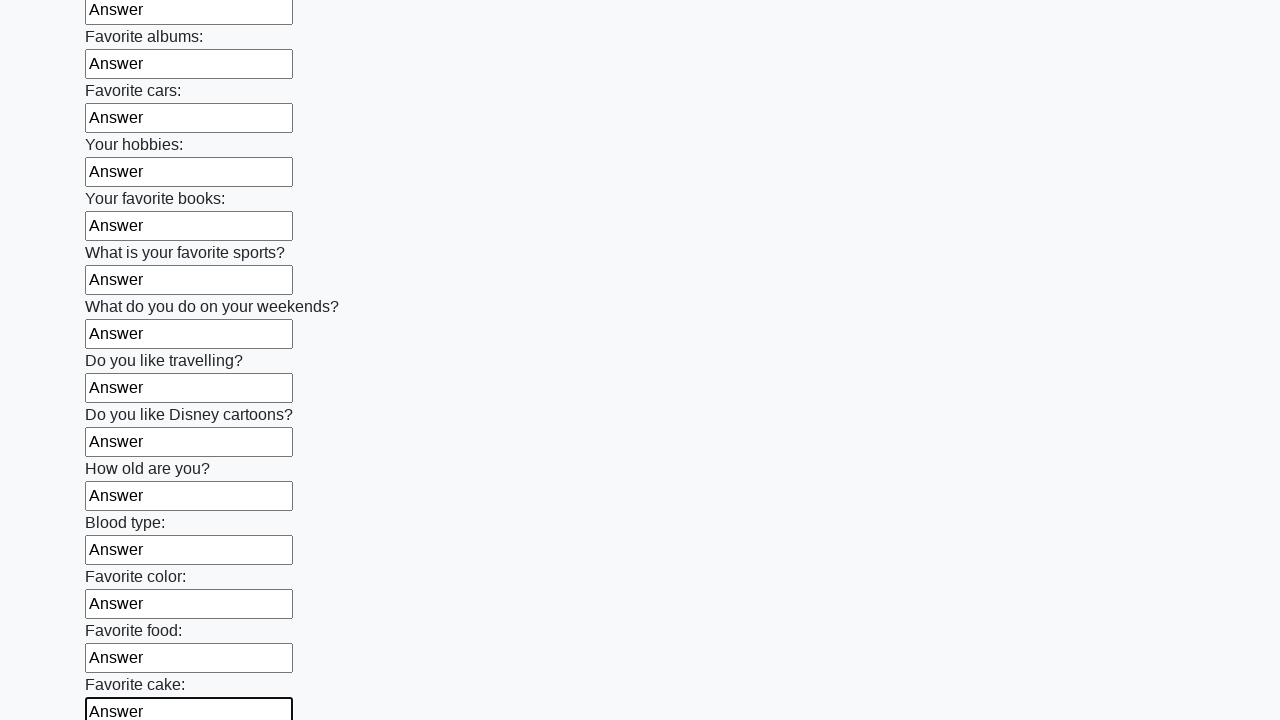

Filled an input field with 'Answer' on input >> nth=22
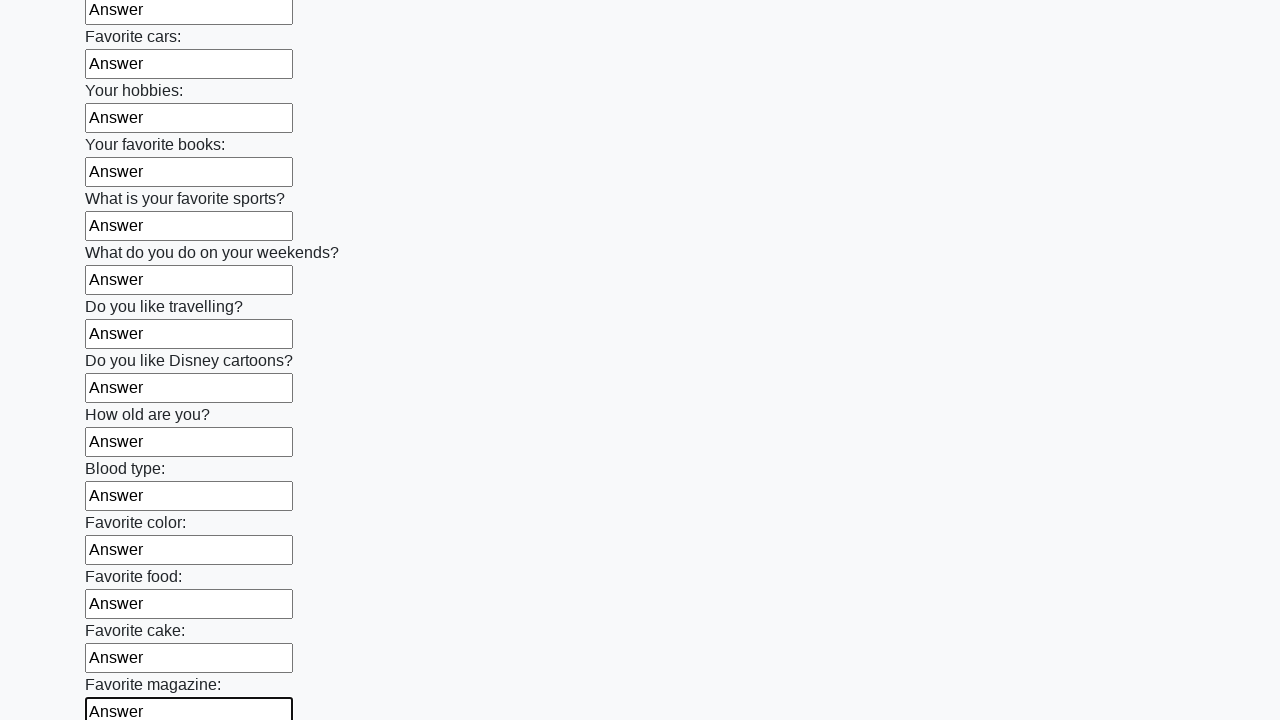

Filled an input field with 'Answer' on input >> nth=23
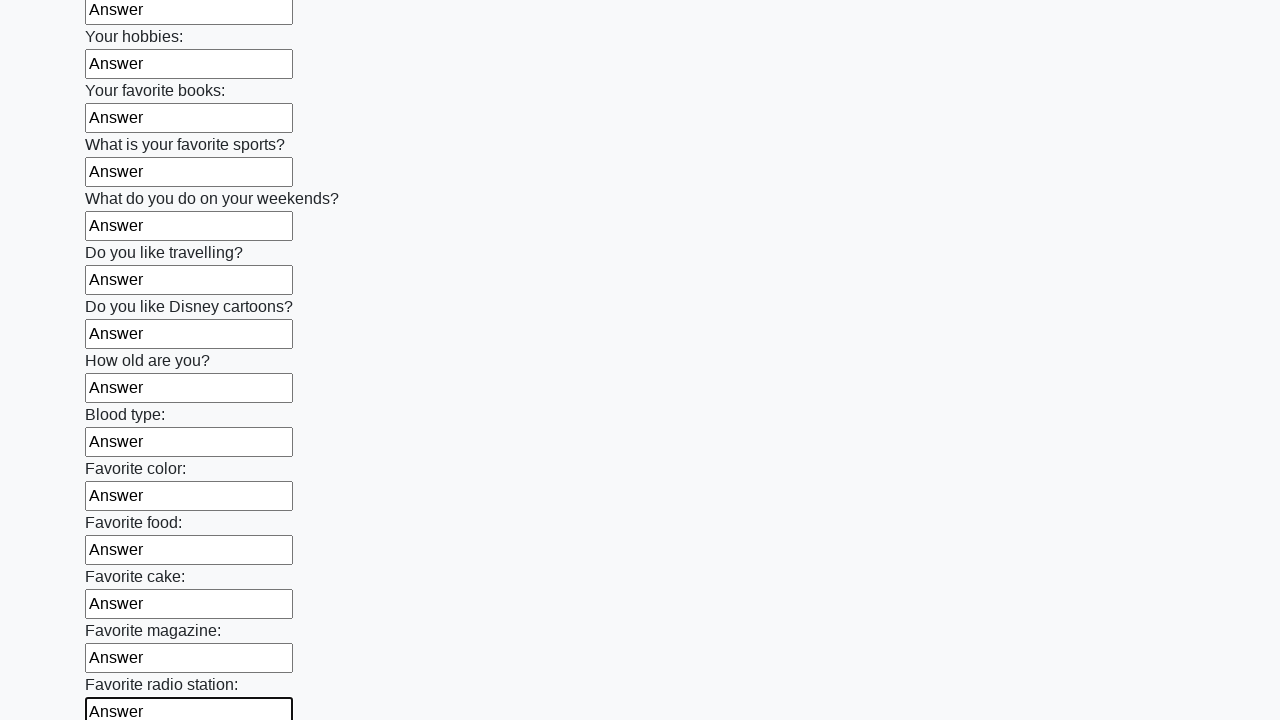

Filled an input field with 'Answer' on input >> nth=24
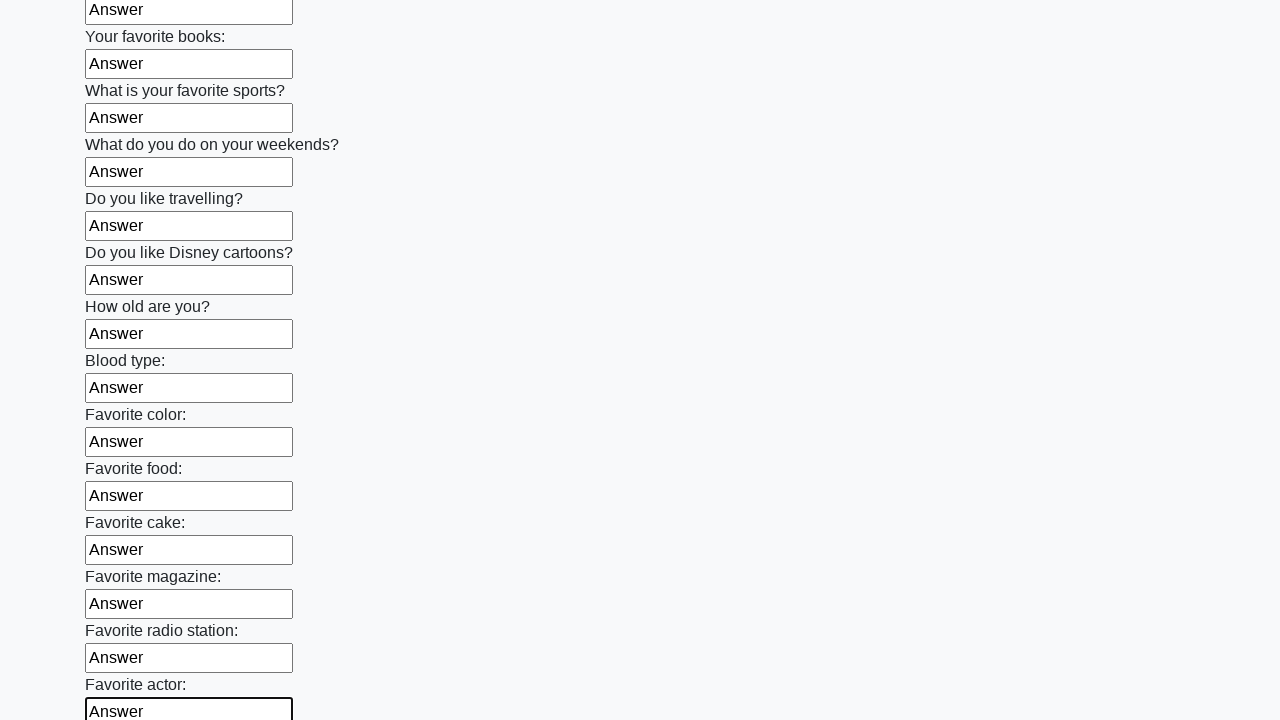

Filled an input field with 'Answer' on input >> nth=25
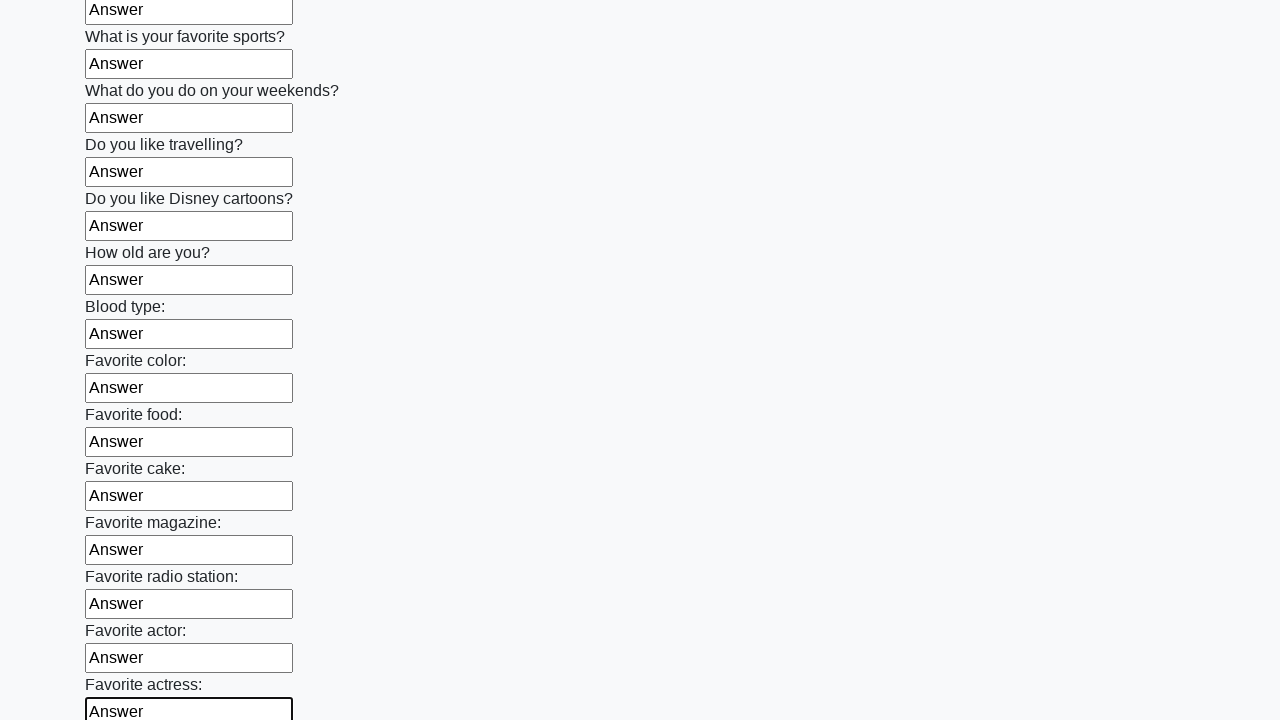

Filled an input field with 'Answer' on input >> nth=26
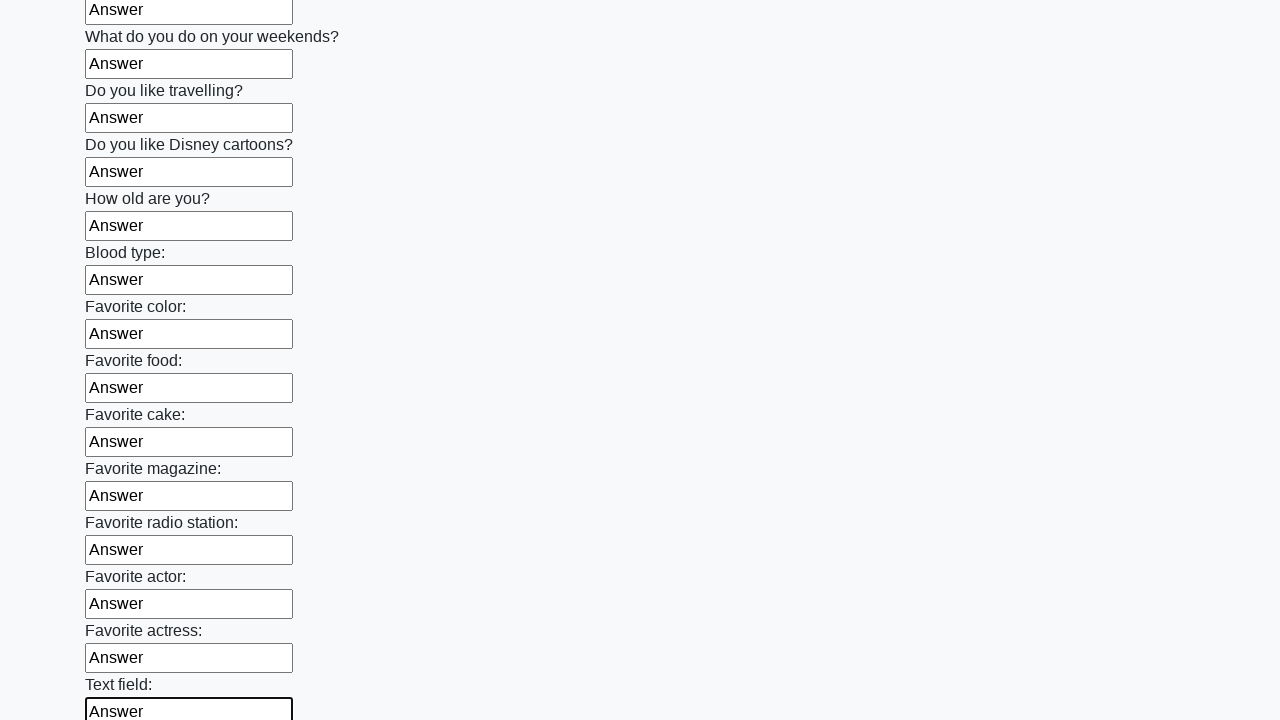

Filled an input field with 'Answer' on input >> nth=27
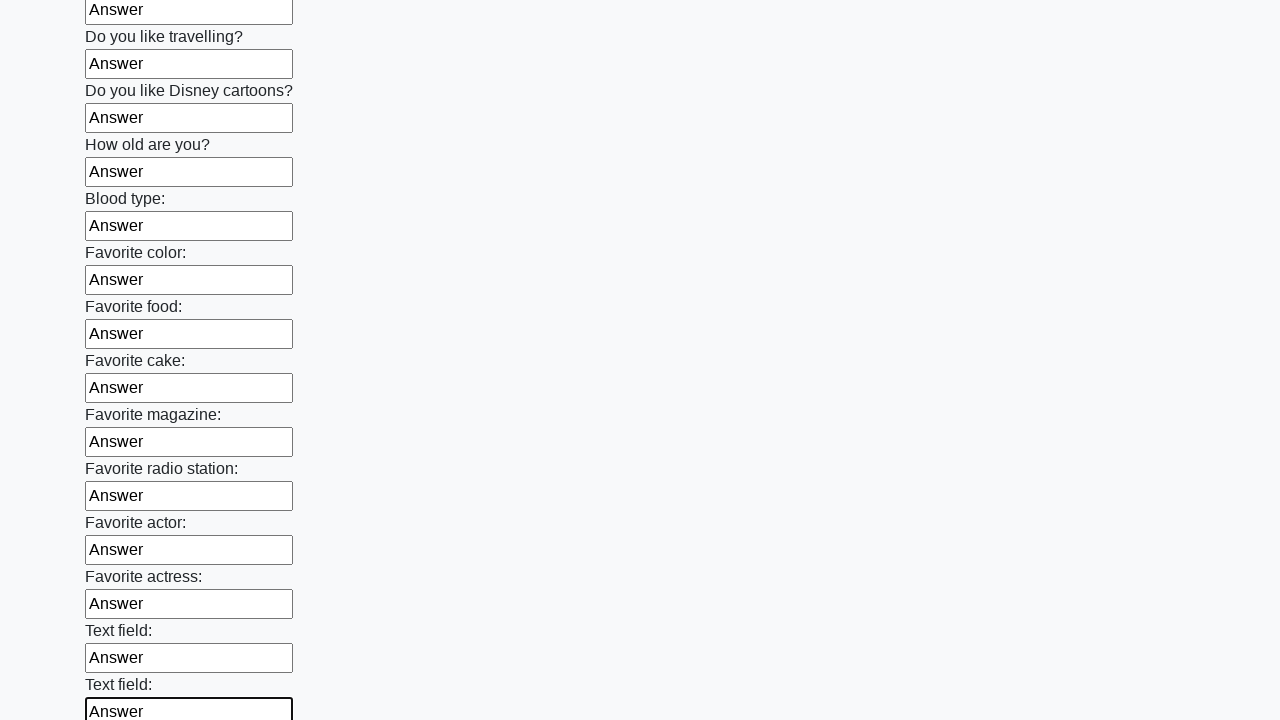

Filled an input field with 'Answer' on input >> nth=28
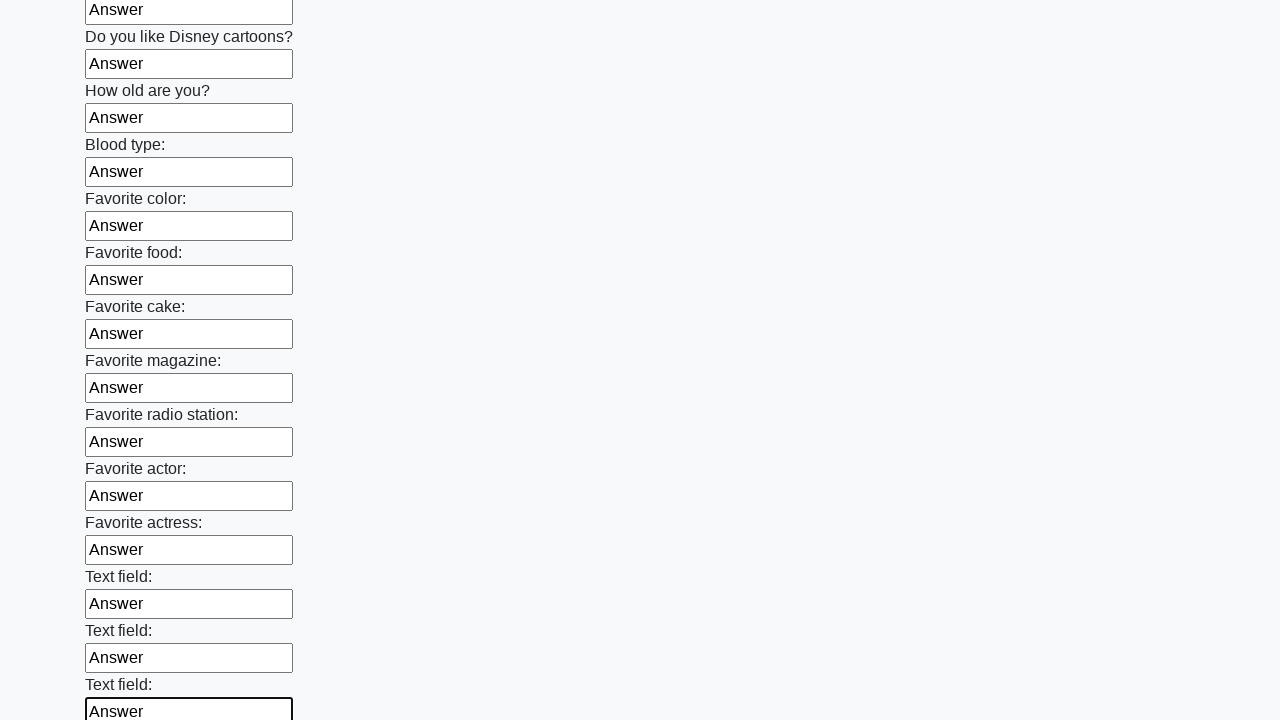

Filled an input field with 'Answer' on input >> nth=29
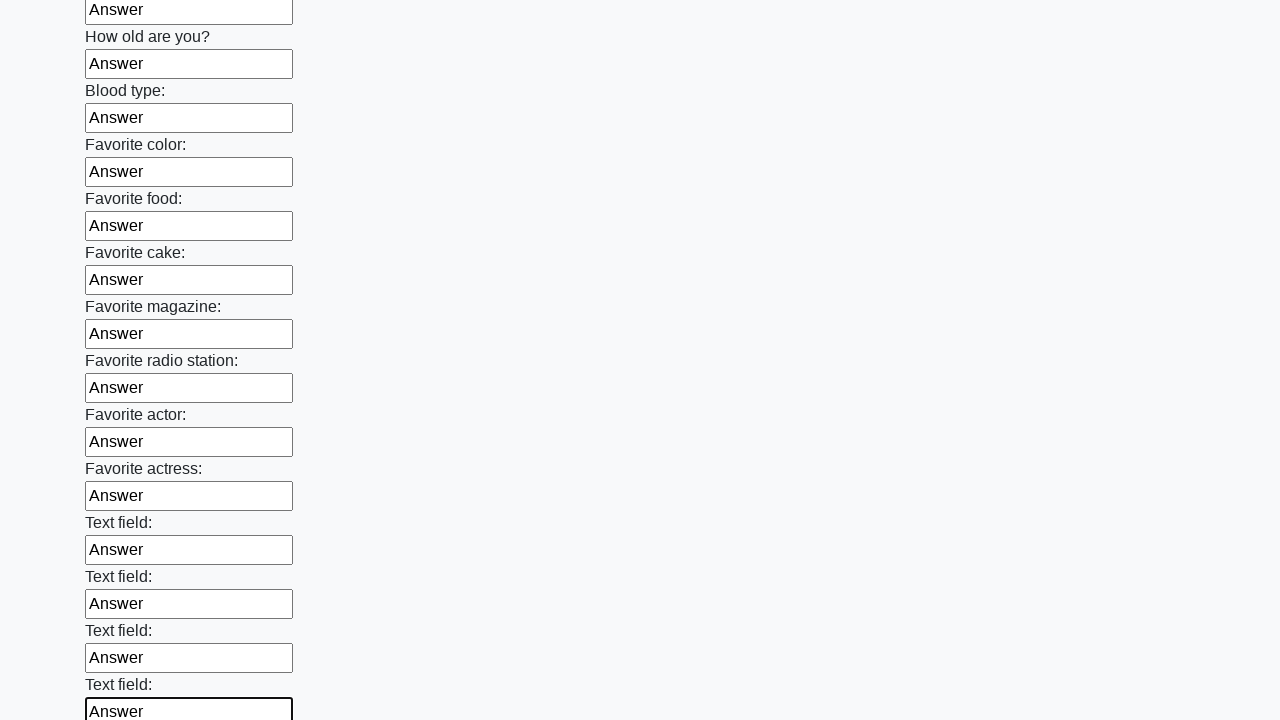

Filled an input field with 'Answer' on input >> nth=30
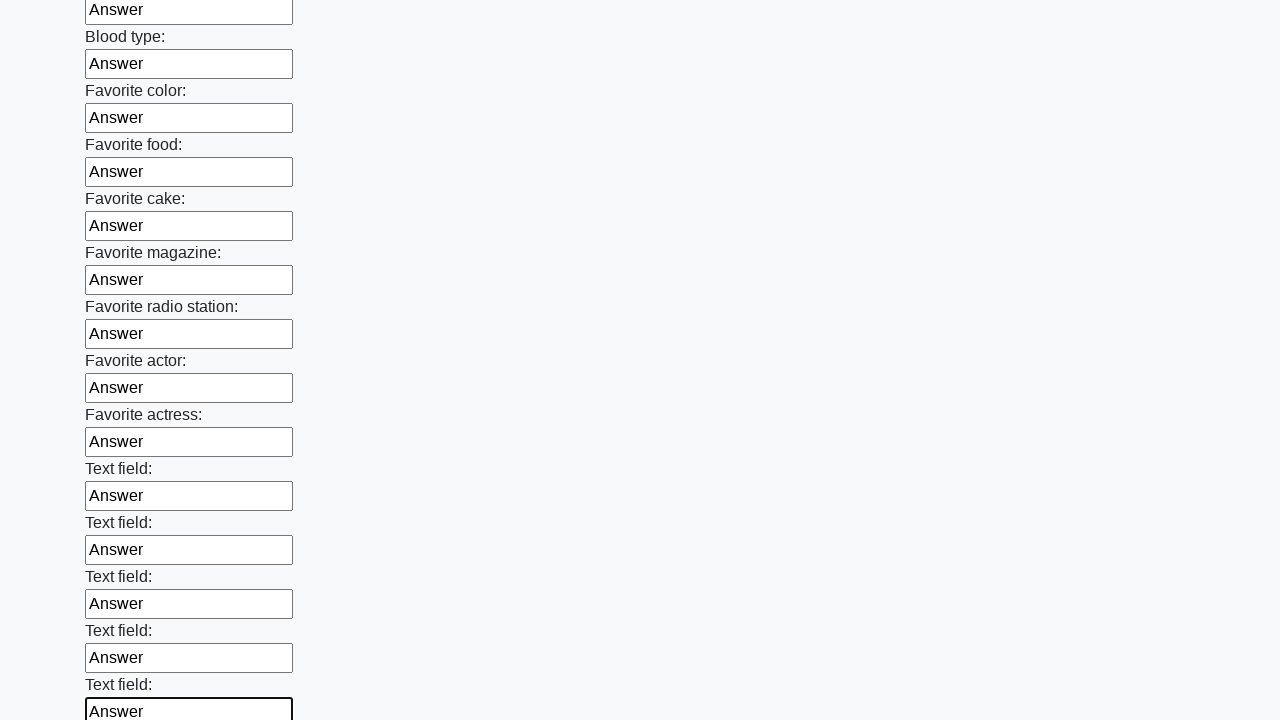

Filled an input field with 'Answer' on input >> nth=31
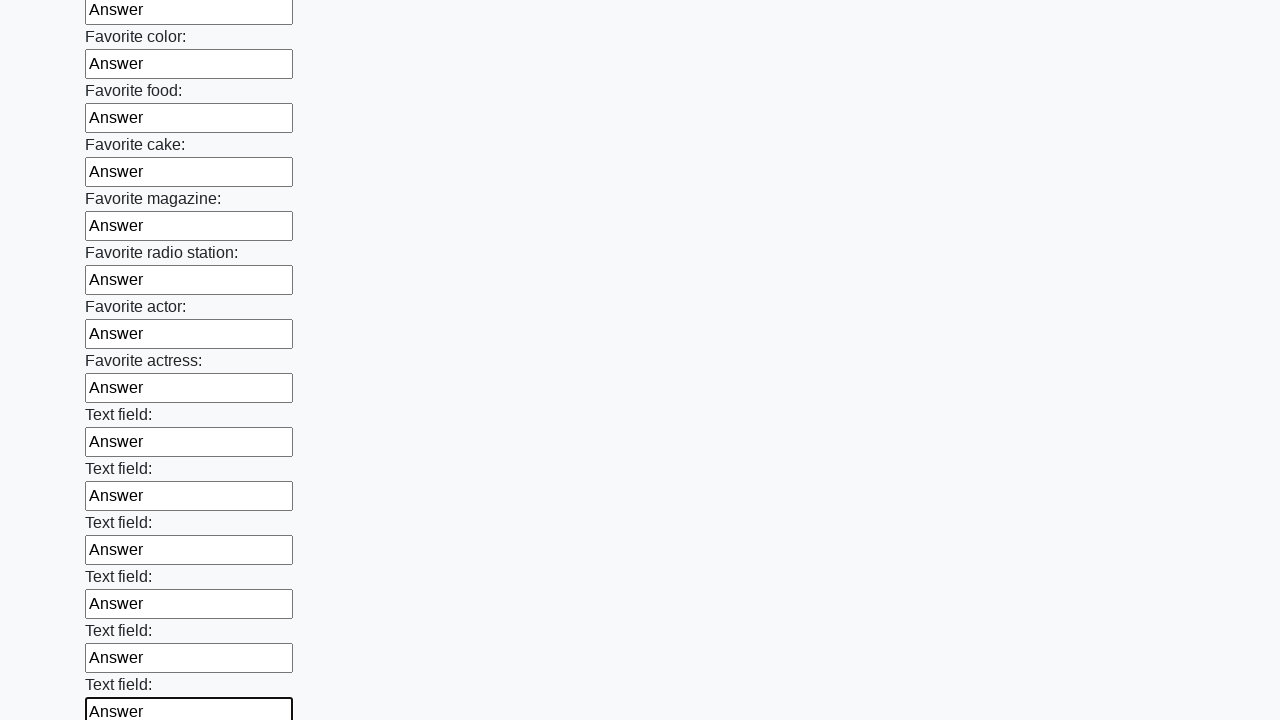

Filled an input field with 'Answer' on input >> nth=32
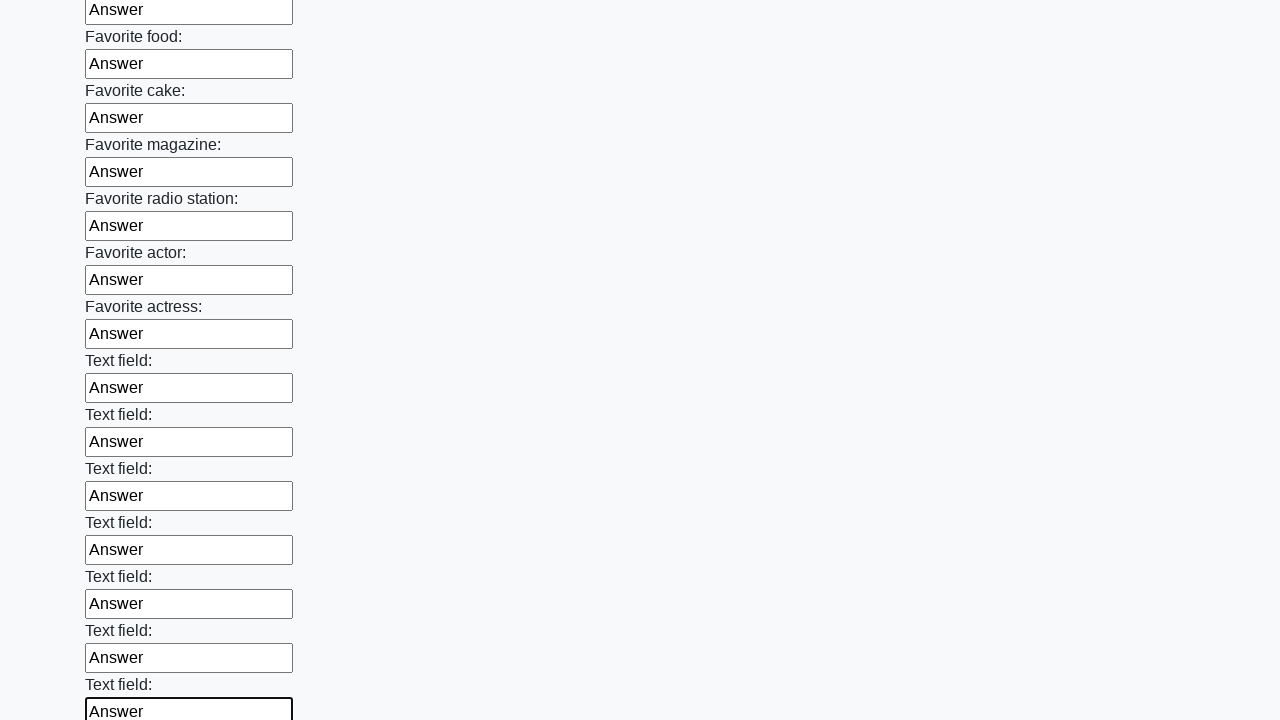

Filled an input field with 'Answer' on input >> nth=33
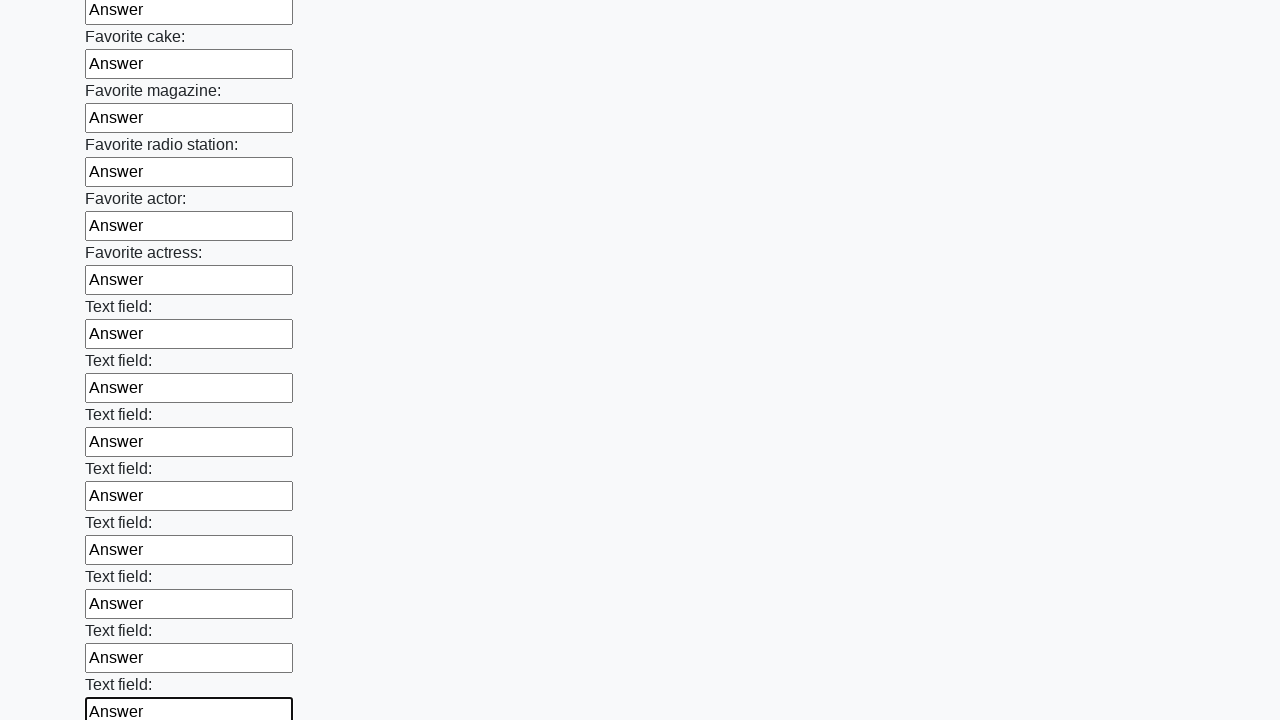

Filled an input field with 'Answer' on input >> nth=34
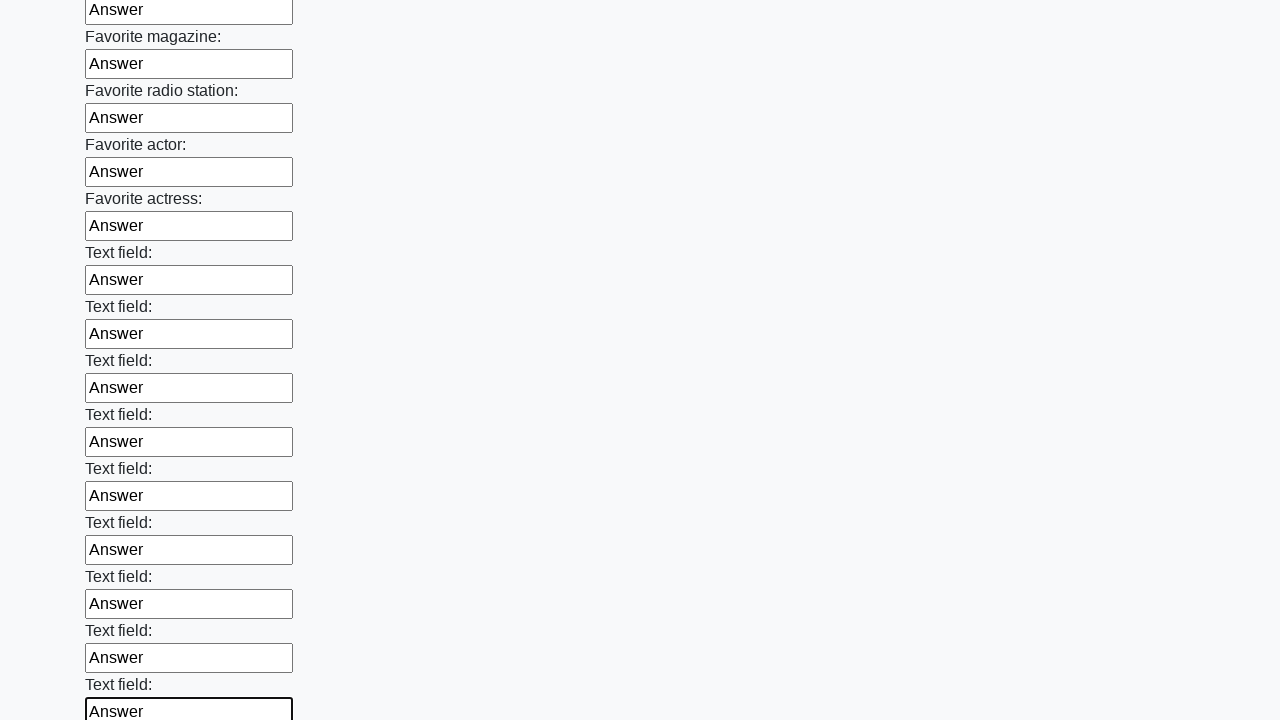

Filled an input field with 'Answer' on input >> nth=35
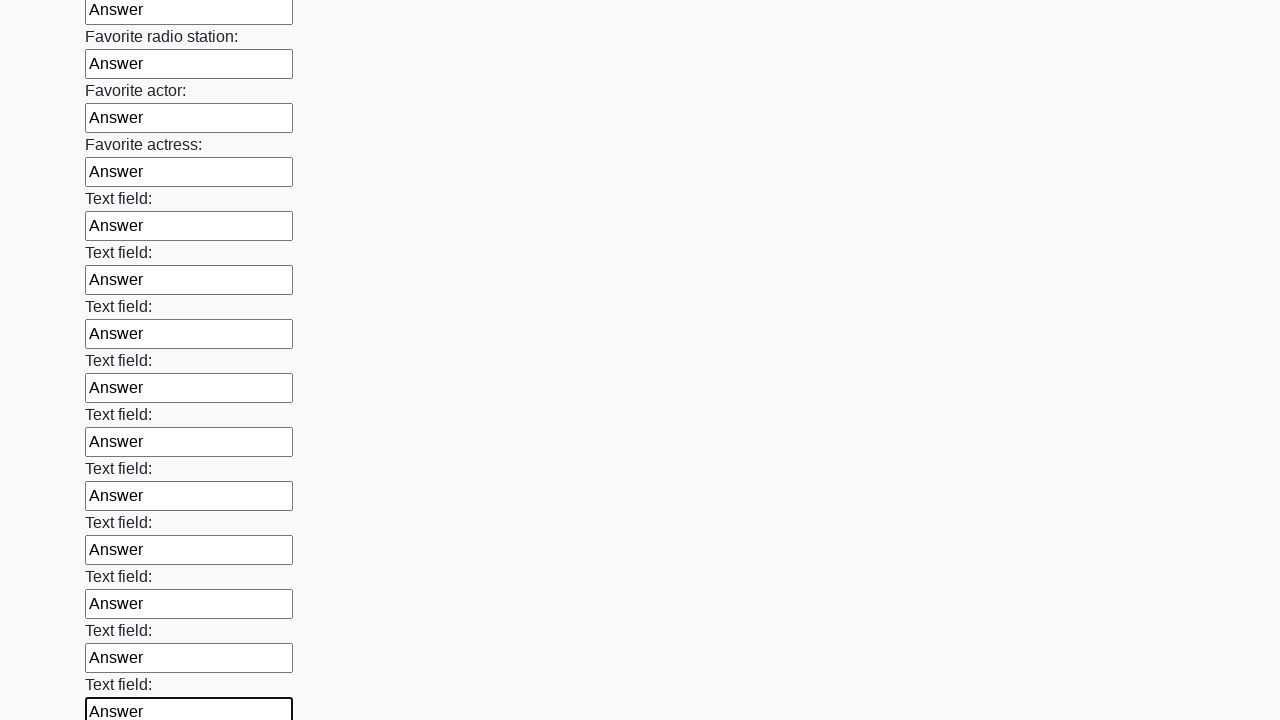

Filled an input field with 'Answer' on input >> nth=36
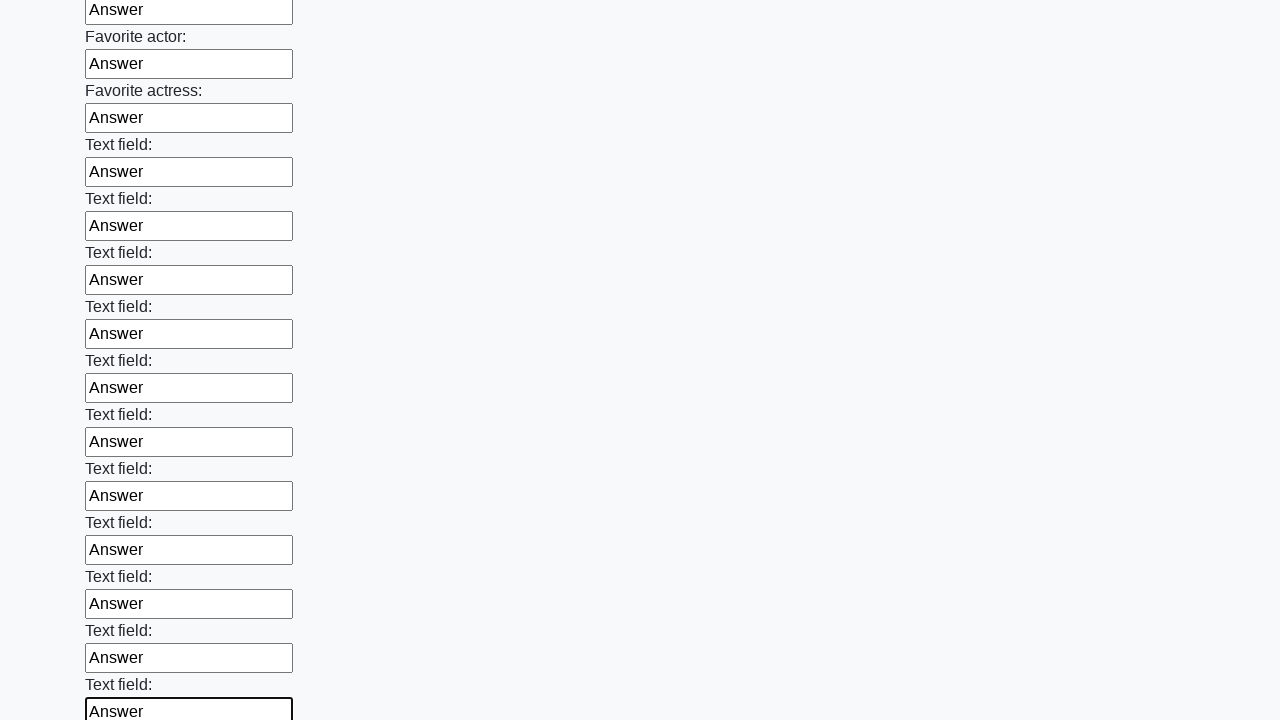

Filled an input field with 'Answer' on input >> nth=37
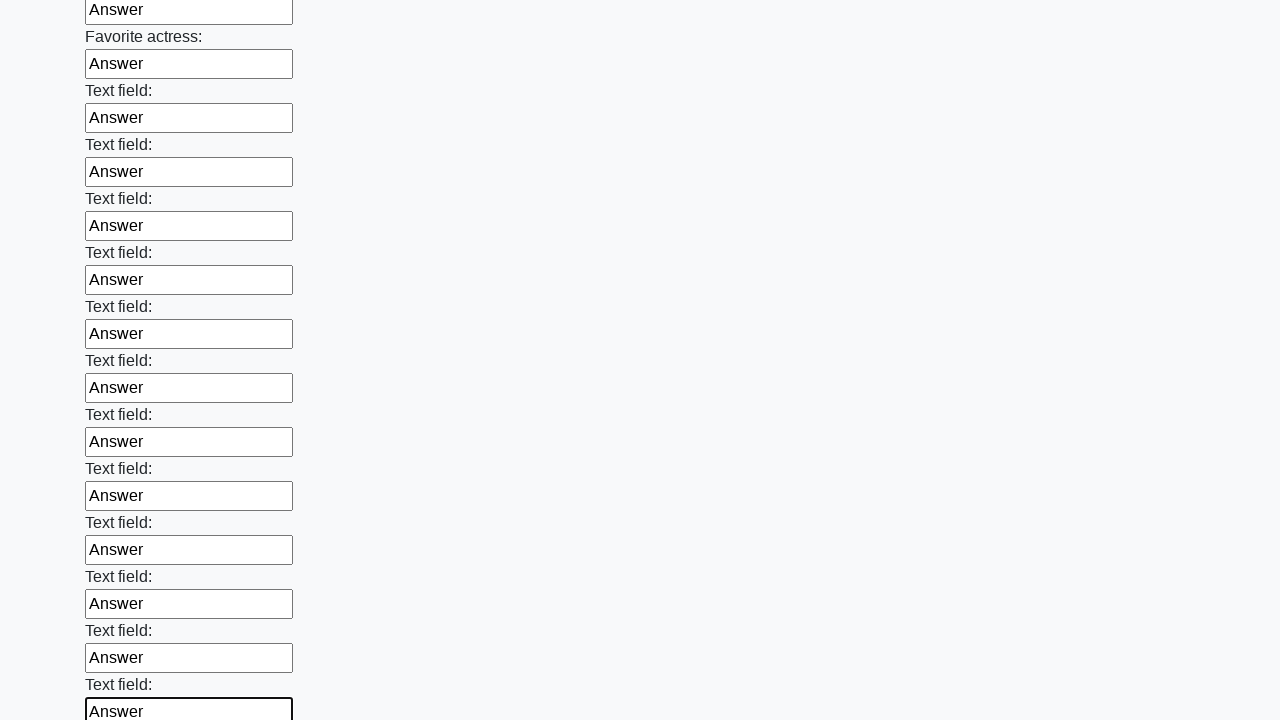

Filled an input field with 'Answer' on input >> nth=38
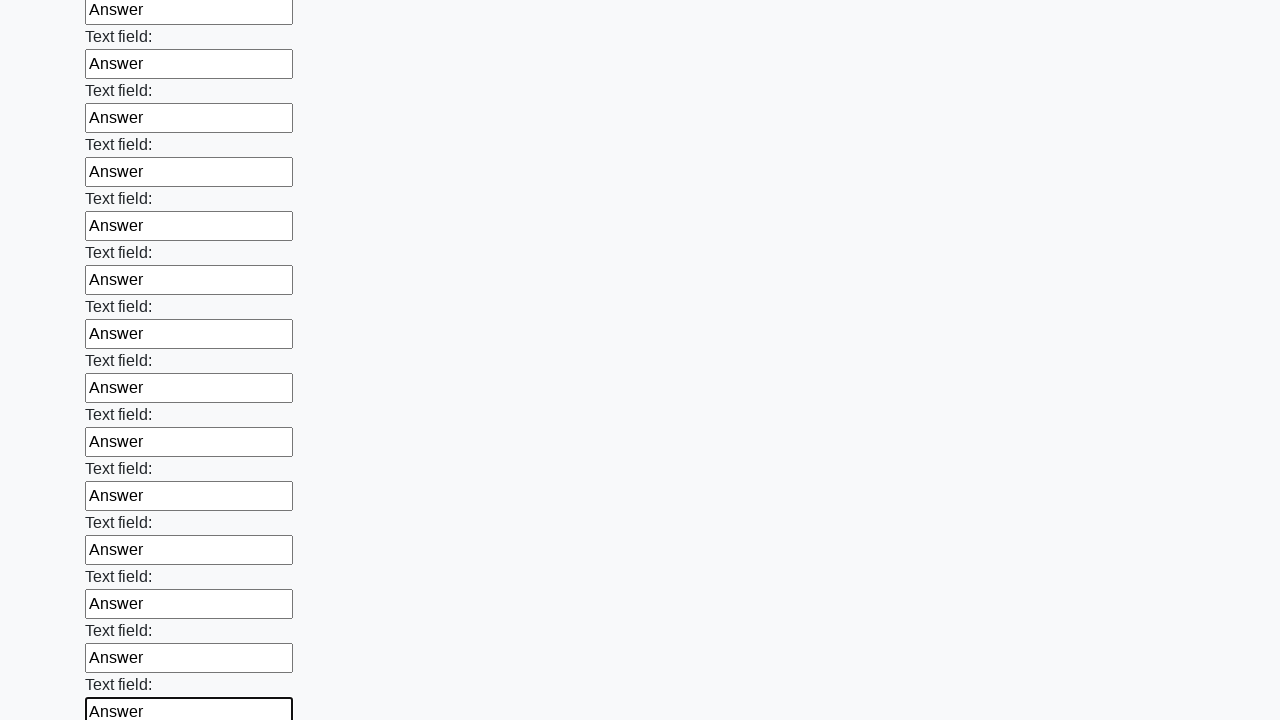

Filled an input field with 'Answer' on input >> nth=39
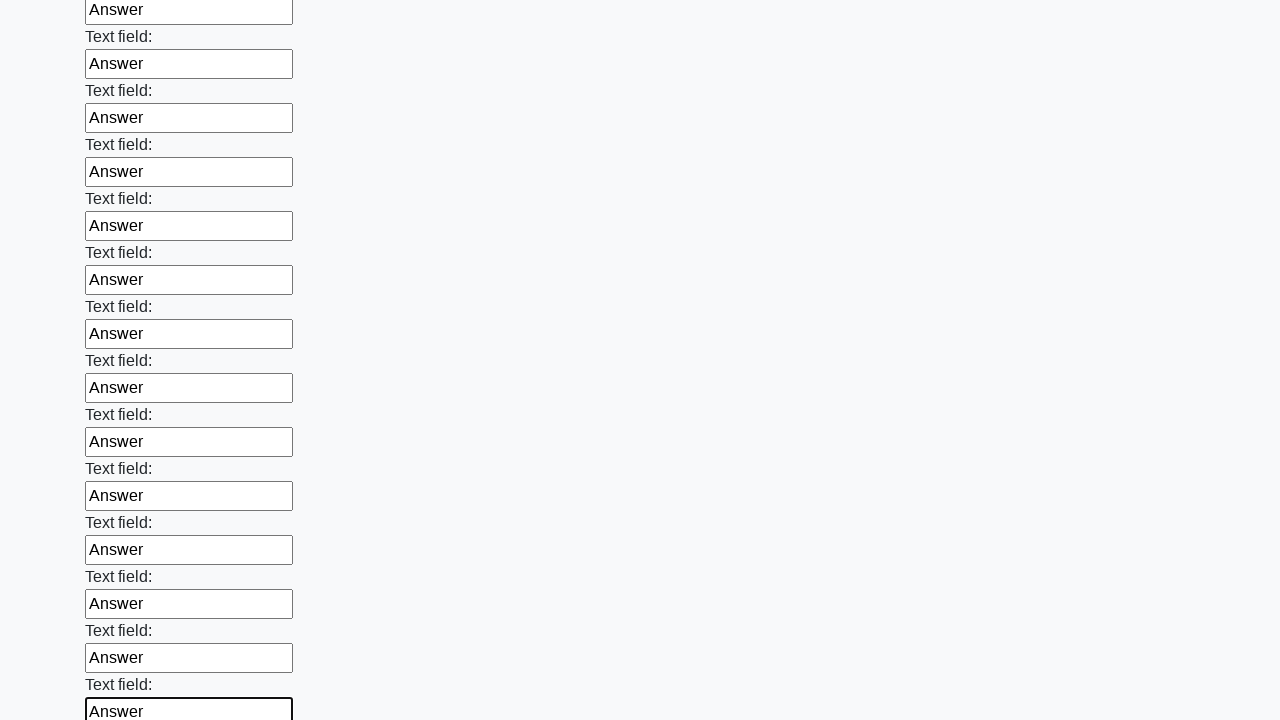

Filled an input field with 'Answer' on input >> nth=40
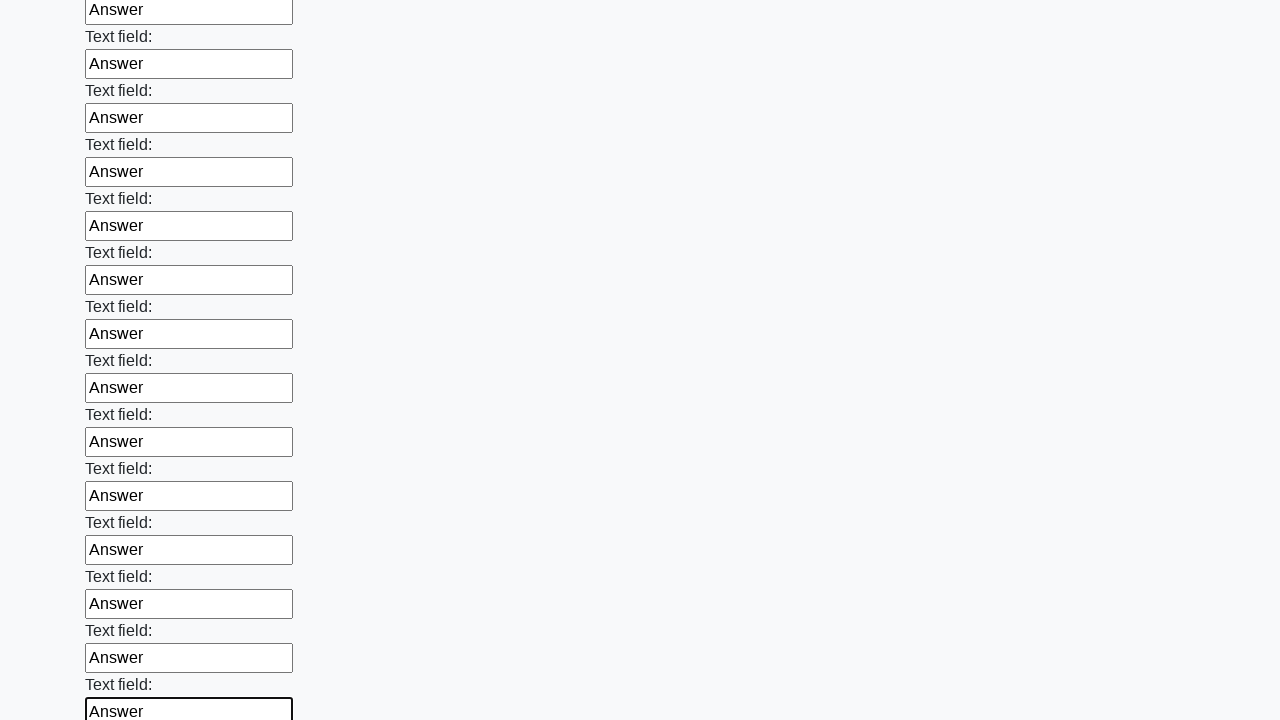

Filled an input field with 'Answer' on input >> nth=41
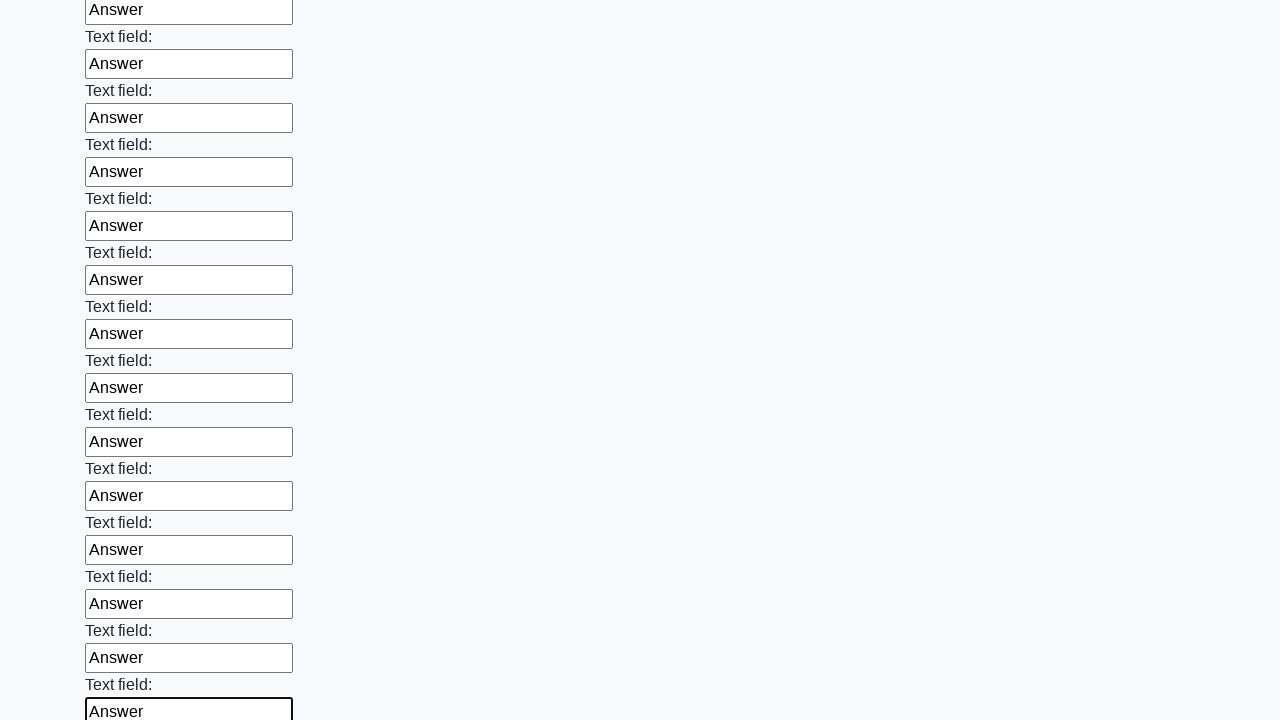

Filled an input field with 'Answer' on input >> nth=42
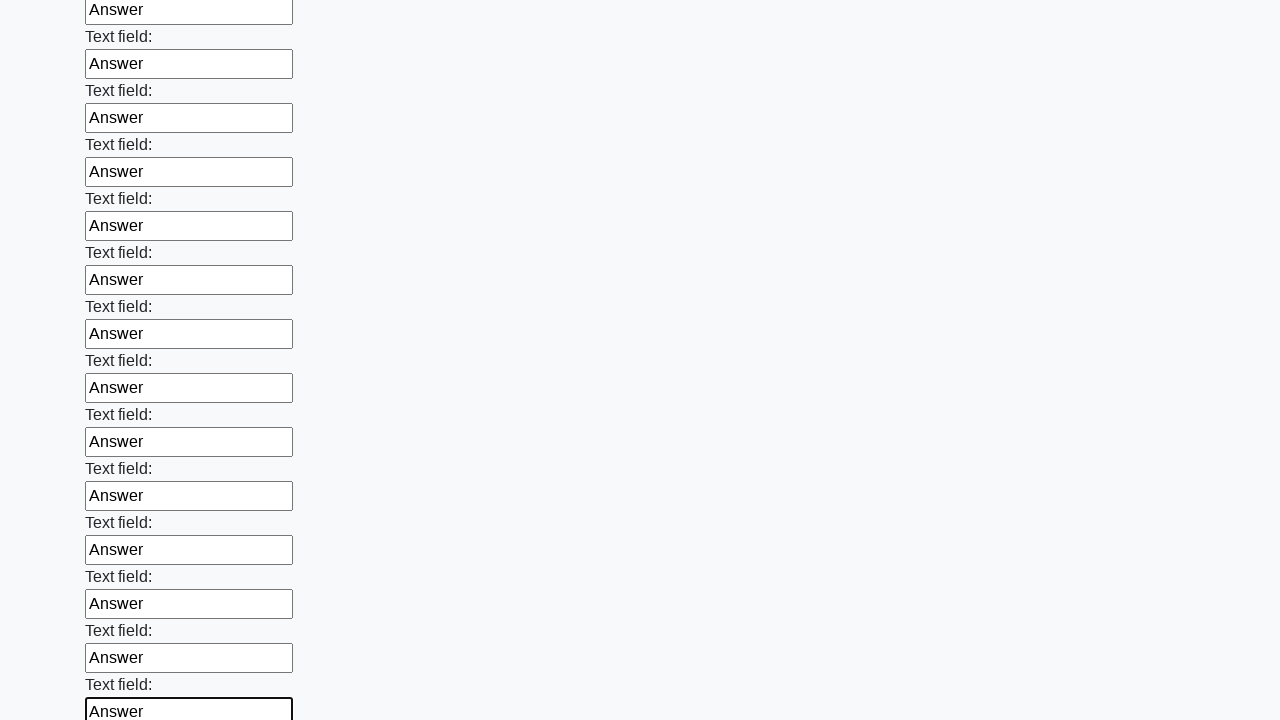

Filled an input field with 'Answer' on input >> nth=43
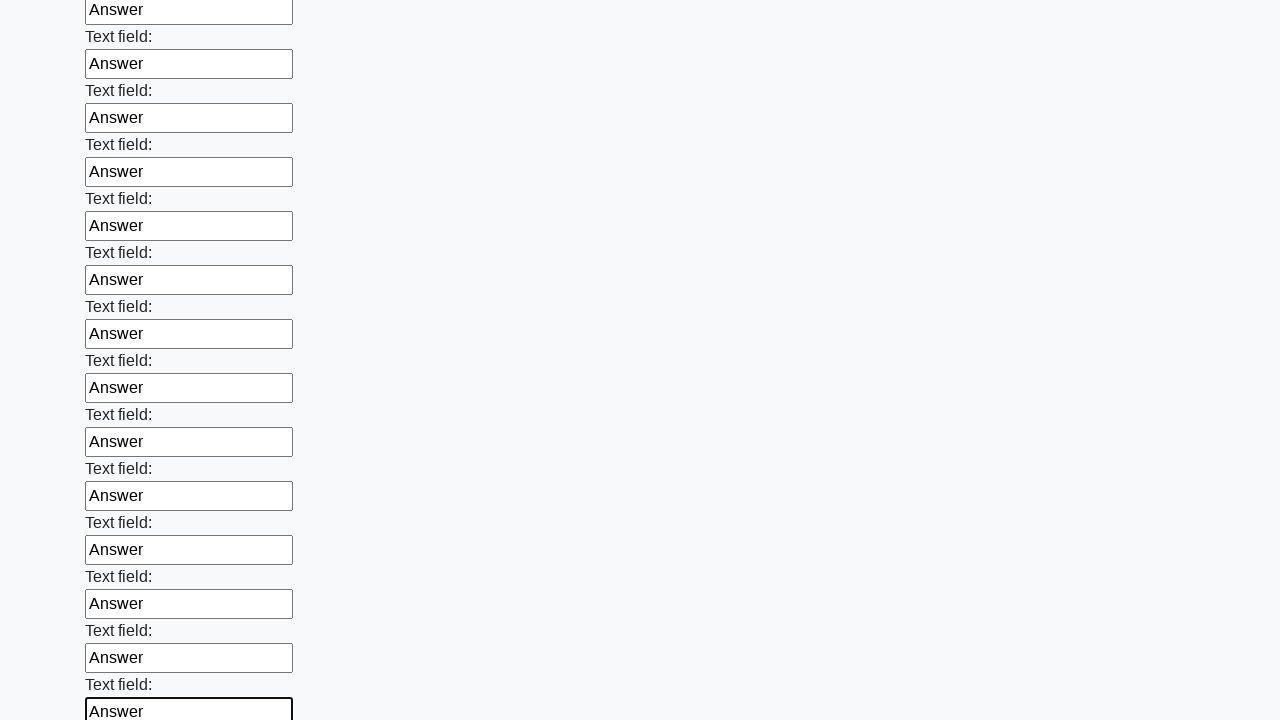

Filled an input field with 'Answer' on input >> nth=44
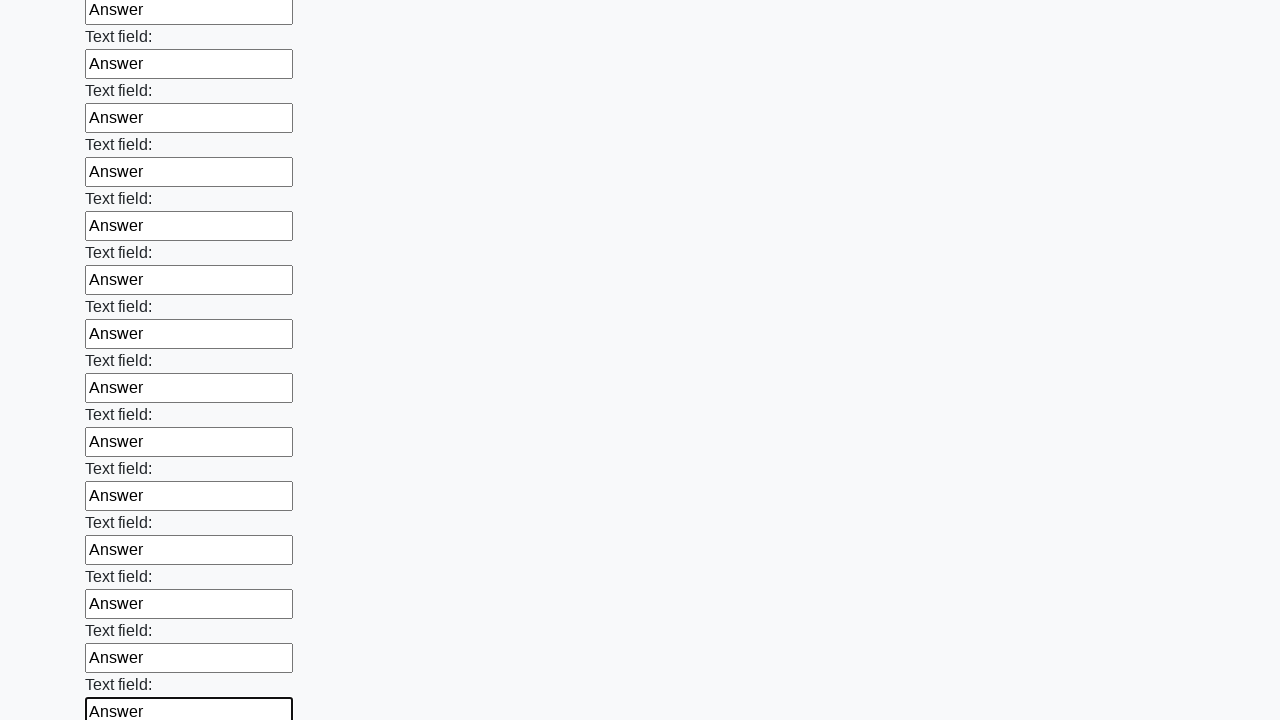

Filled an input field with 'Answer' on input >> nth=45
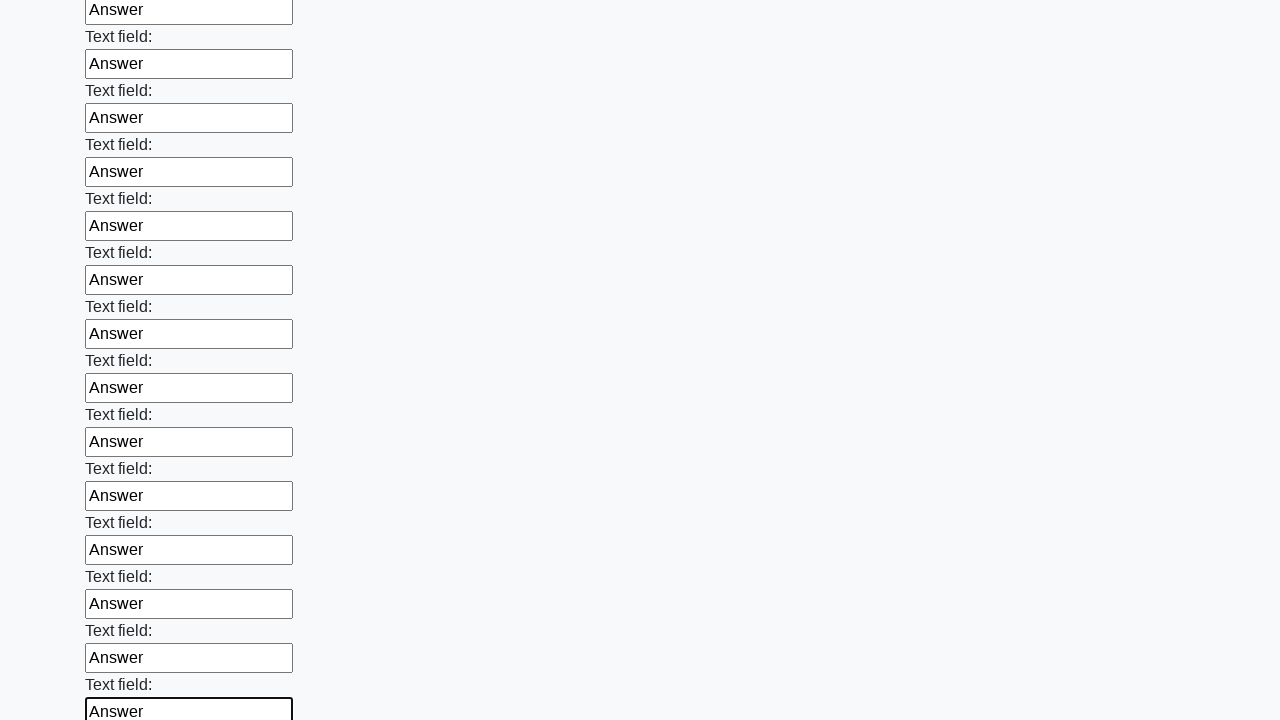

Filled an input field with 'Answer' on input >> nth=46
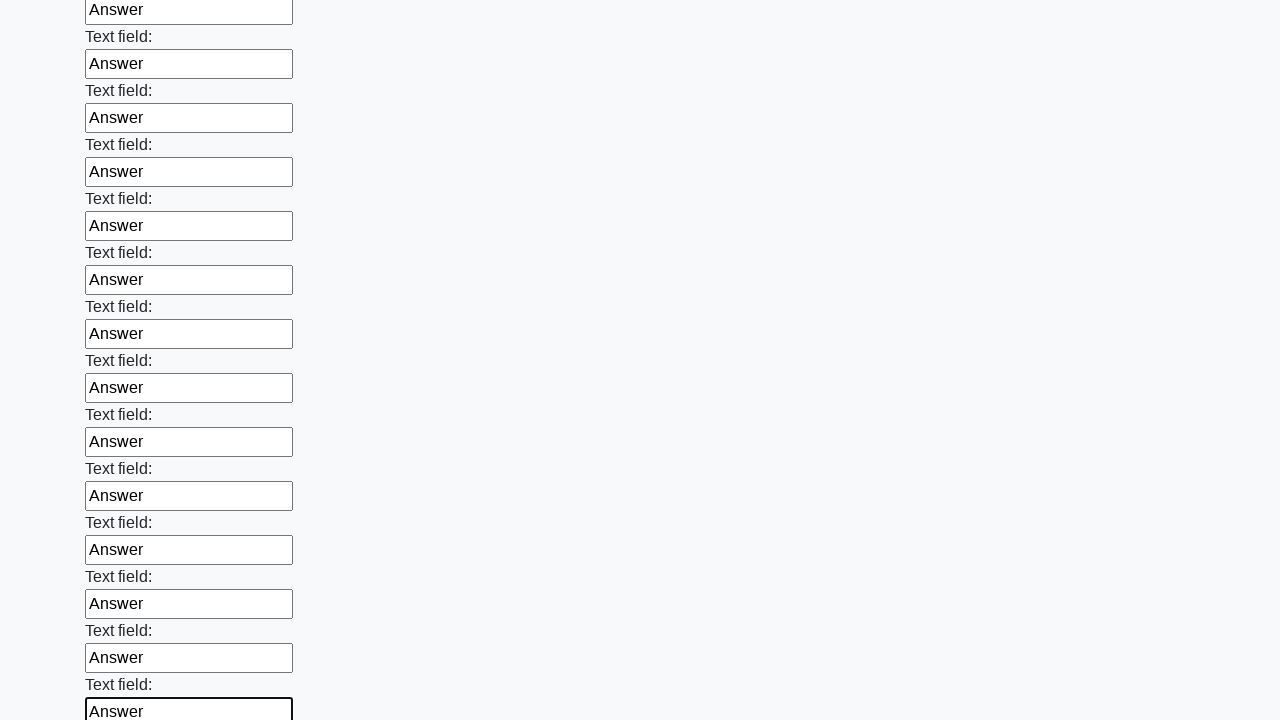

Filled an input field with 'Answer' on input >> nth=47
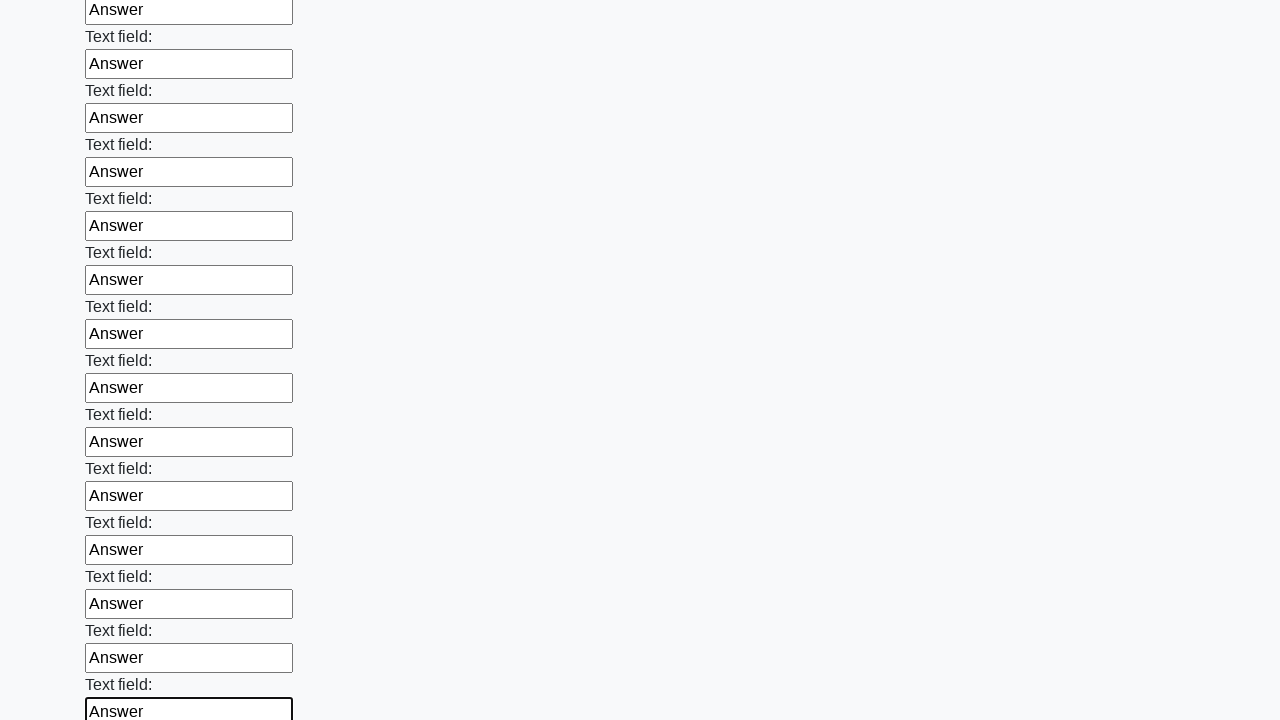

Filled an input field with 'Answer' on input >> nth=48
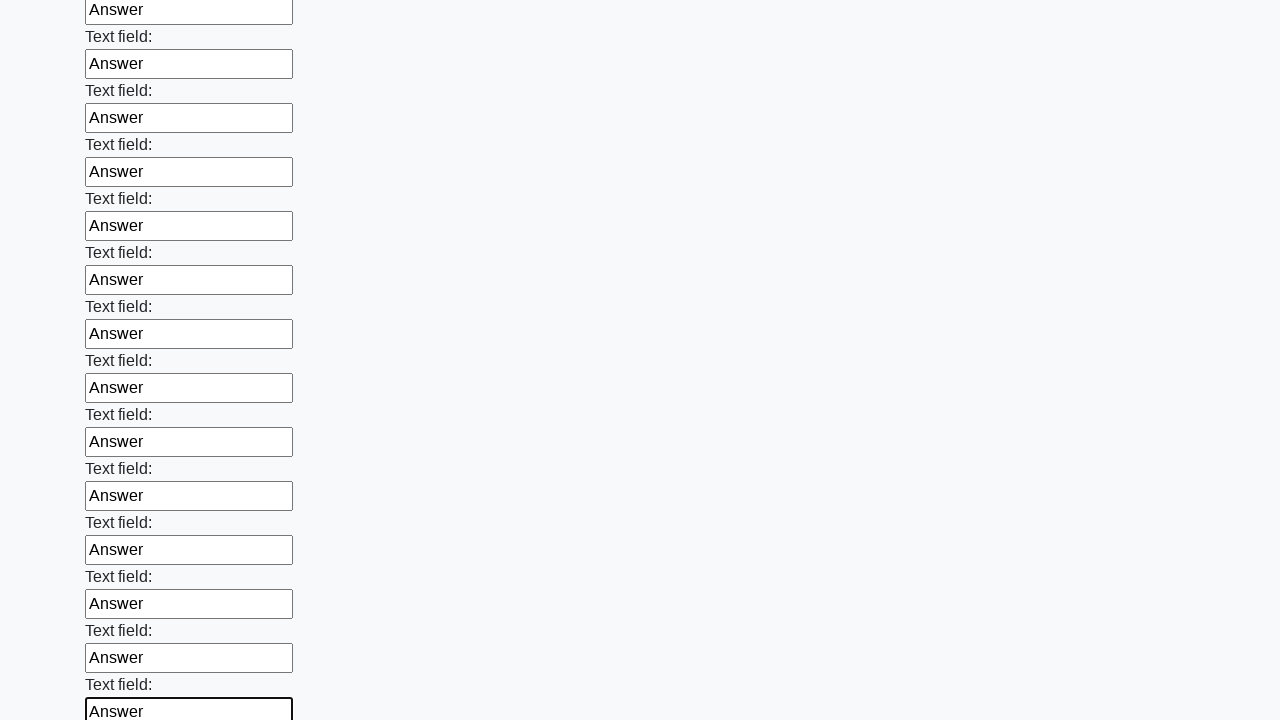

Filled an input field with 'Answer' on input >> nth=49
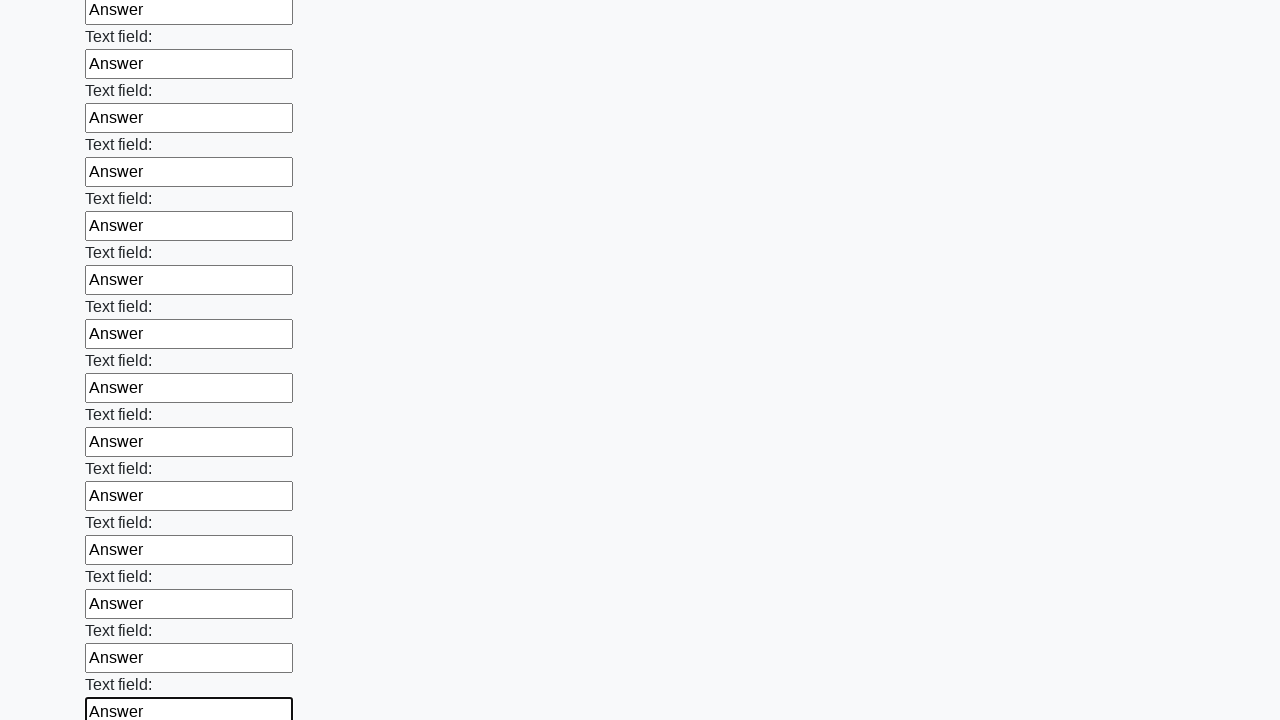

Filled an input field with 'Answer' on input >> nth=50
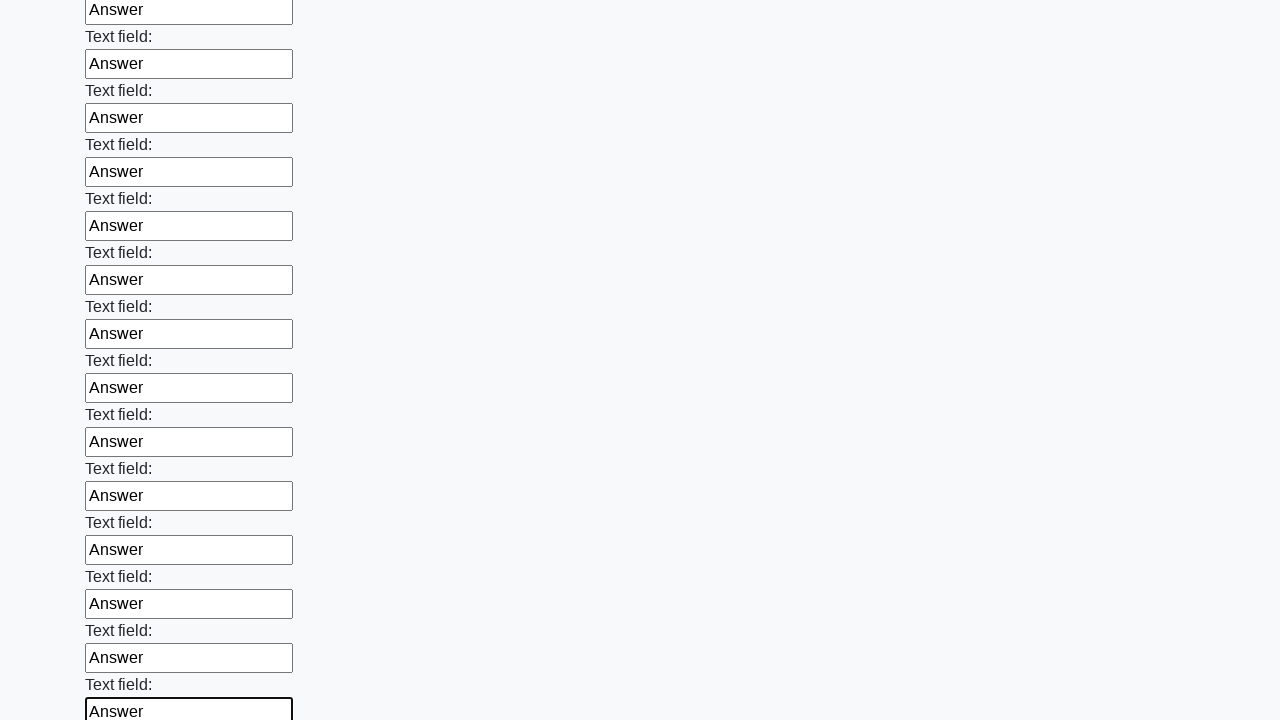

Filled an input field with 'Answer' on input >> nth=51
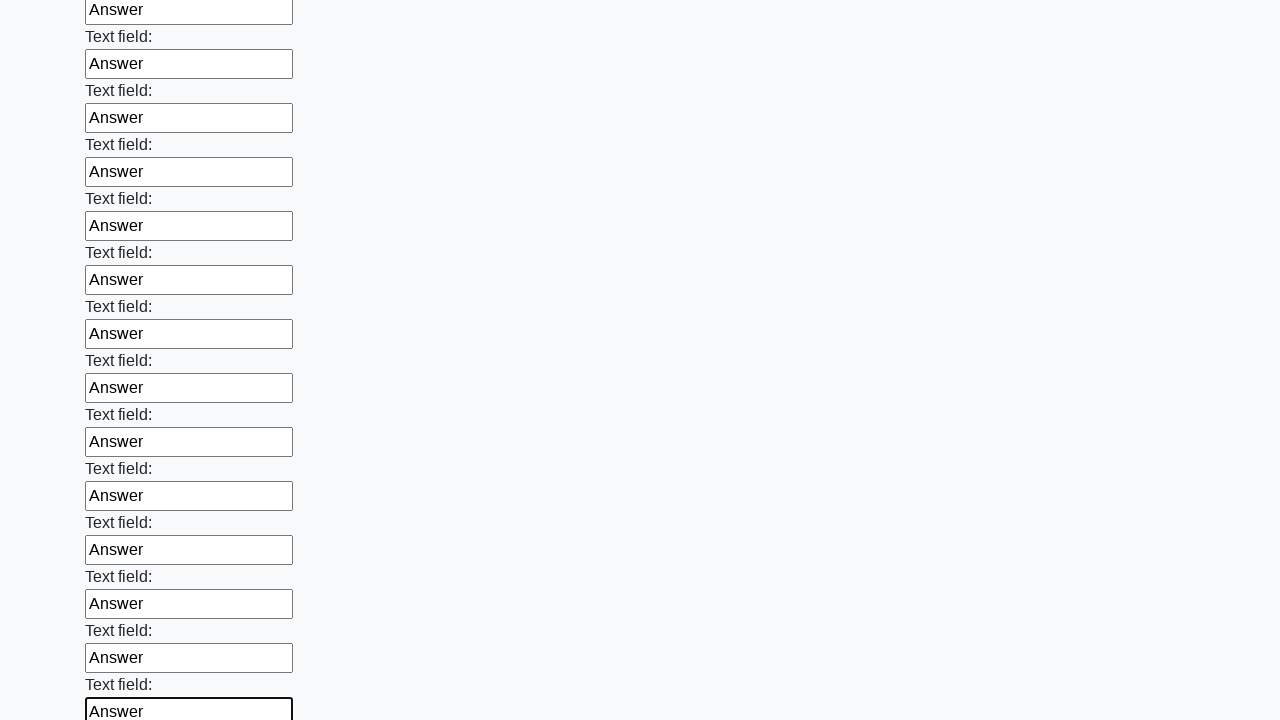

Filled an input field with 'Answer' on input >> nth=52
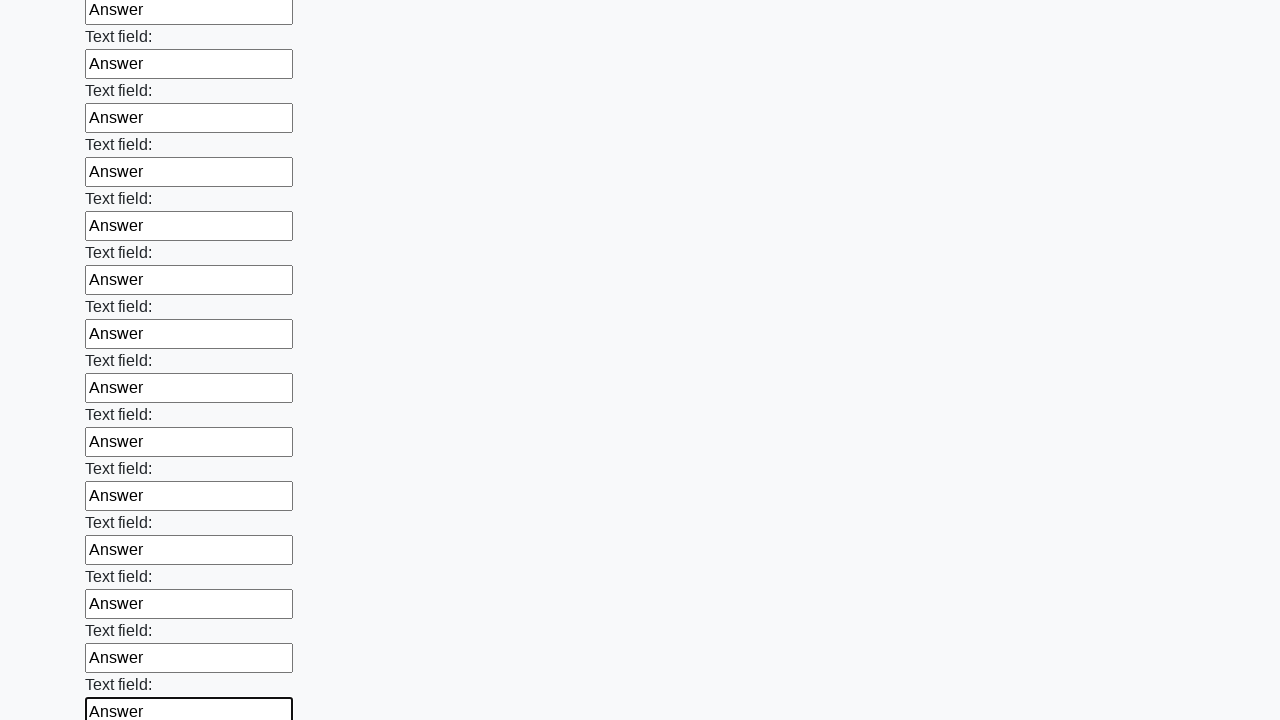

Filled an input field with 'Answer' on input >> nth=53
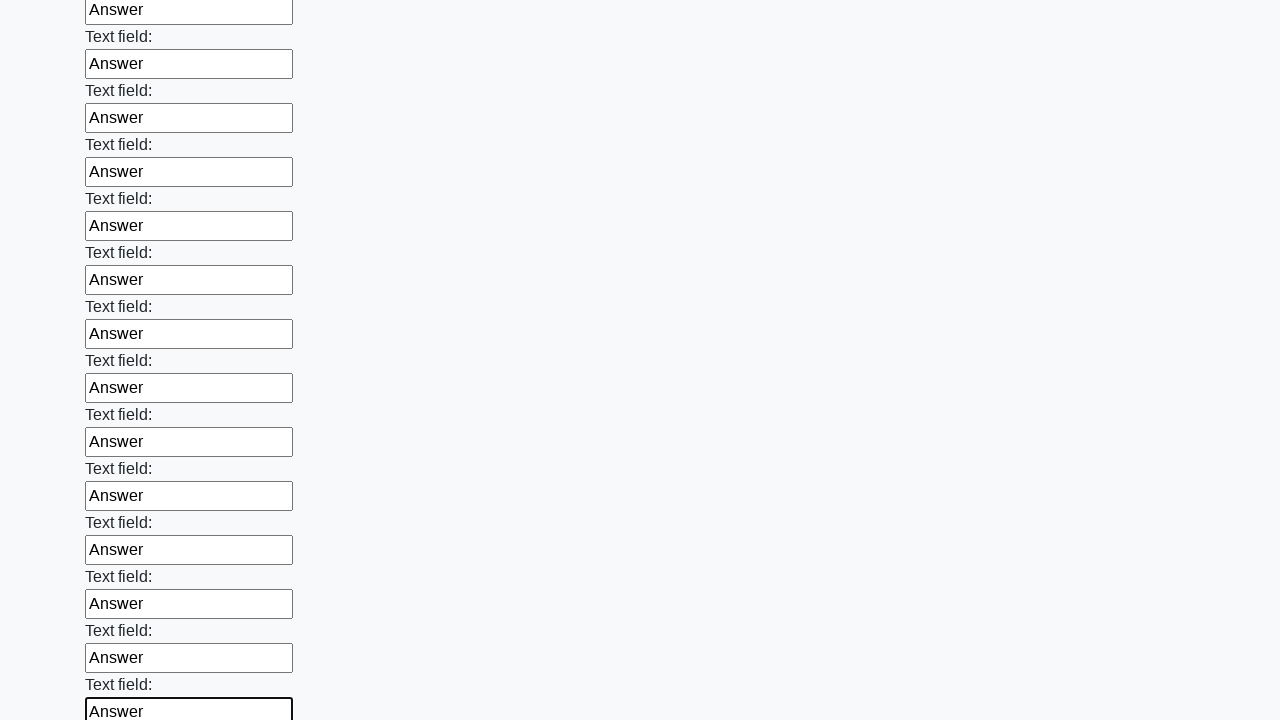

Filled an input field with 'Answer' on input >> nth=54
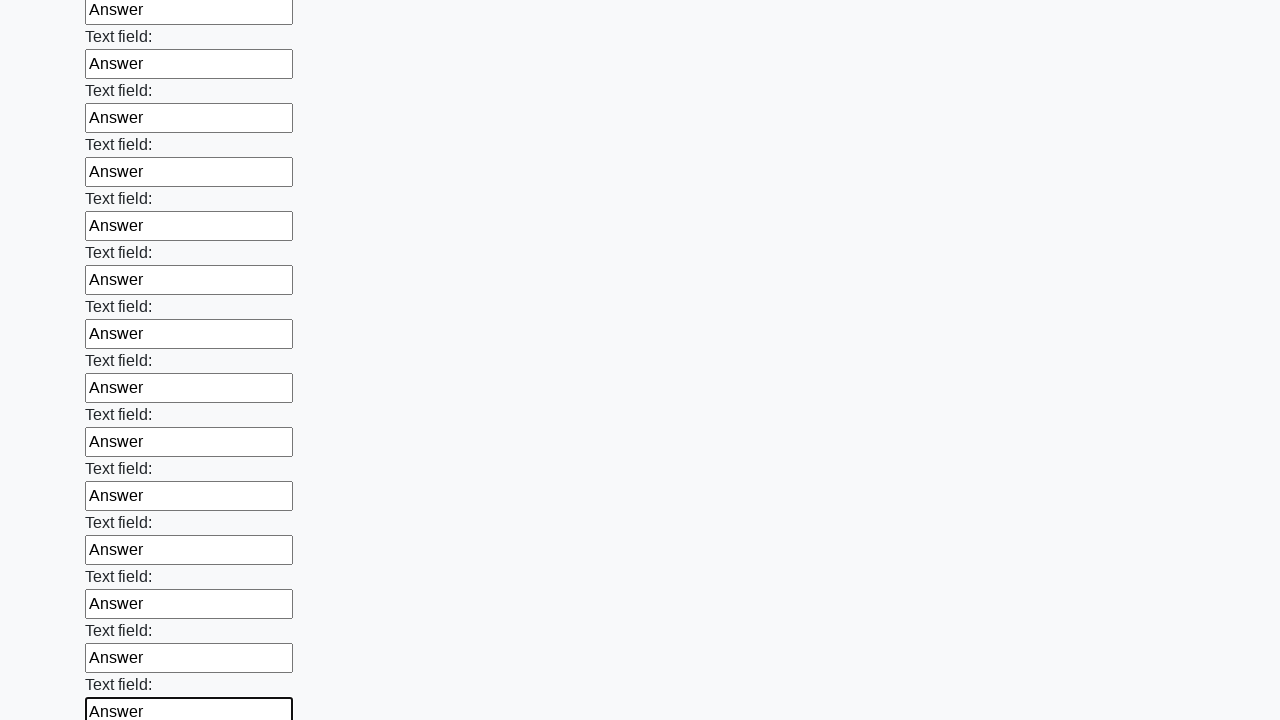

Filled an input field with 'Answer' on input >> nth=55
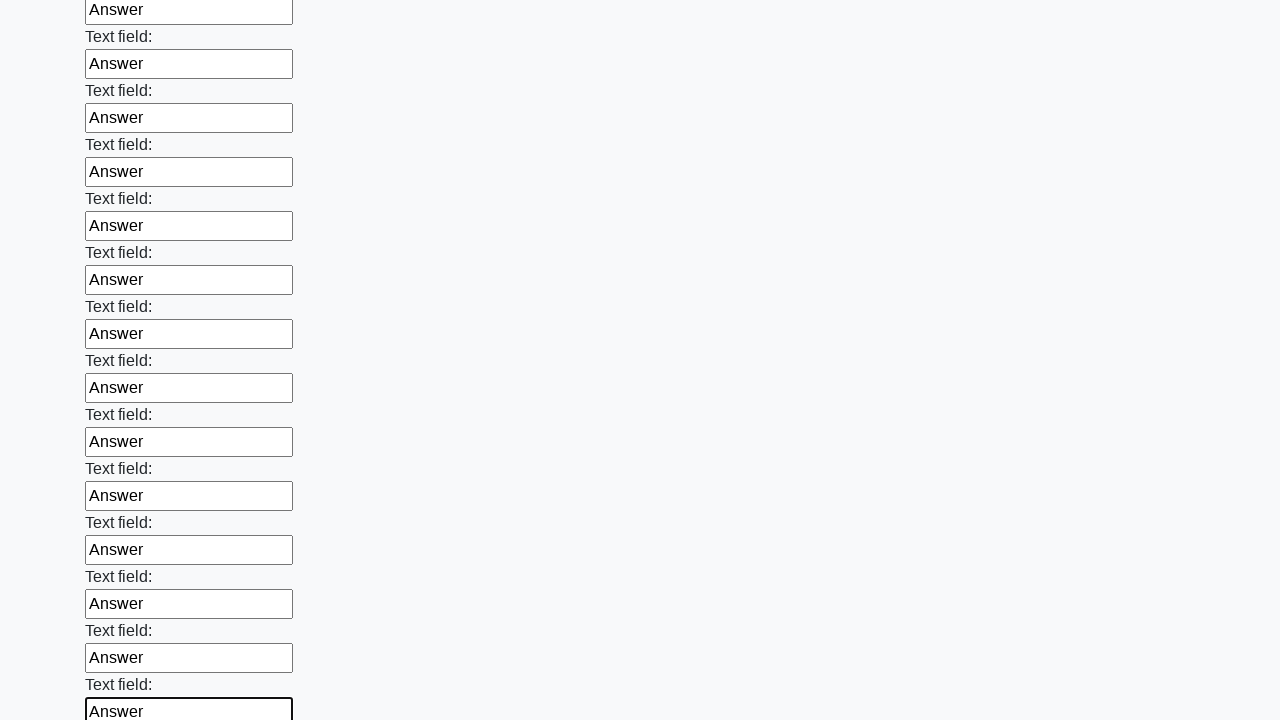

Filled an input field with 'Answer' on input >> nth=56
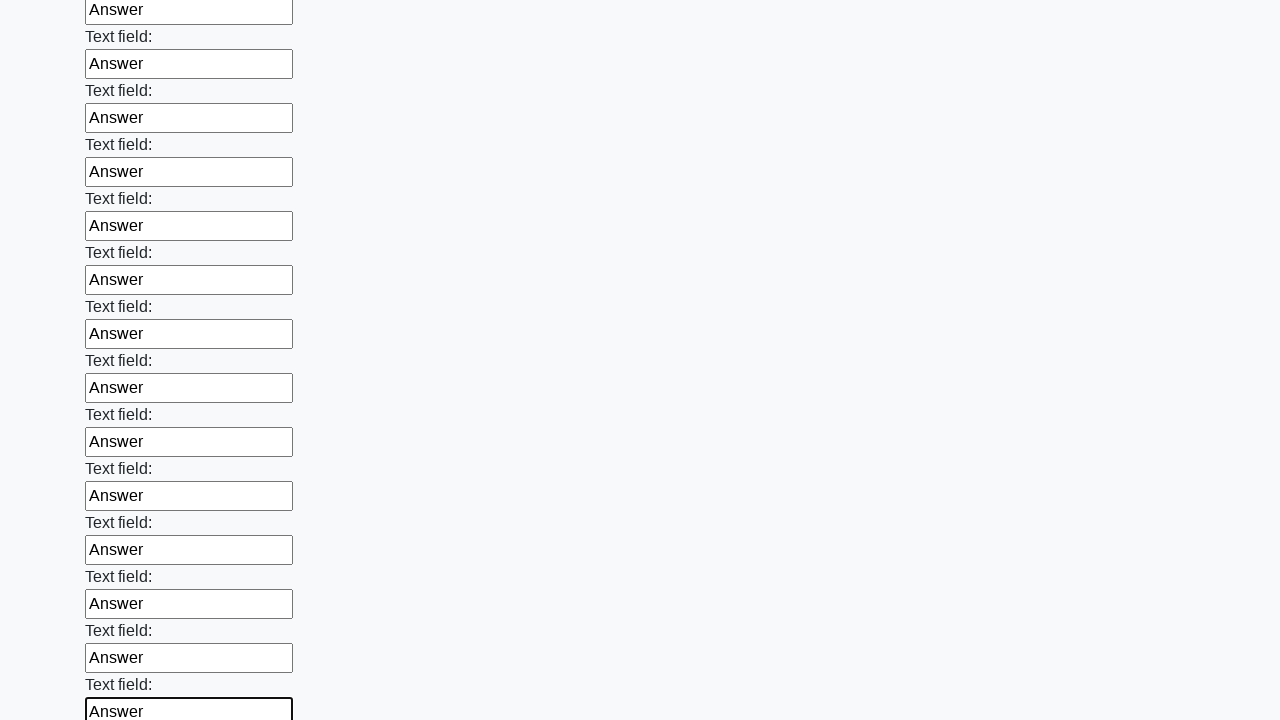

Filled an input field with 'Answer' on input >> nth=57
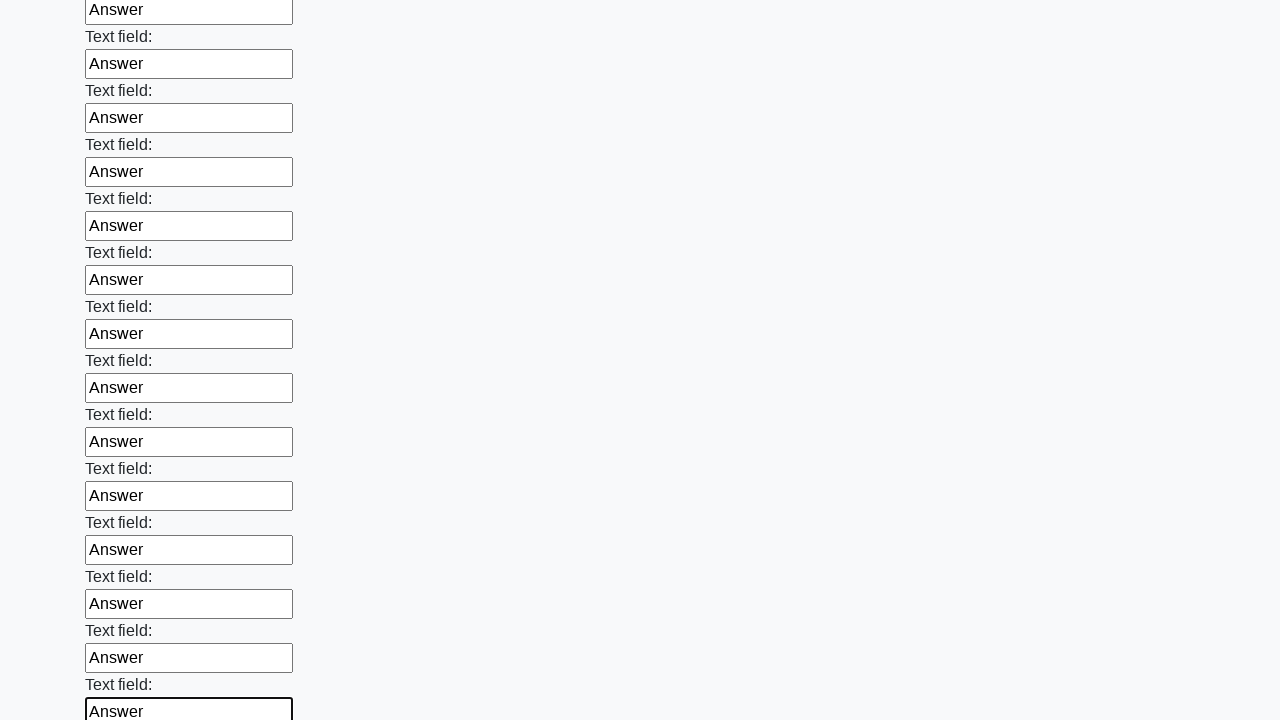

Filled an input field with 'Answer' on input >> nth=58
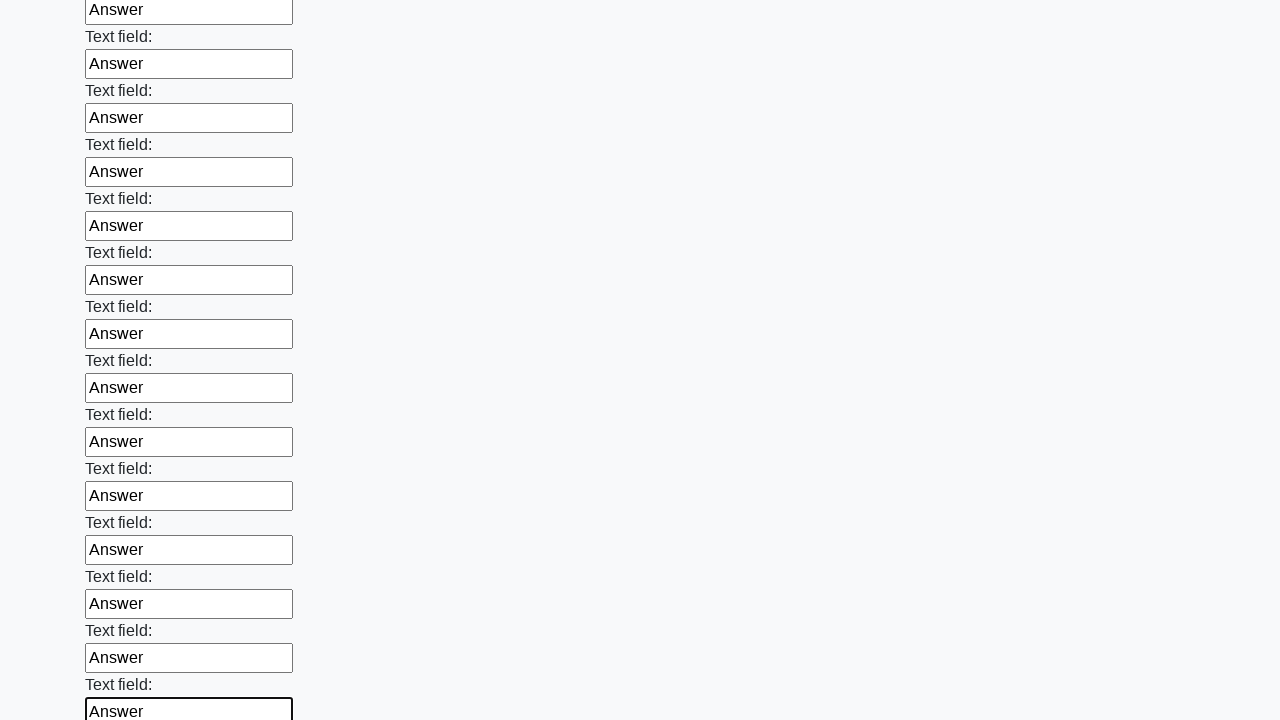

Filled an input field with 'Answer' on input >> nth=59
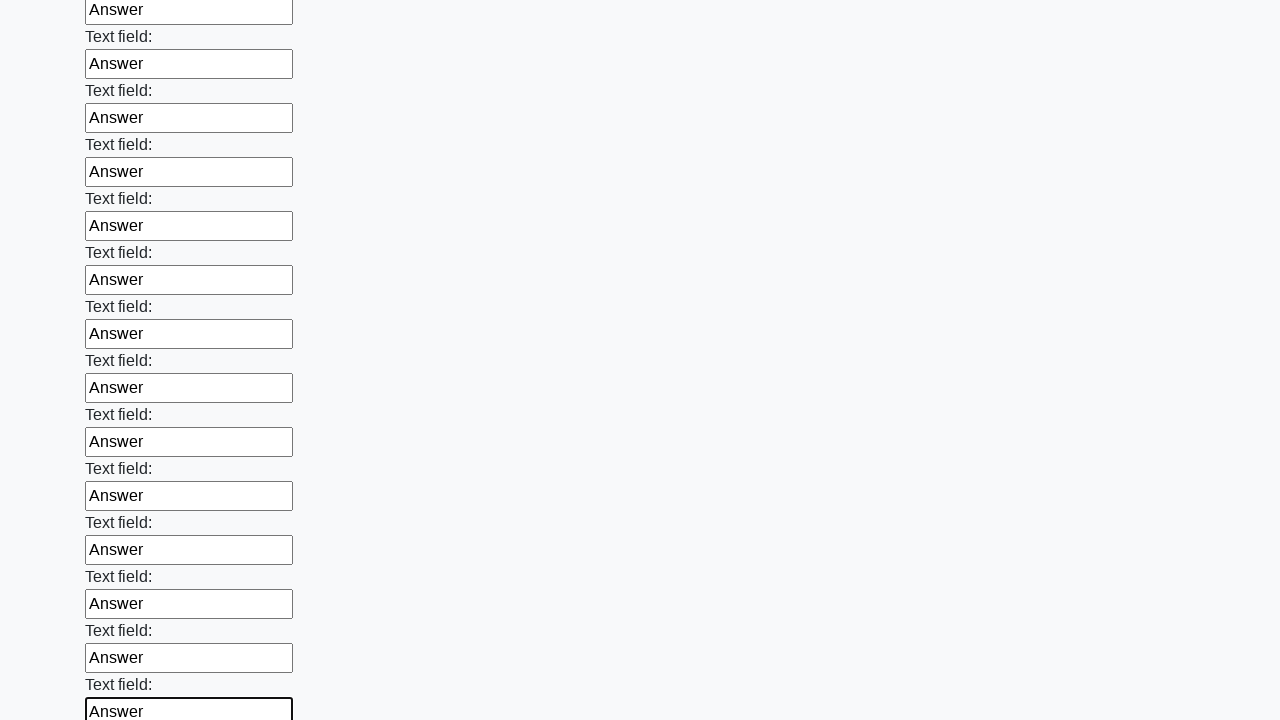

Filled an input field with 'Answer' on input >> nth=60
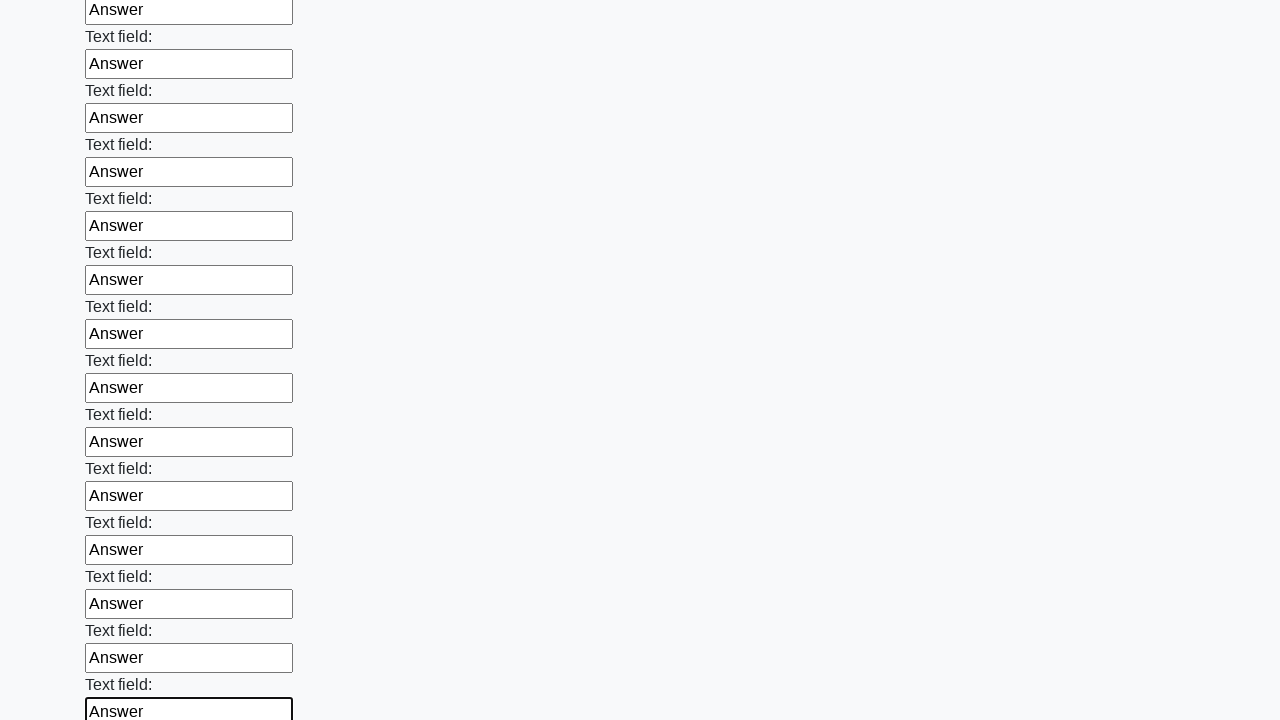

Filled an input field with 'Answer' on input >> nth=61
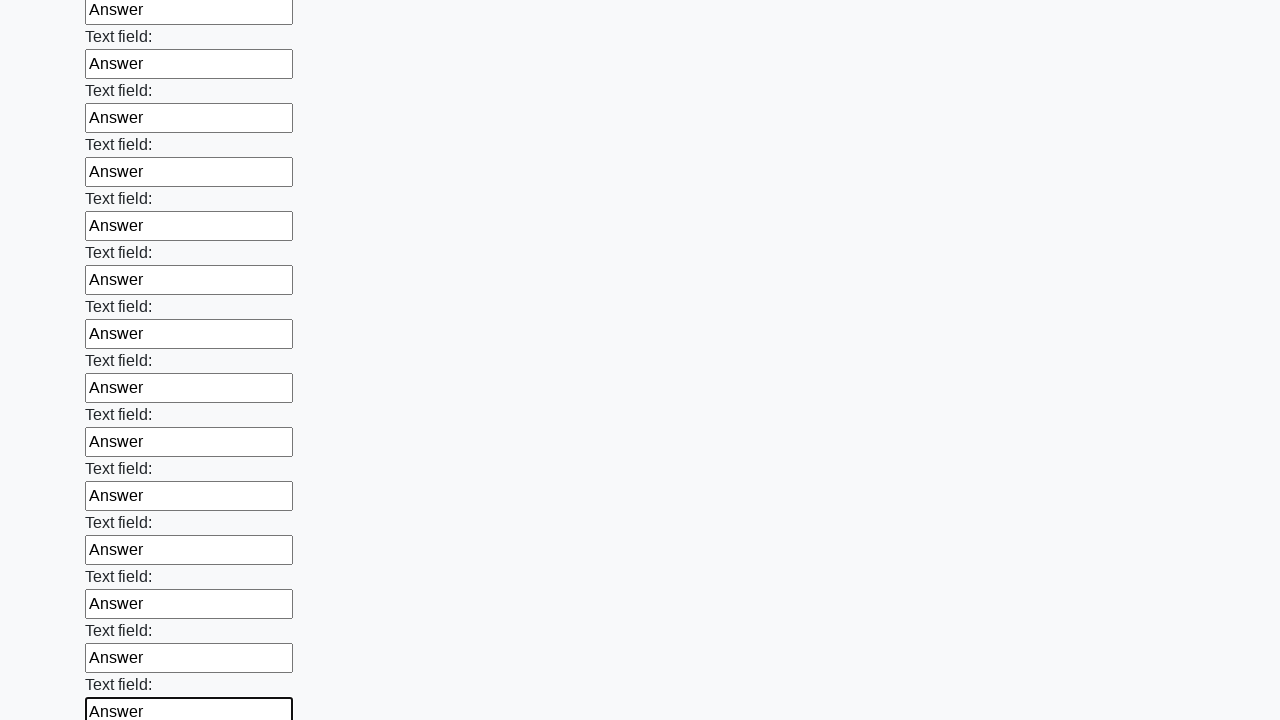

Filled an input field with 'Answer' on input >> nth=62
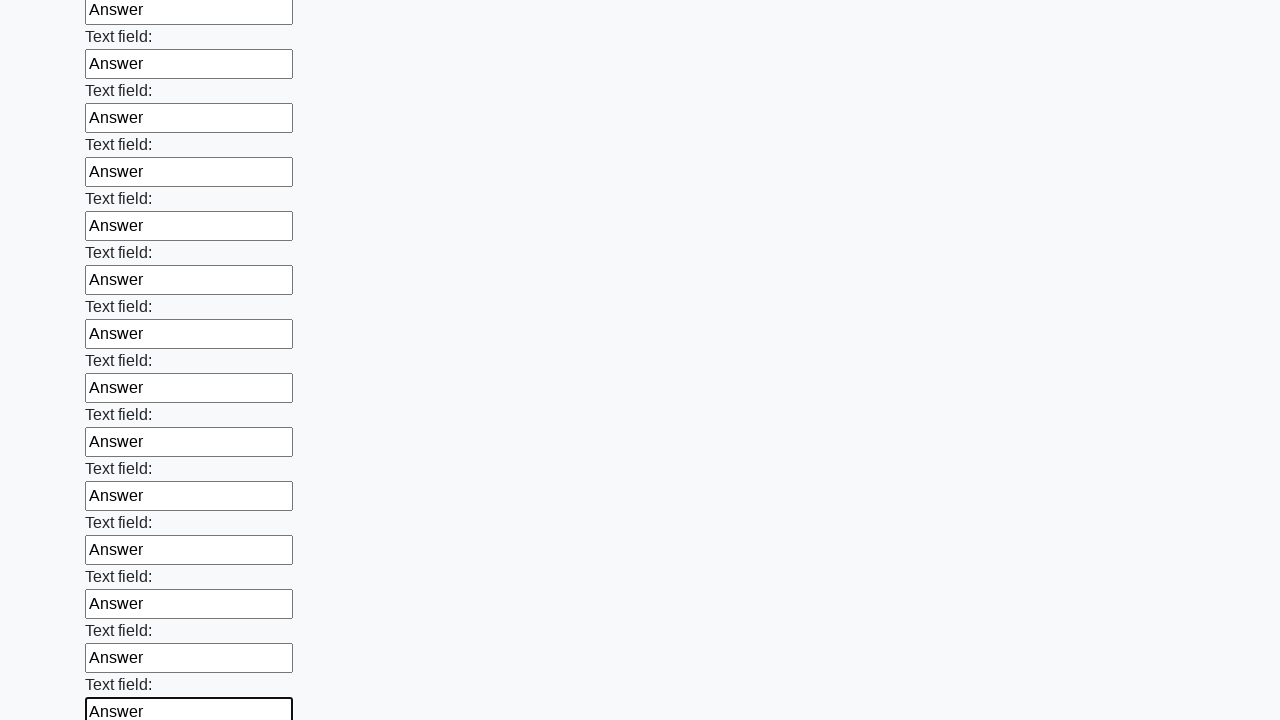

Filled an input field with 'Answer' on input >> nth=63
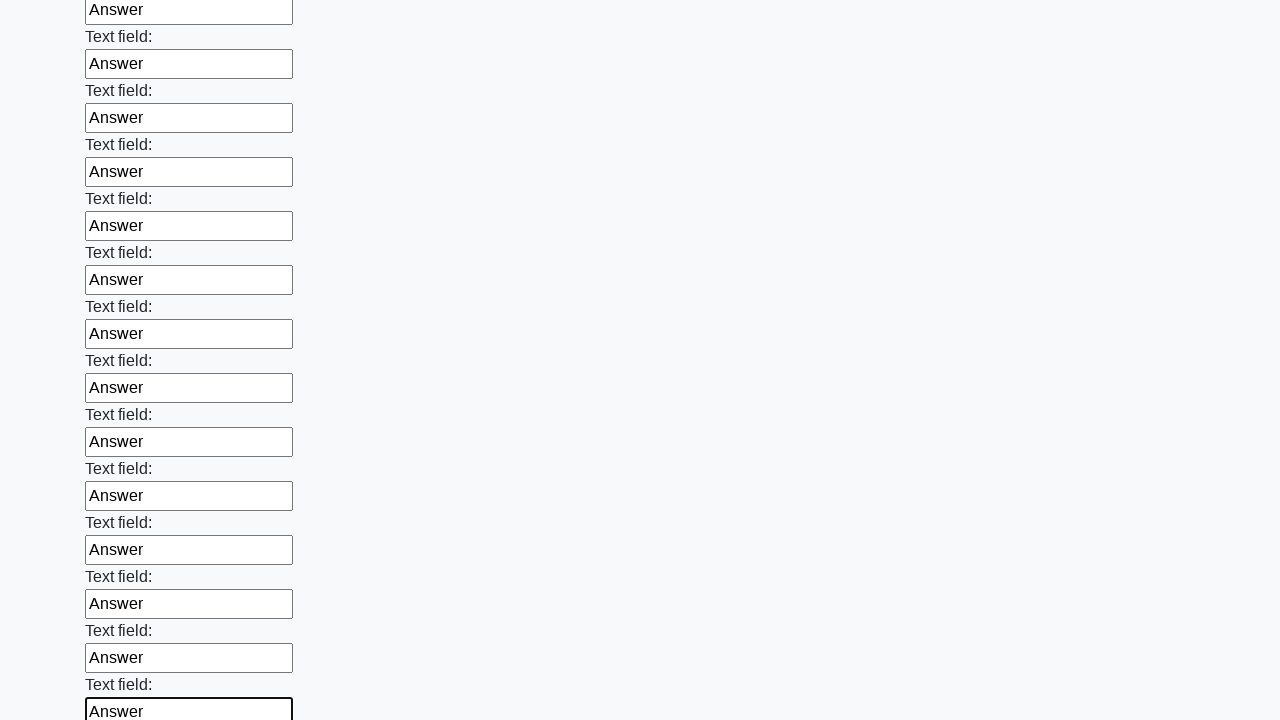

Filled an input field with 'Answer' on input >> nth=64
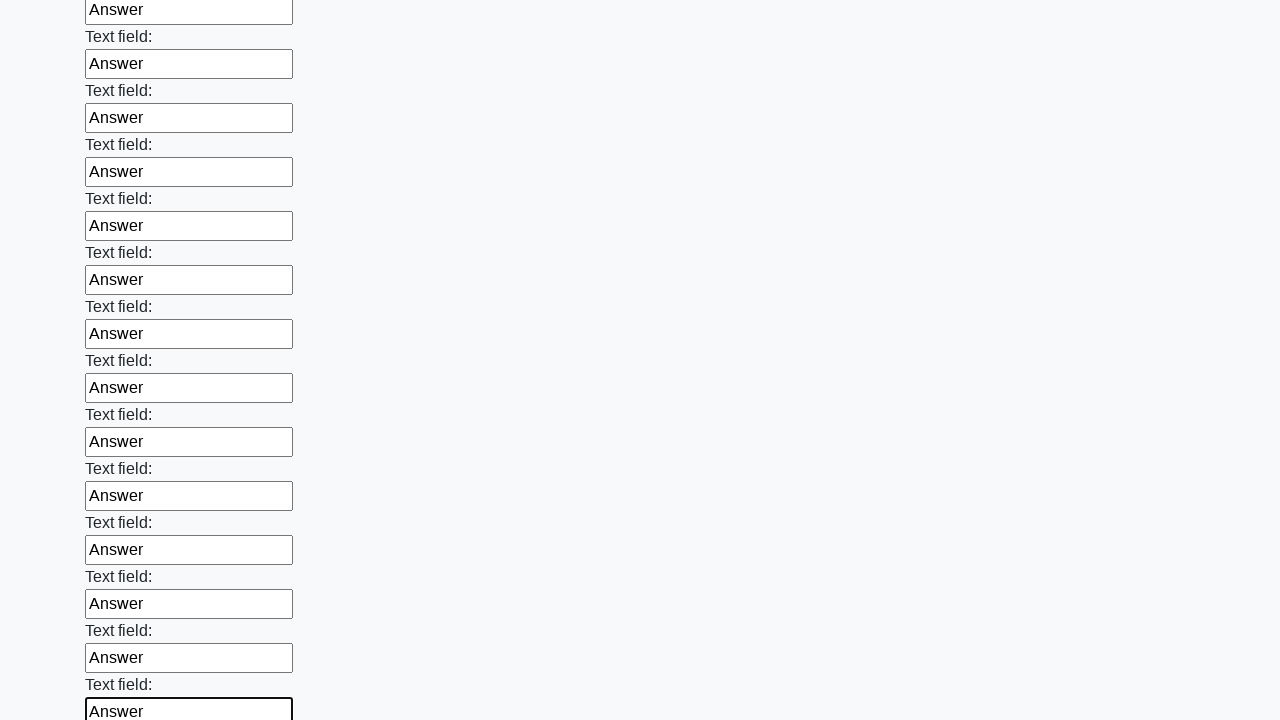

Filled an input field with 'Answer' on input >> nth=65
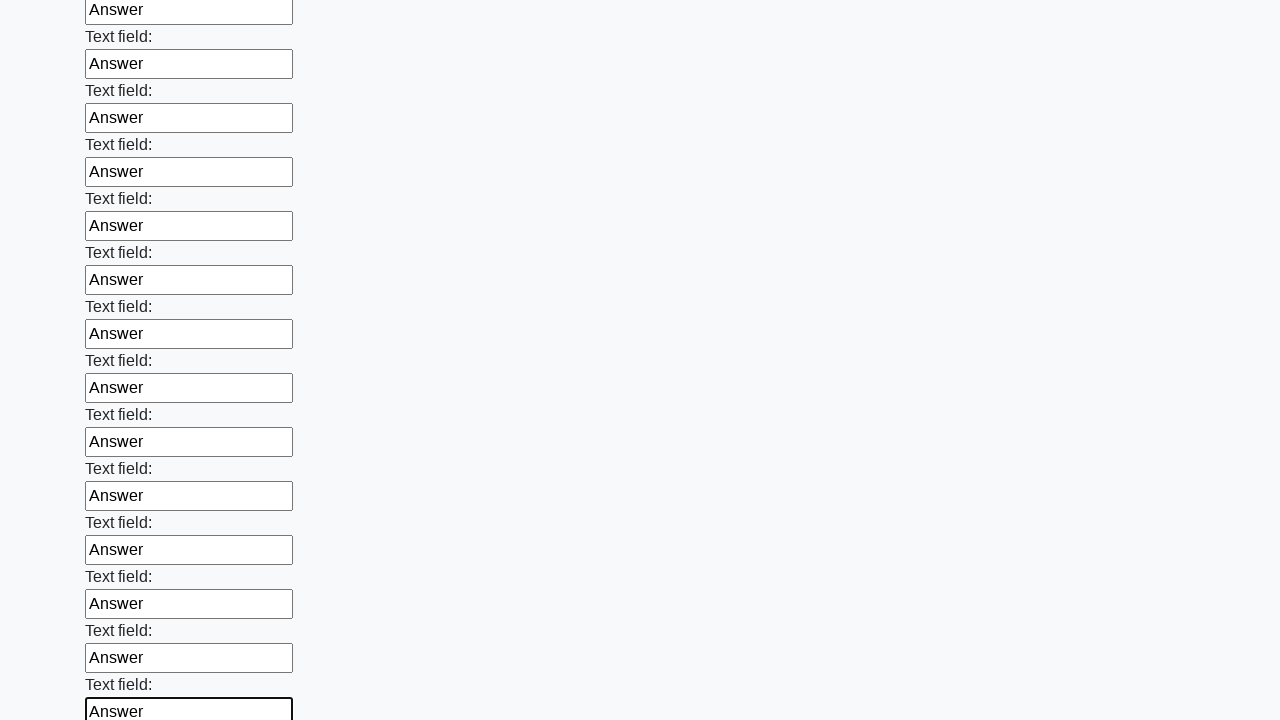

Filled an input field with 'Answer' on input >> nth=66
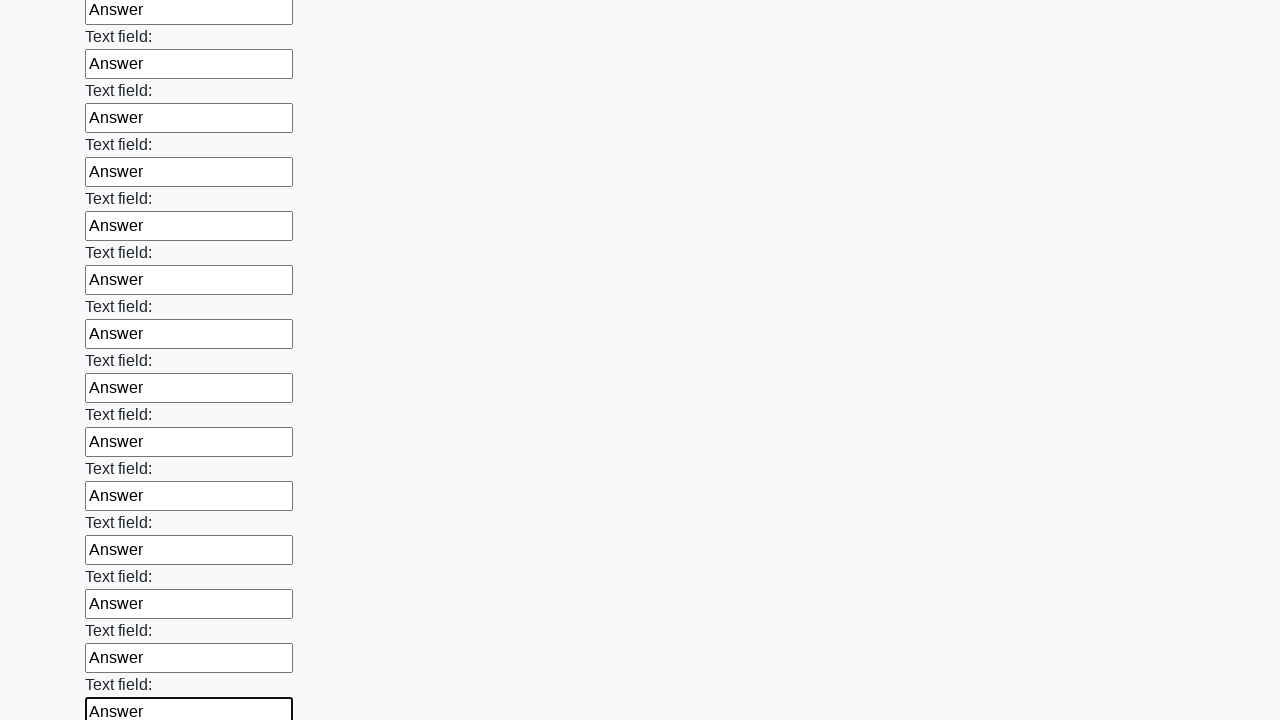

Filled an input field with 'Answer' on input >> nth=67
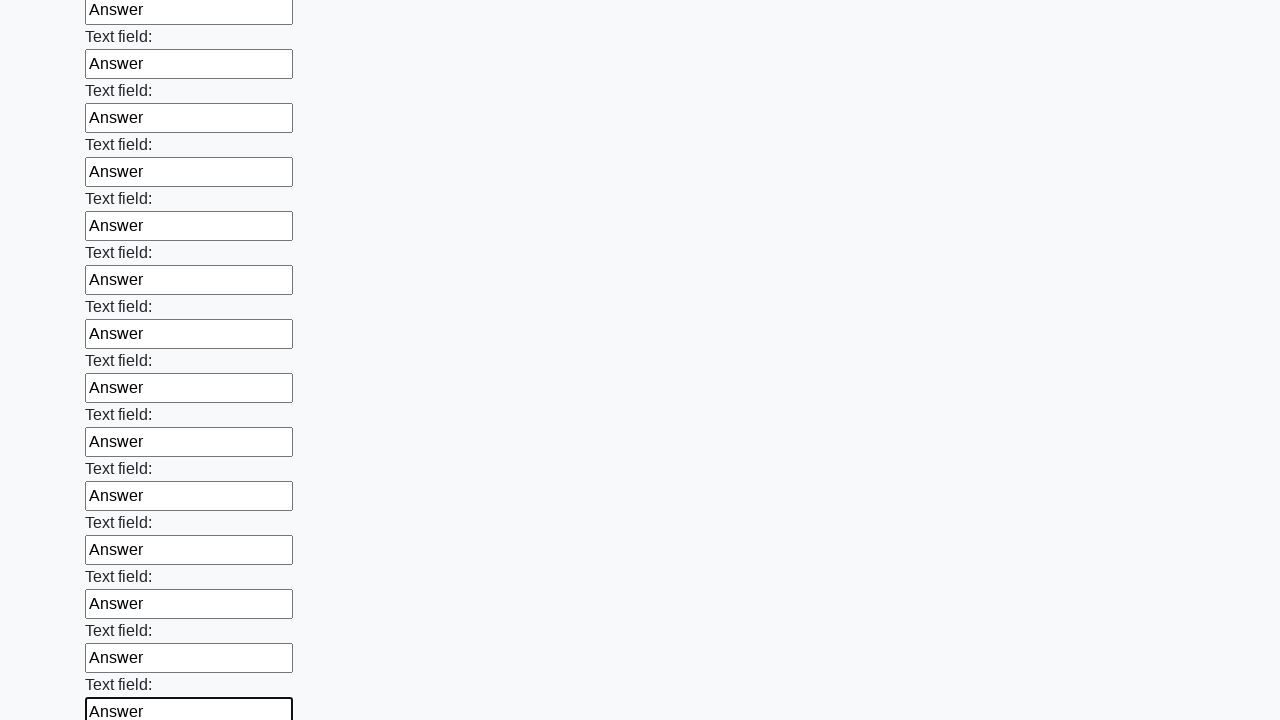

Filled an input field with 'Answer' on input >> nth=68
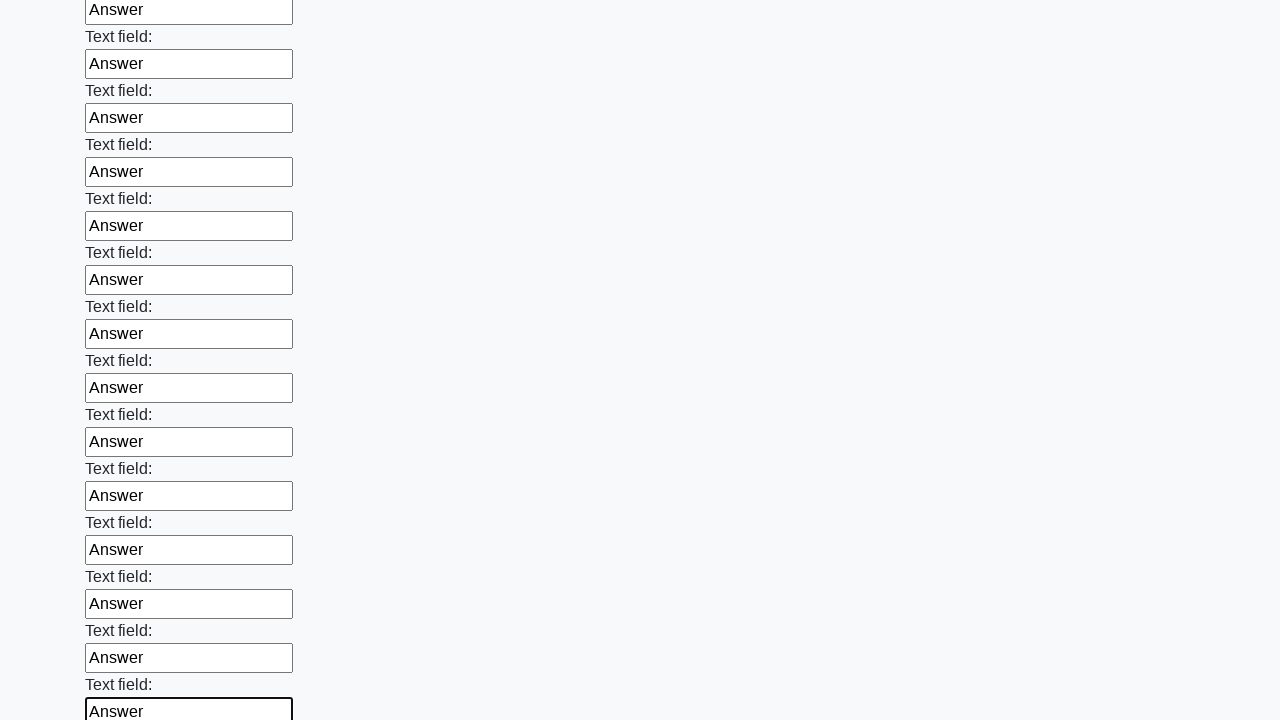

Filled an input field with 'Answer' on input >> nth=69
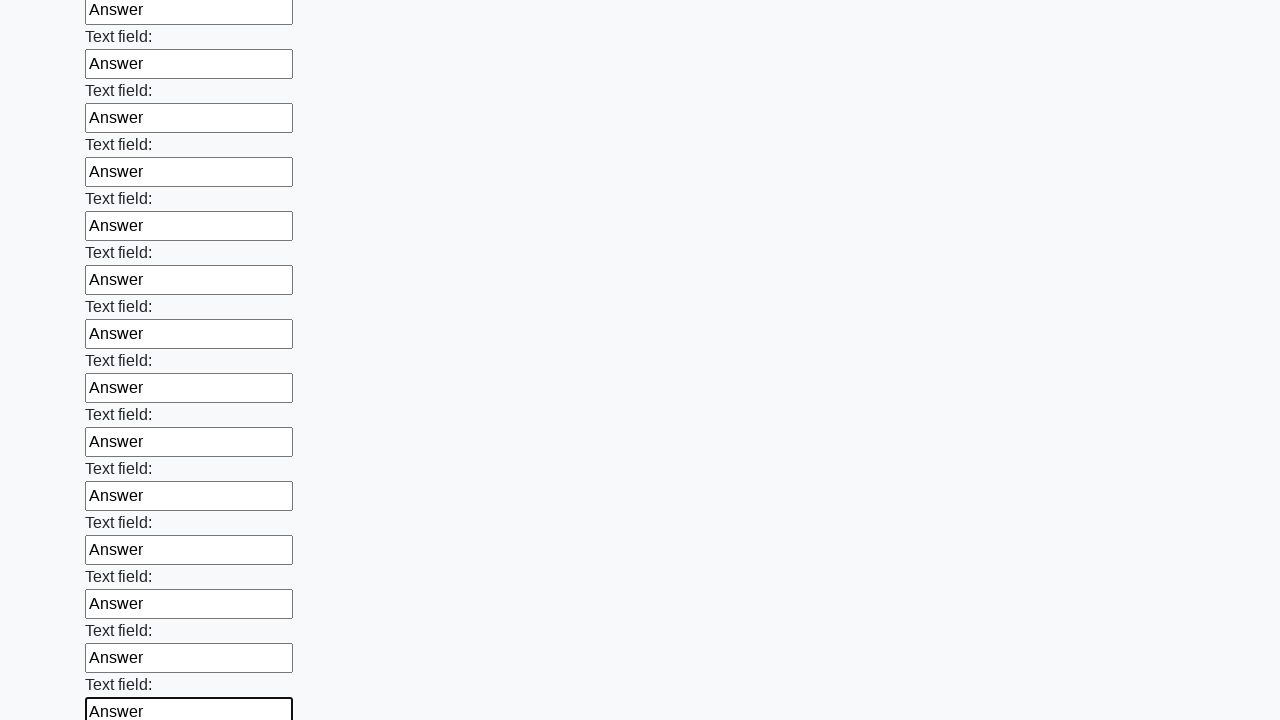

Filled an input field with 'Answer' on input >> nth=70
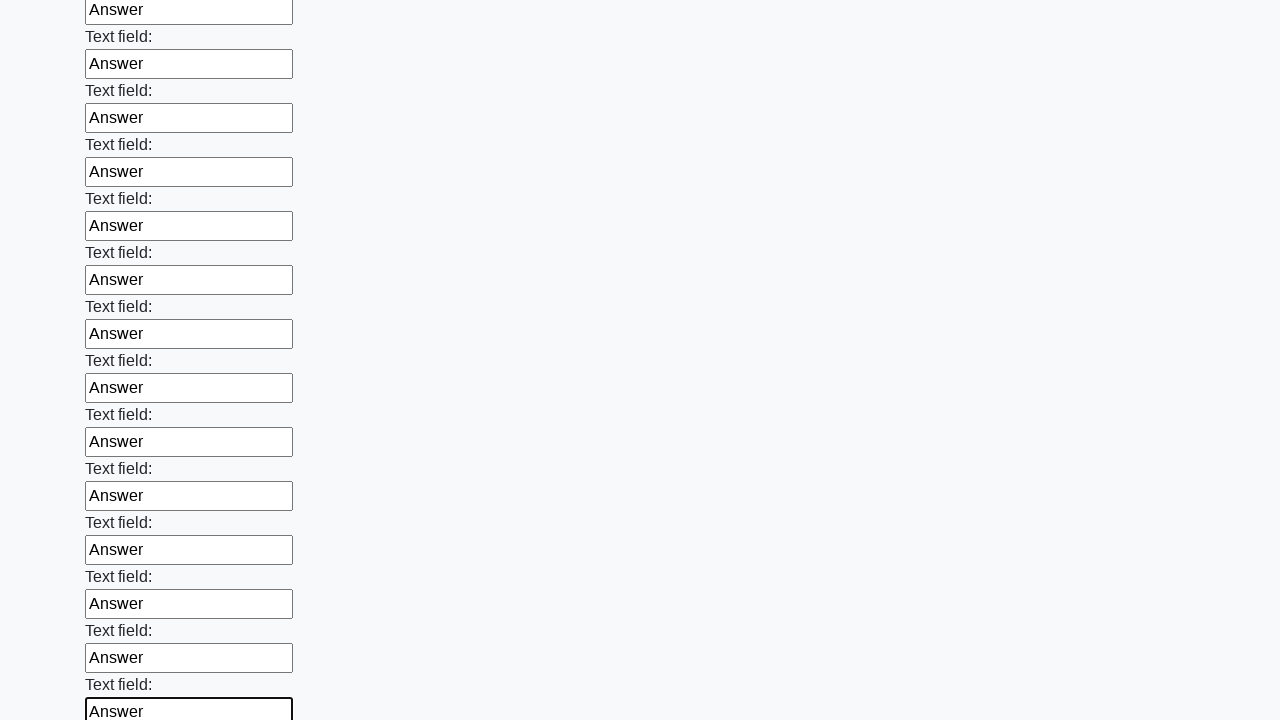

Filled an input field with 'Answer' on input >> nth=71
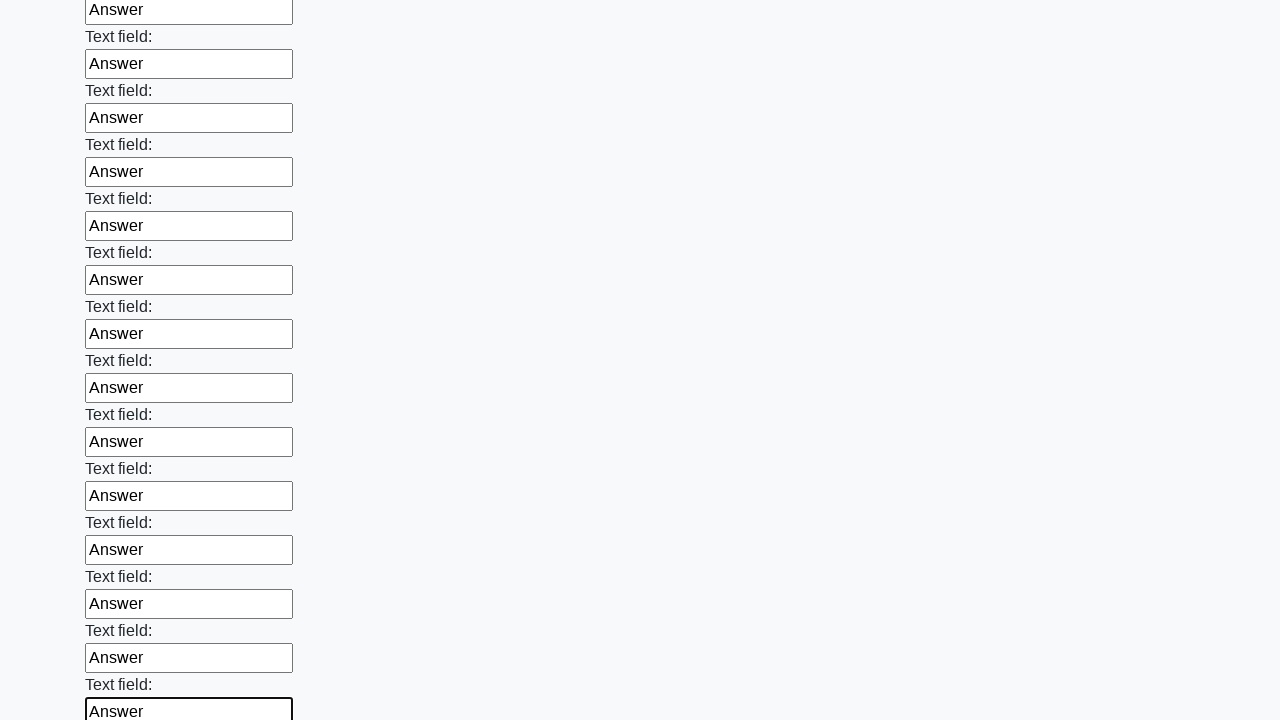

Filled an input field with 'Answer' on input >> nth=72
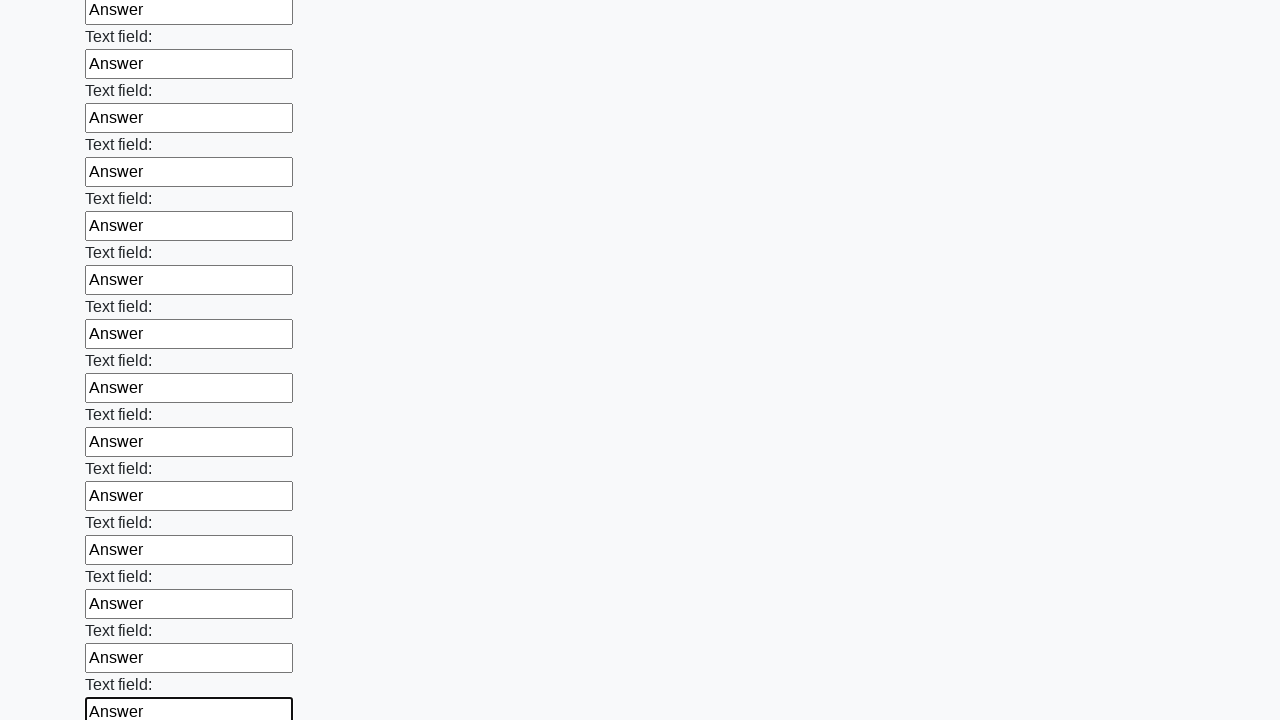

Filled an input field with 'Answer' on input >> nth=73
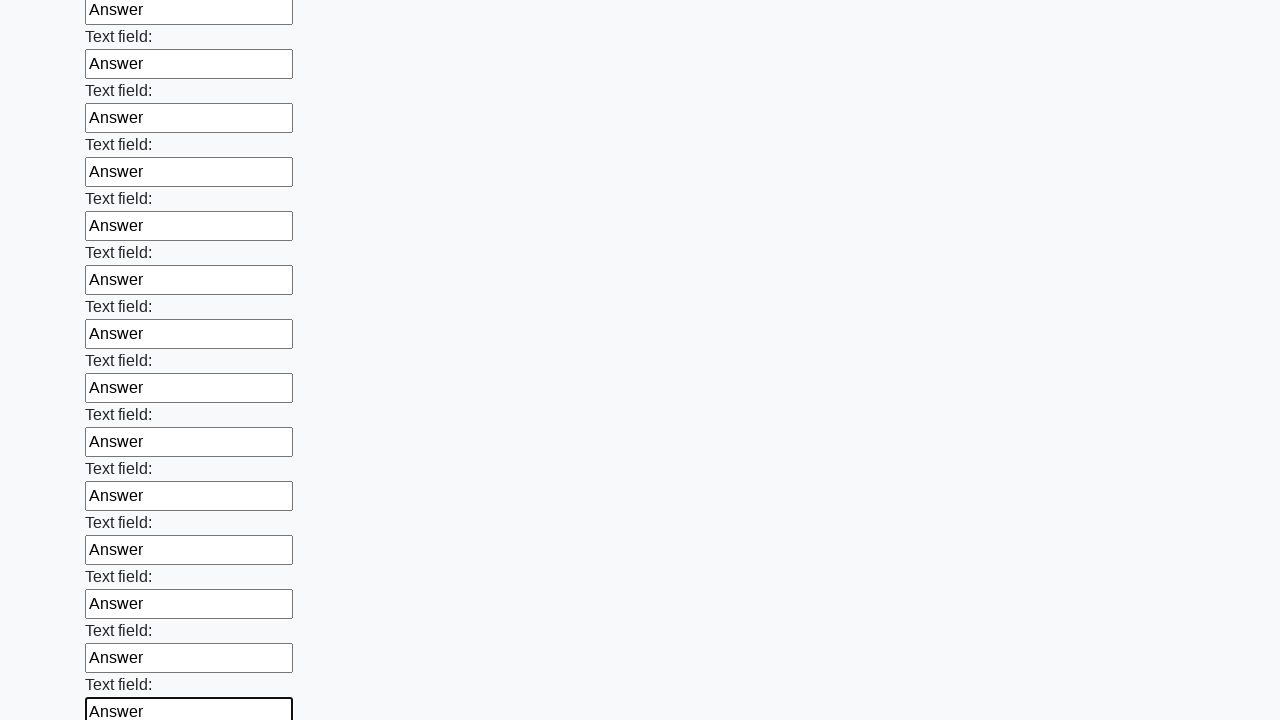

Filled an input field with 'Answer' on input >> nth=74
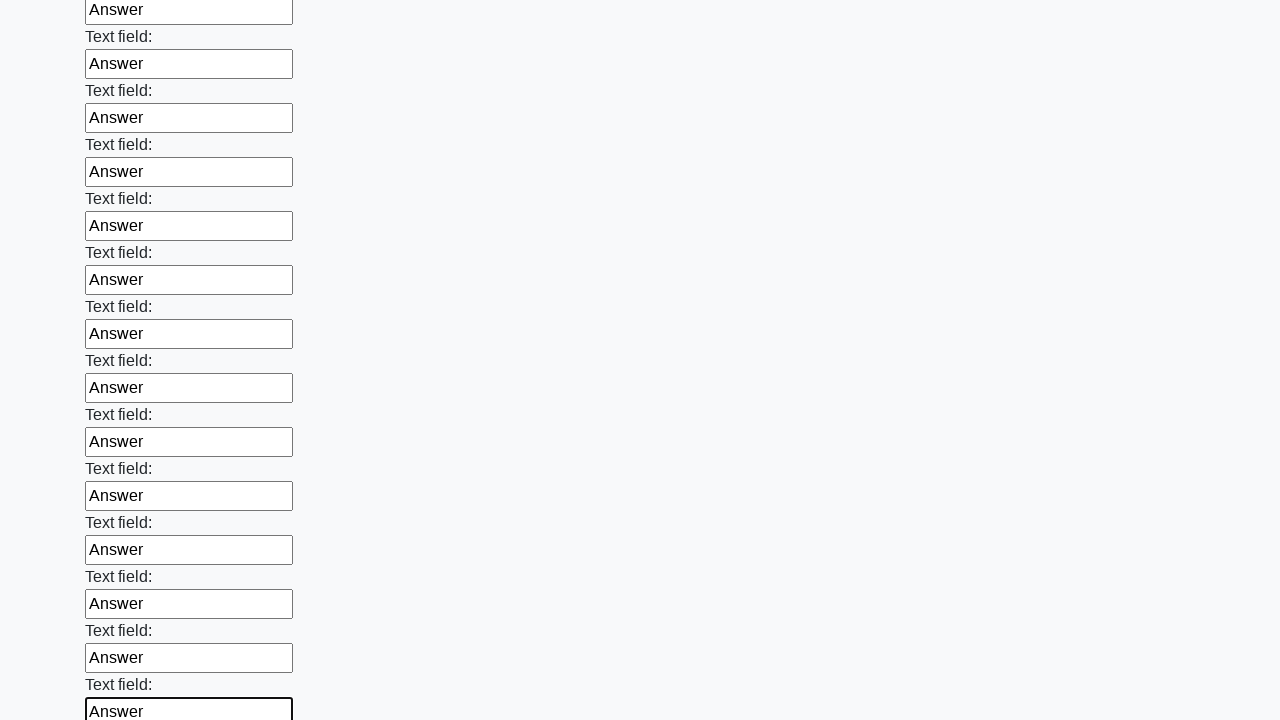

Filled an input field with 'Answer' on input >> nth=75
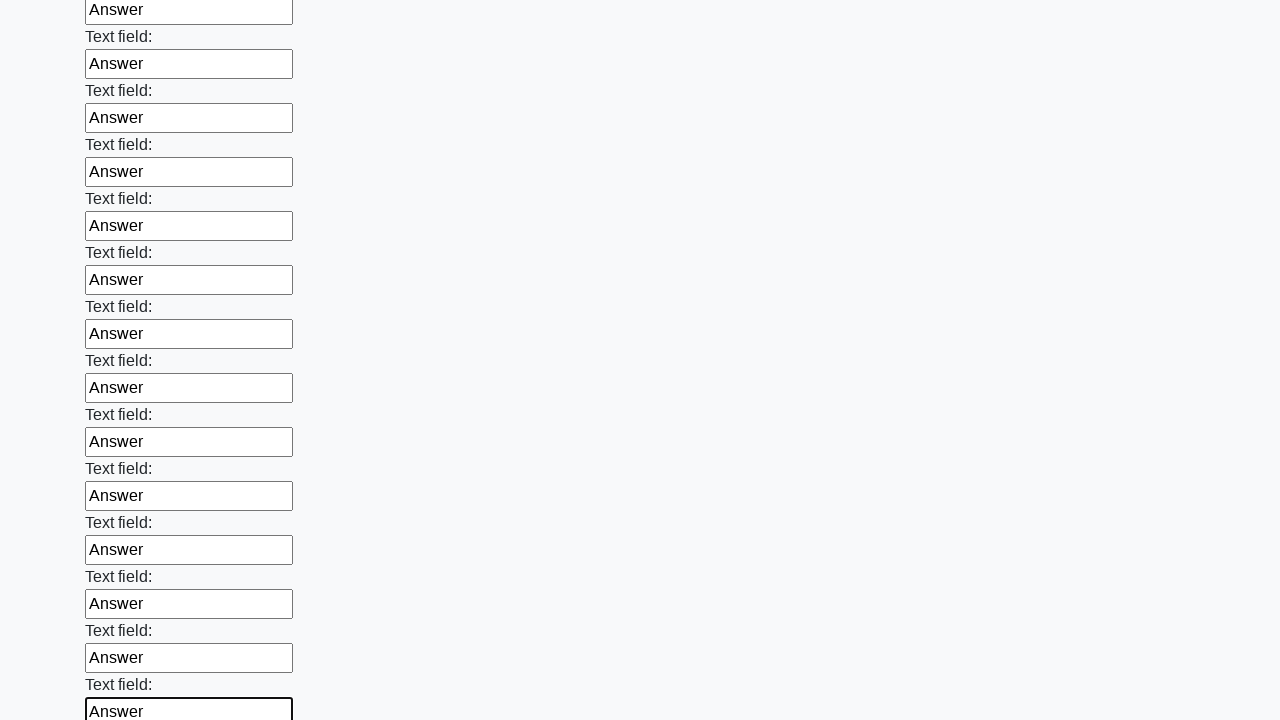

Filled an input field with 'Answer' on input >> nth=76
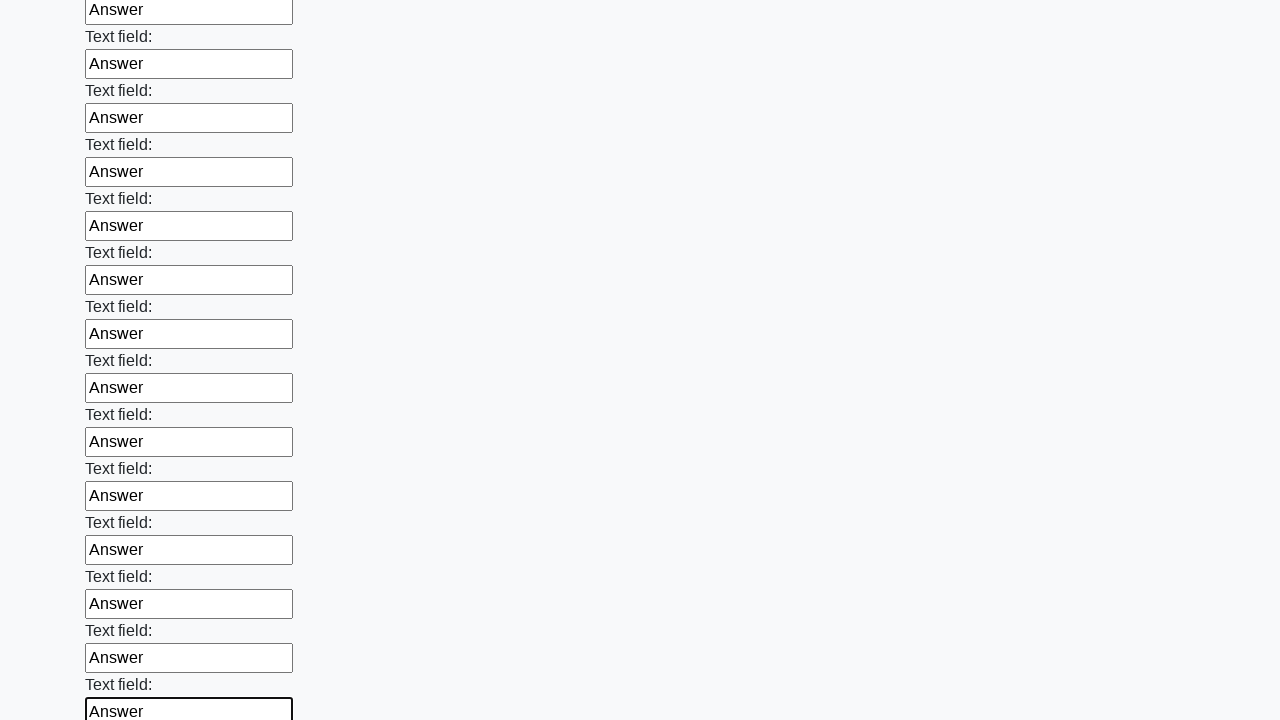

Filled an input field with 'Answer' on input >> nth=77
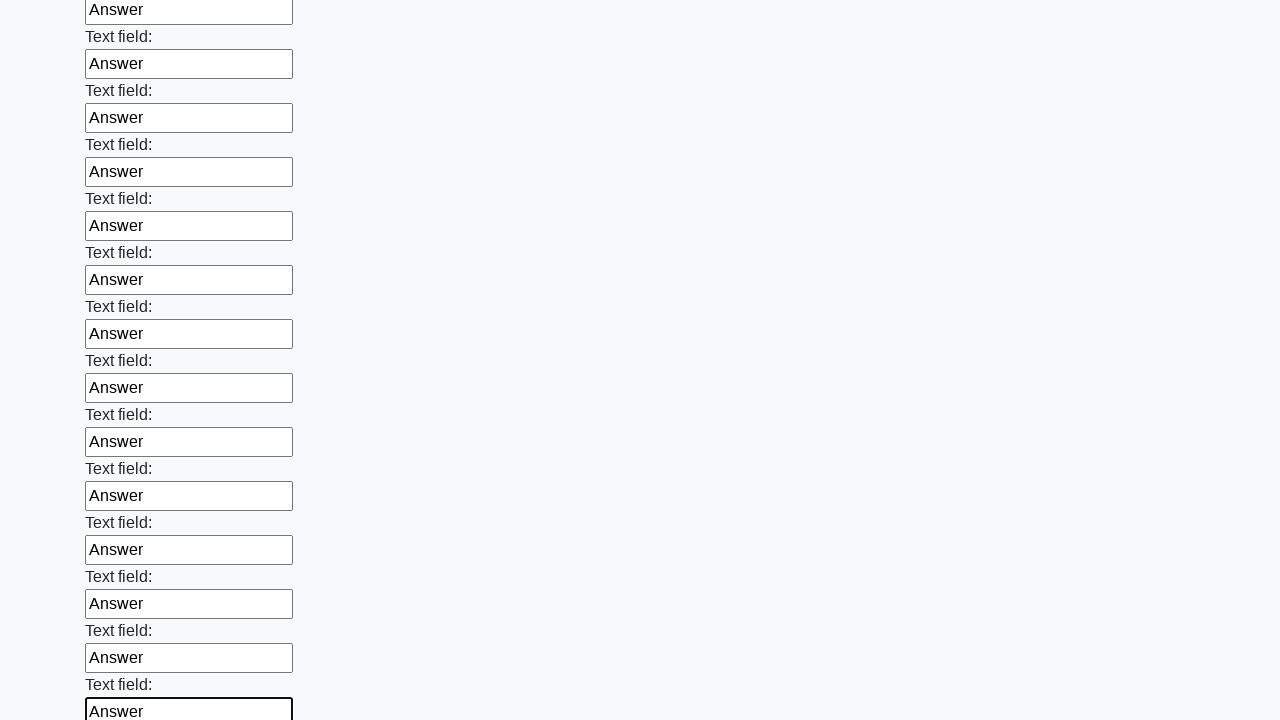

Filled an input field with 'Answer' on input >> nth=78
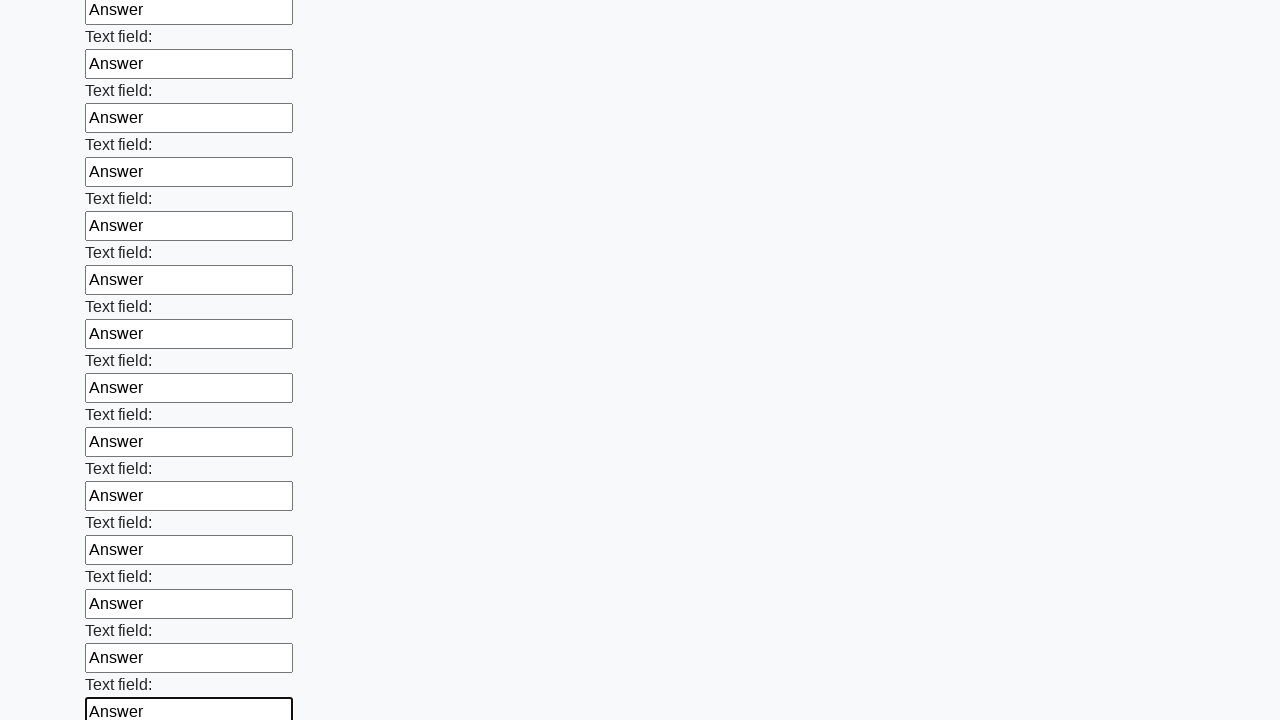

Filled an input field with 'Answer' on input >> nth=79
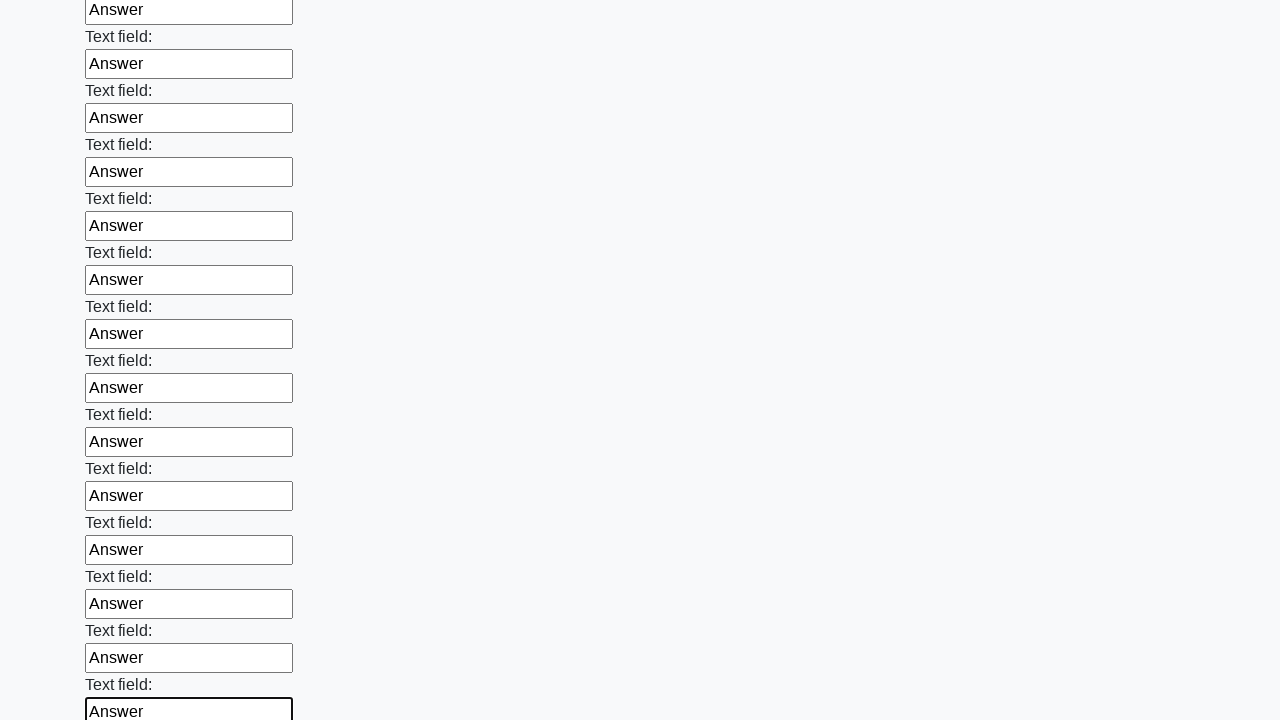

Filled an input field with 'Answer' on input >> nth=80
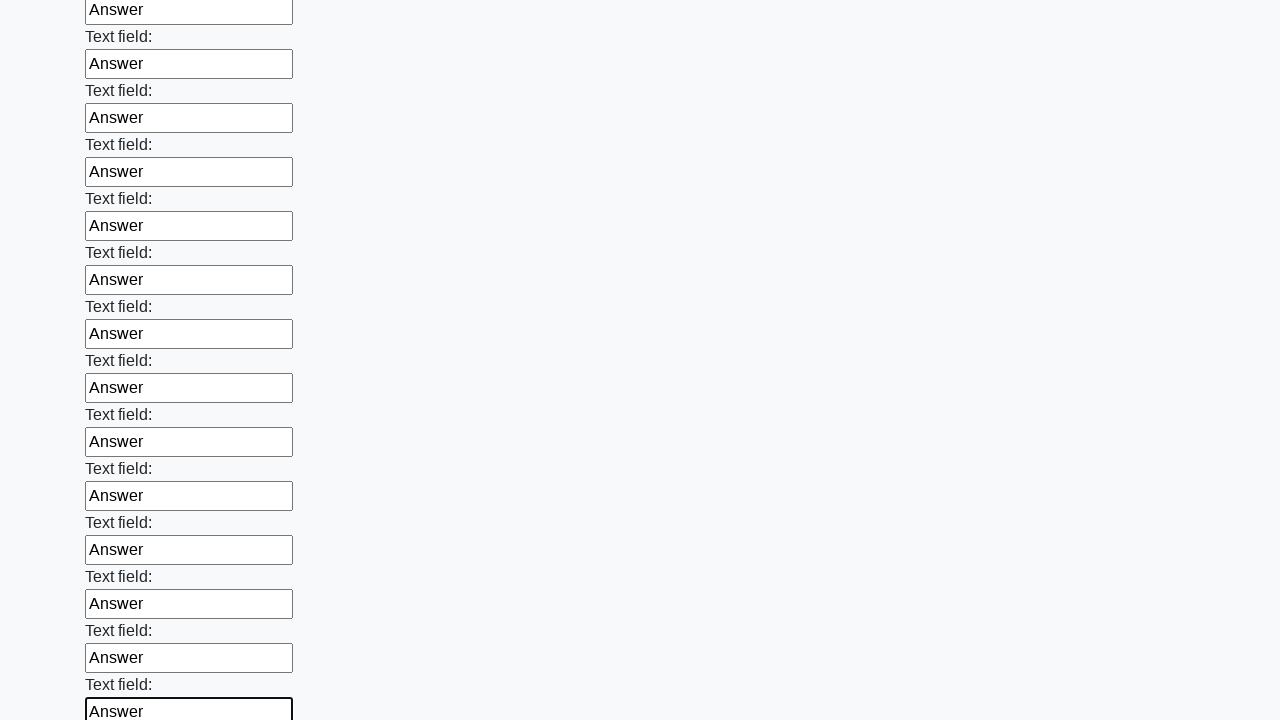

Filled an input field with 'Answer' on input >> nth=81
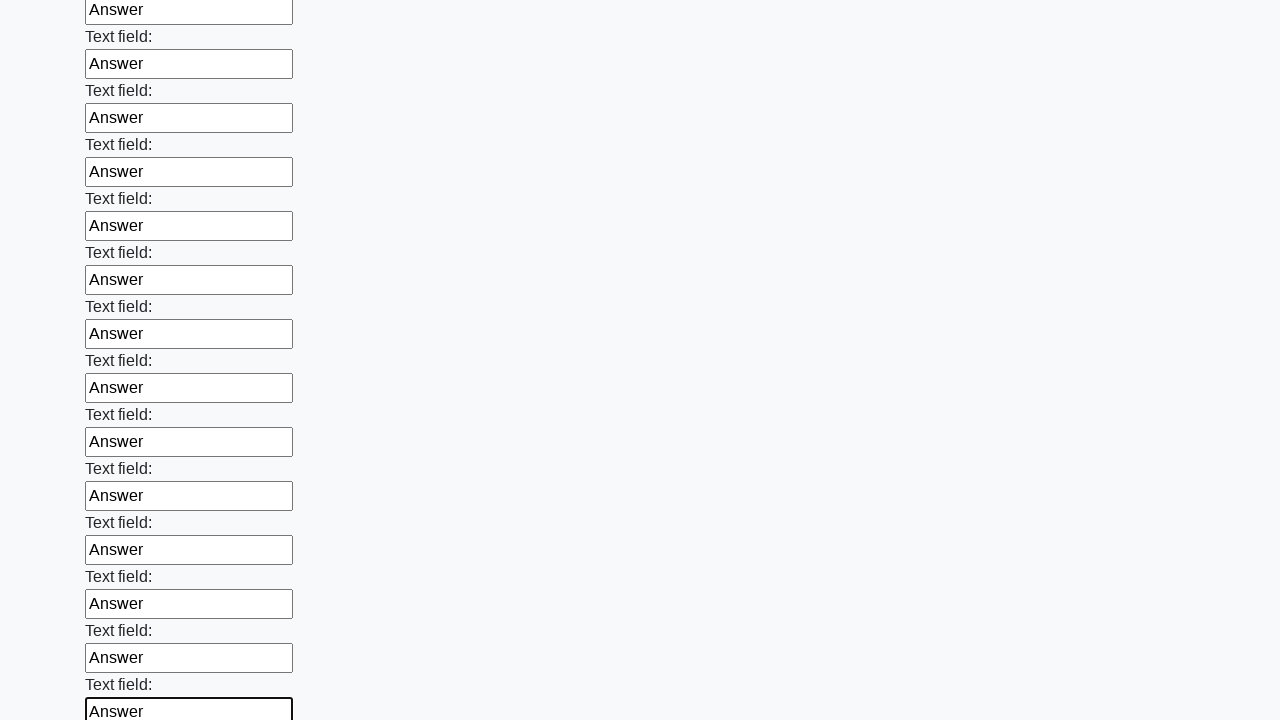

Filled an input field with 'Answer' on input >> nth=82
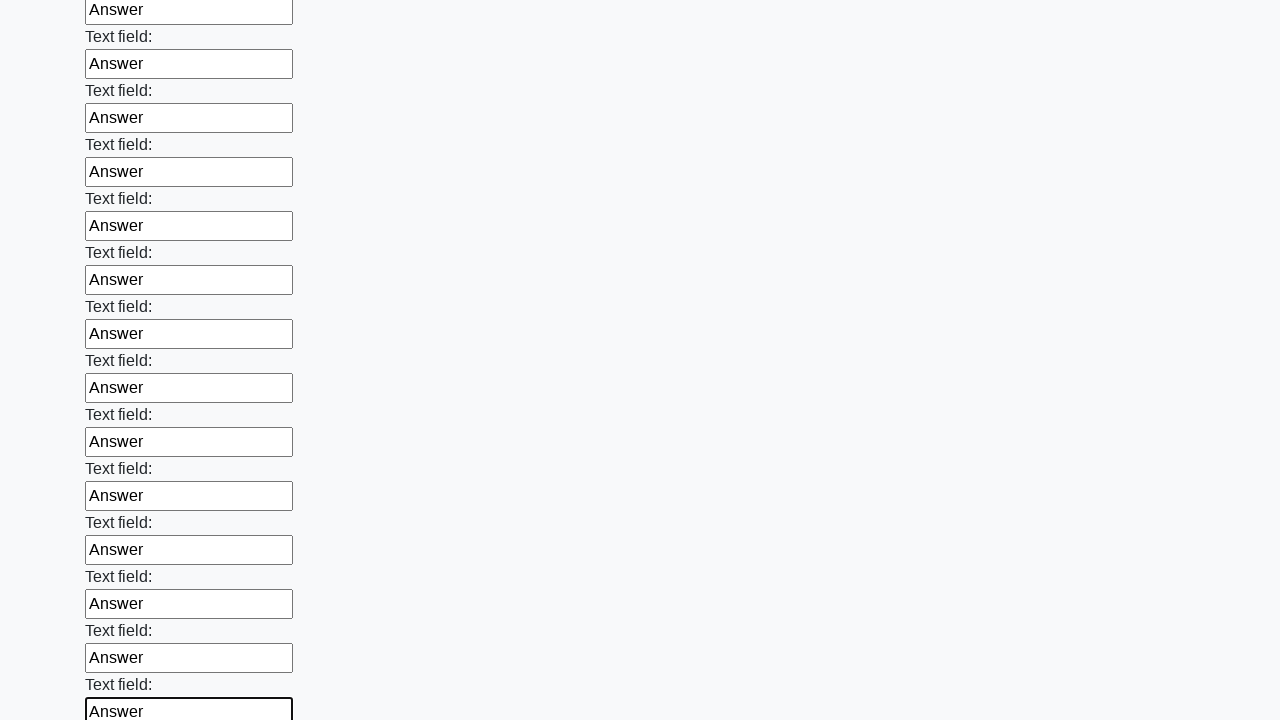

Filled an input field with 'Answer' on input >> nth=83
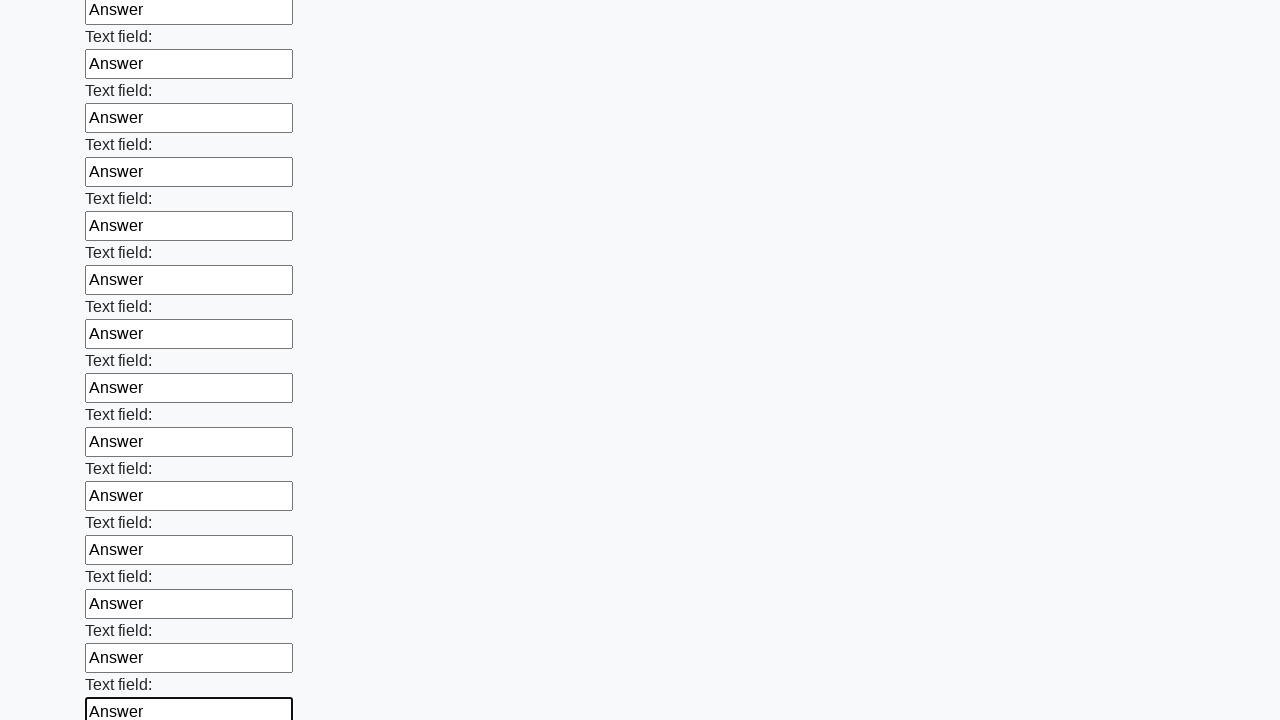

Filled an input field with 'Answer' on input >> nth=84
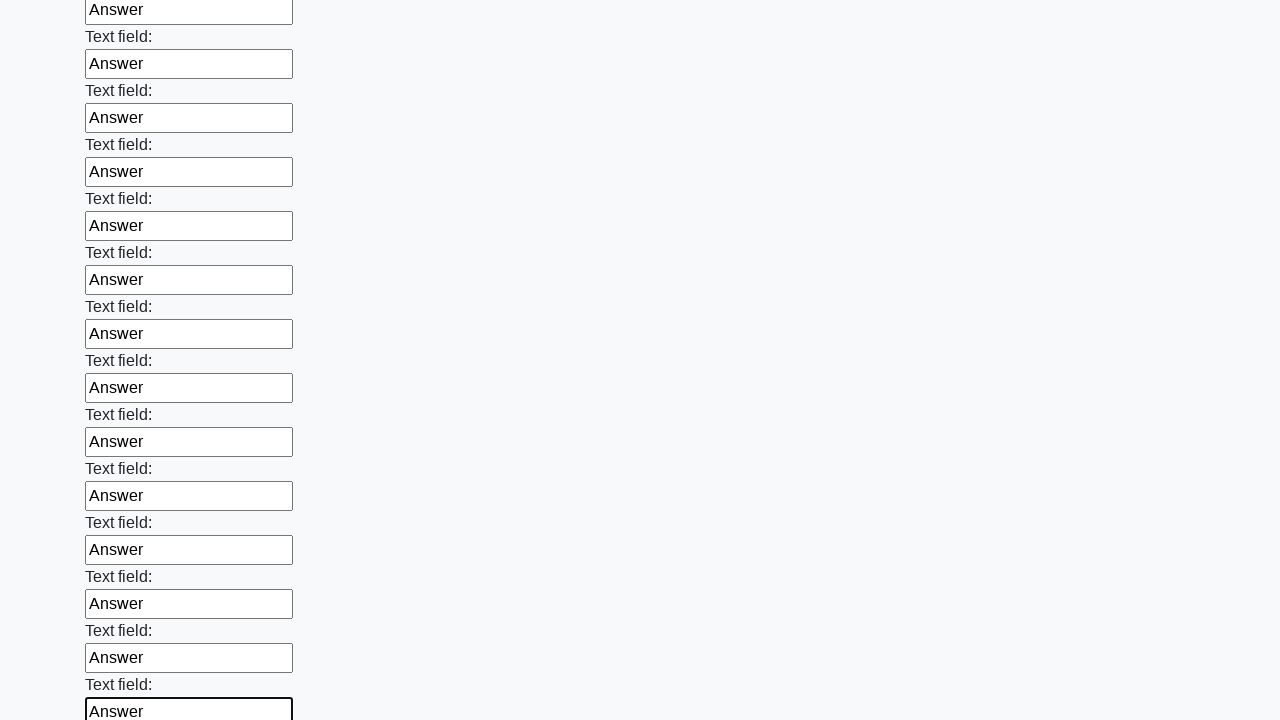

Filled an input field with 'Answer' on input >> nth=85
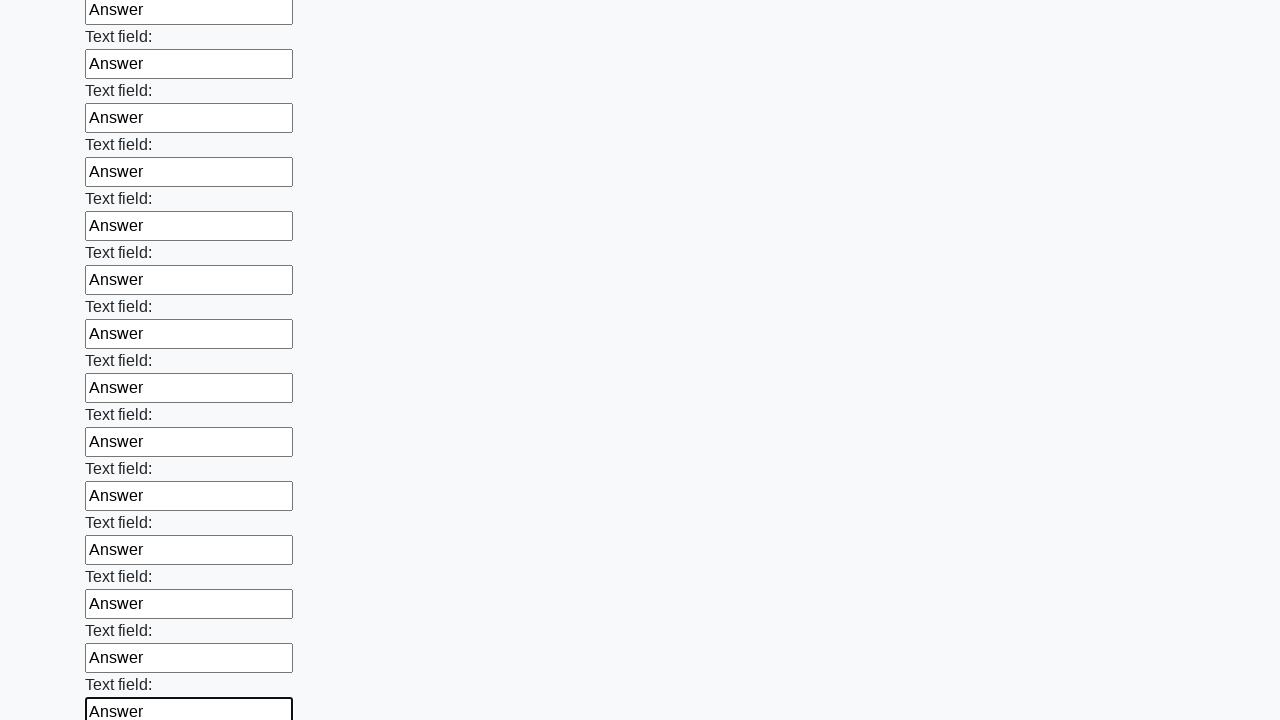

Filled an input field with 'Answer' on input >> nth=86
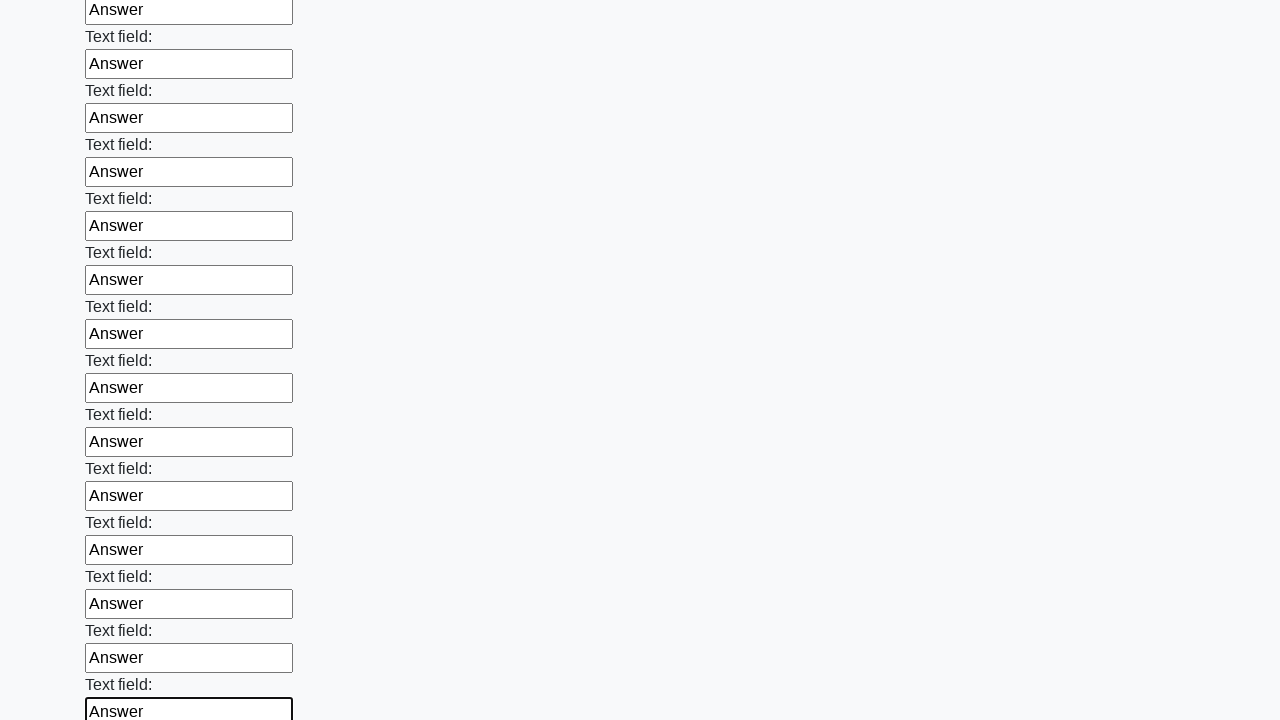

Filled an input field with 'Answer' on input >> nth=87
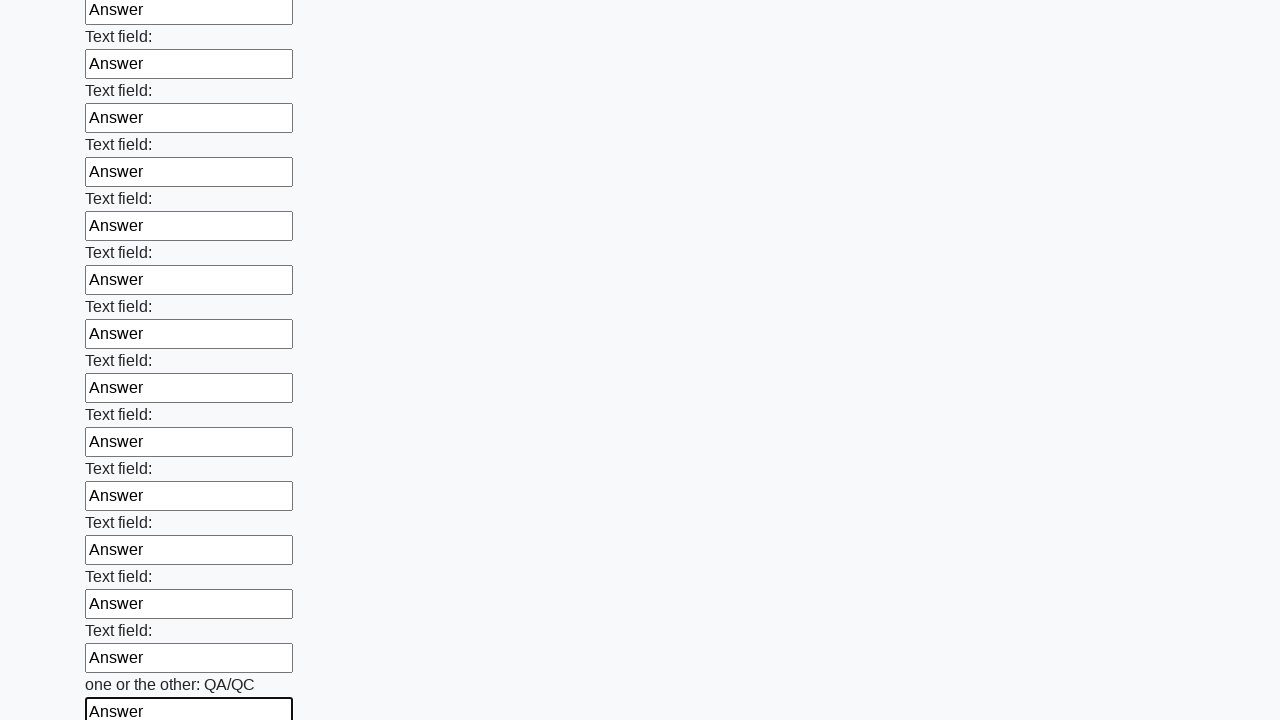

Filled an input field with 'Answer' on input >> nth=88
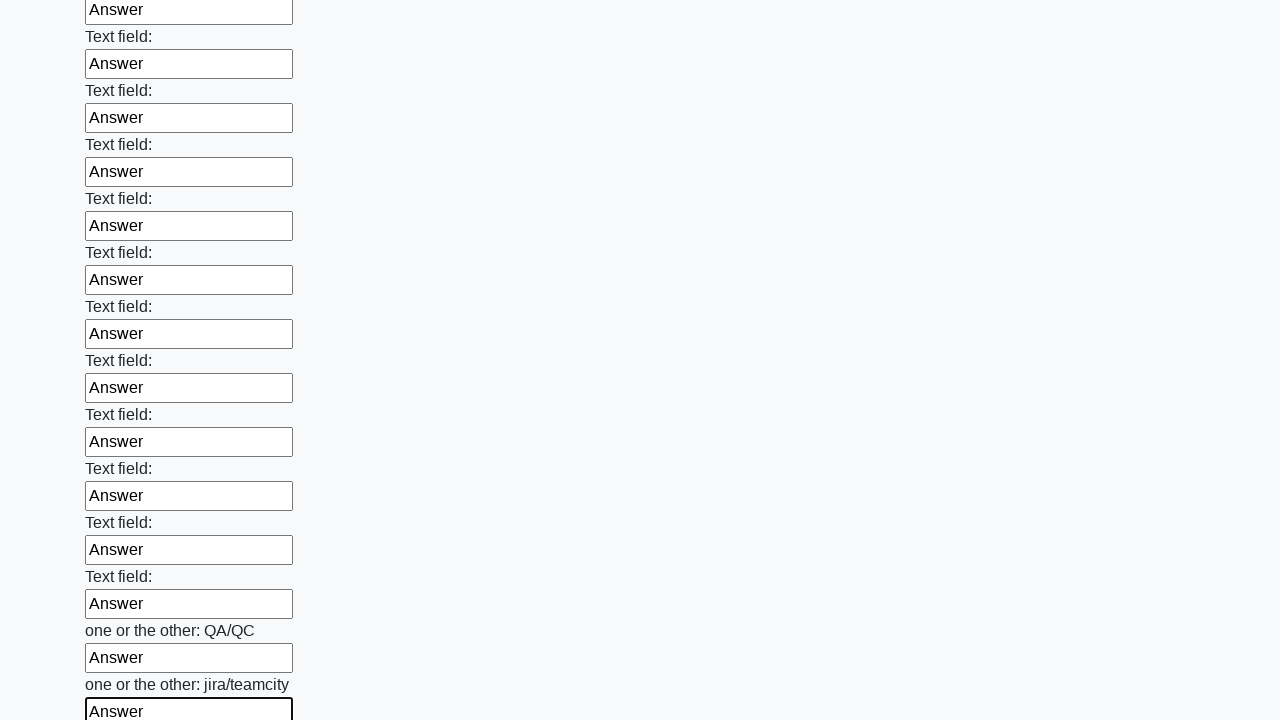

Filled an input field with 'Answer' on input >> nth=89
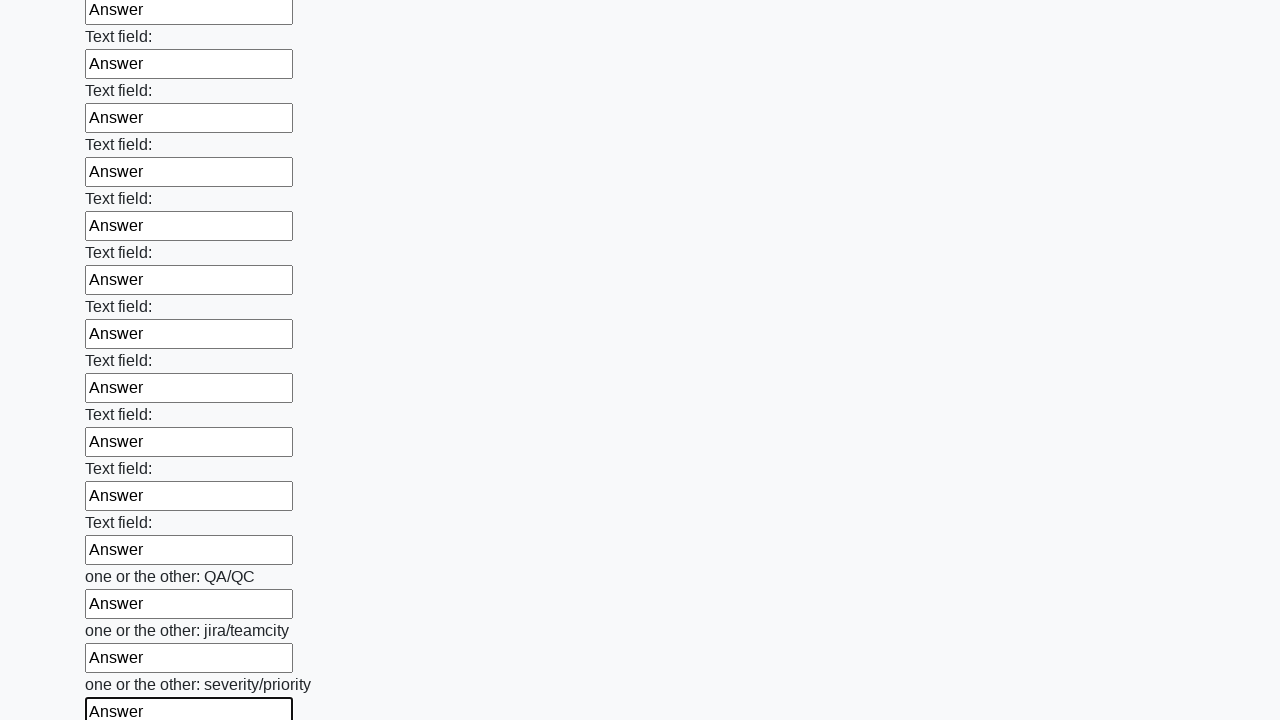

Filled an input field with 'Answer' on input >> nth=90
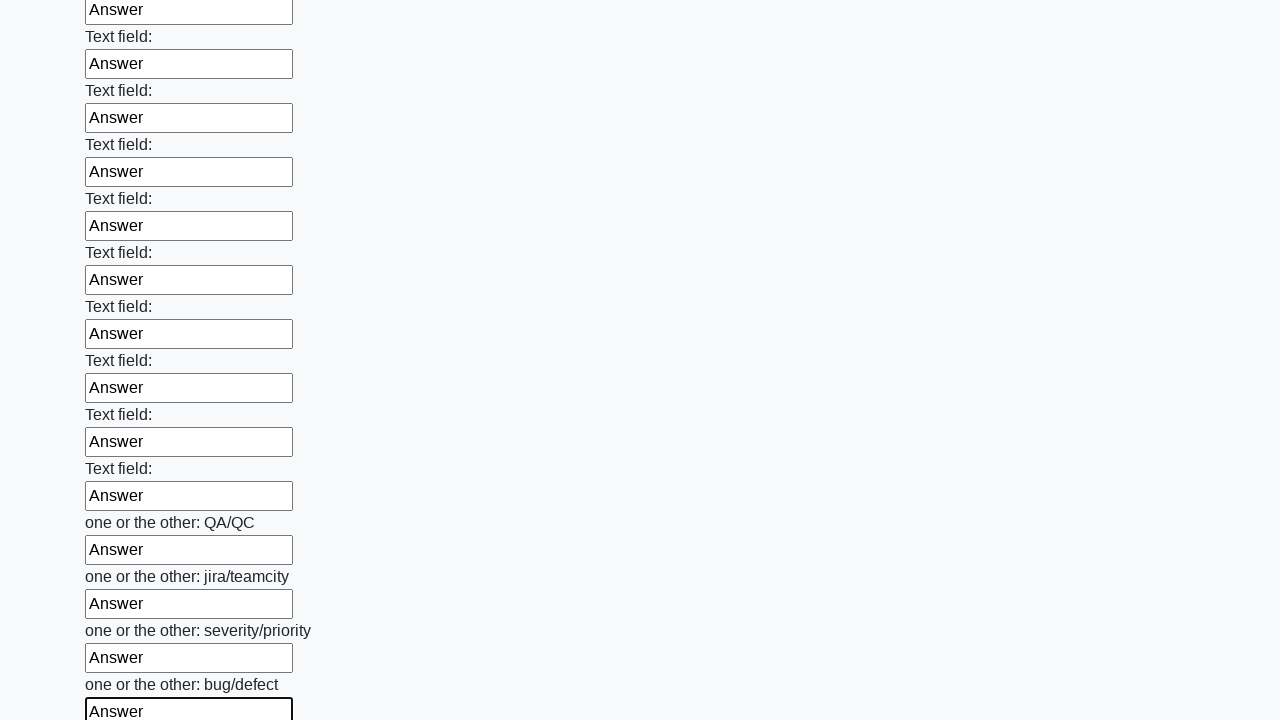

Filled an input field with 'Answer' on input >> nth=91
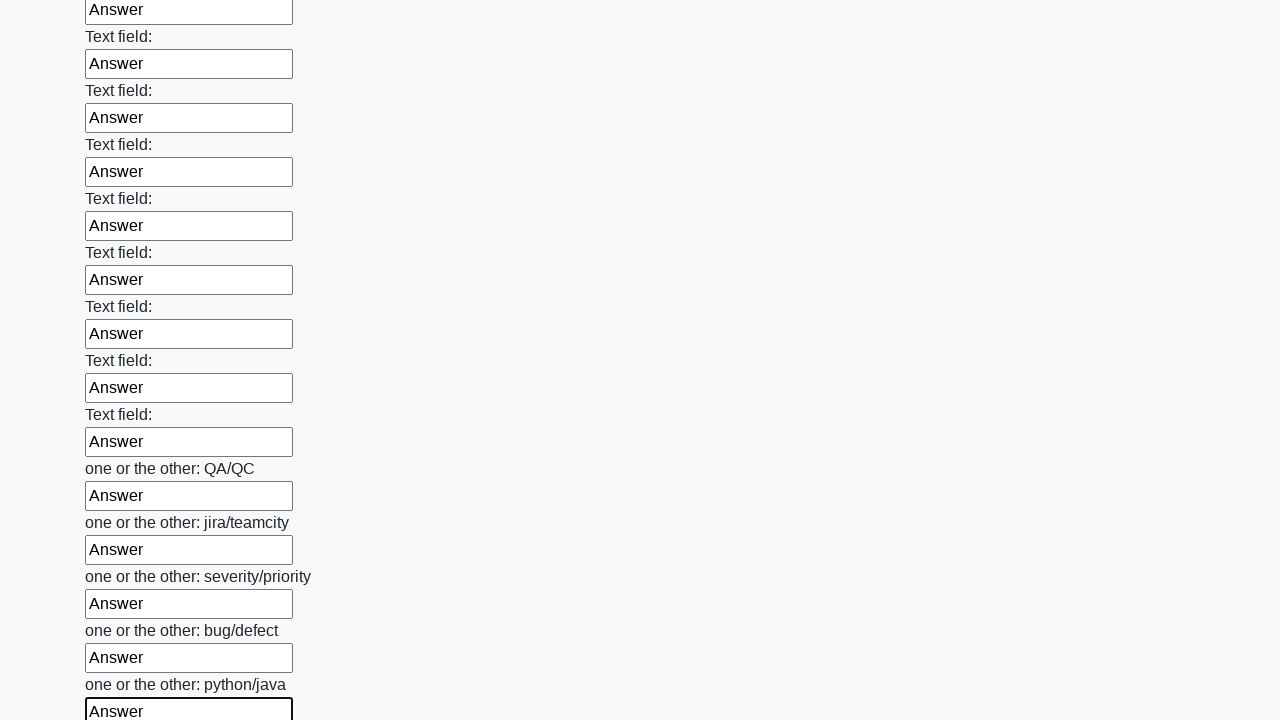

Filled an input field with 'Answer' on input >> nth=92
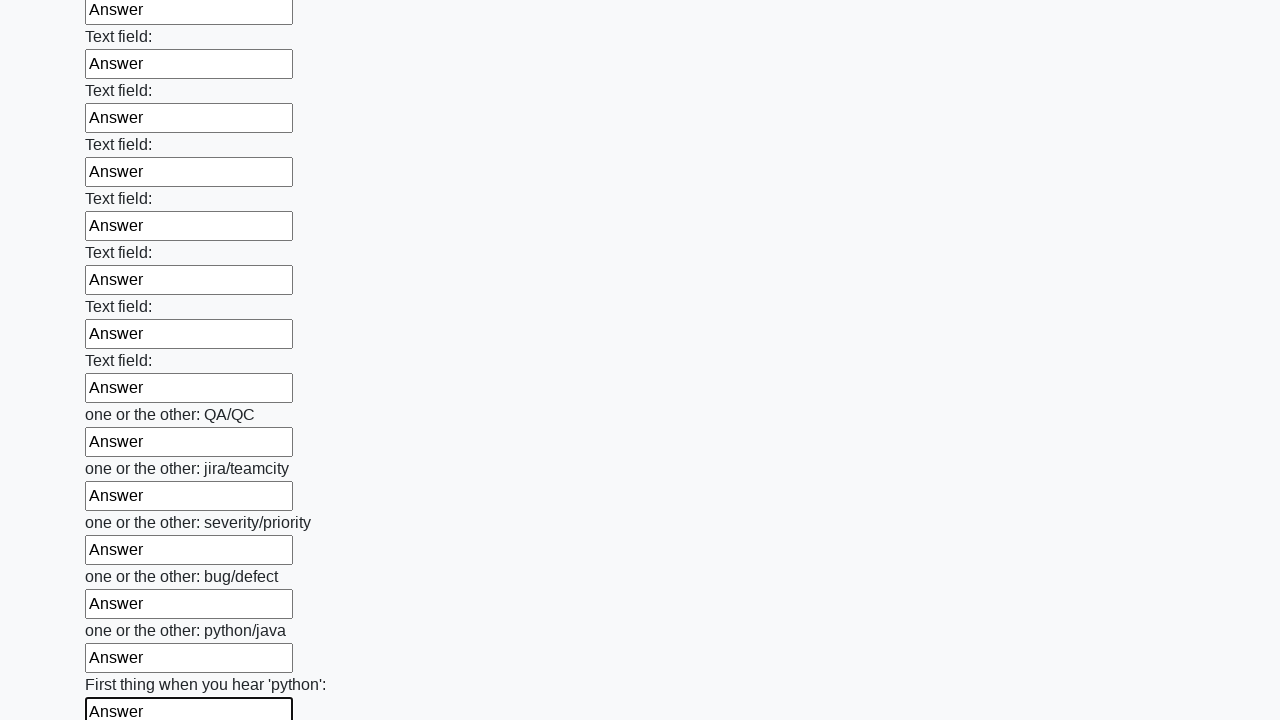

Filled an input field with 'Answer' on input >> nth=93
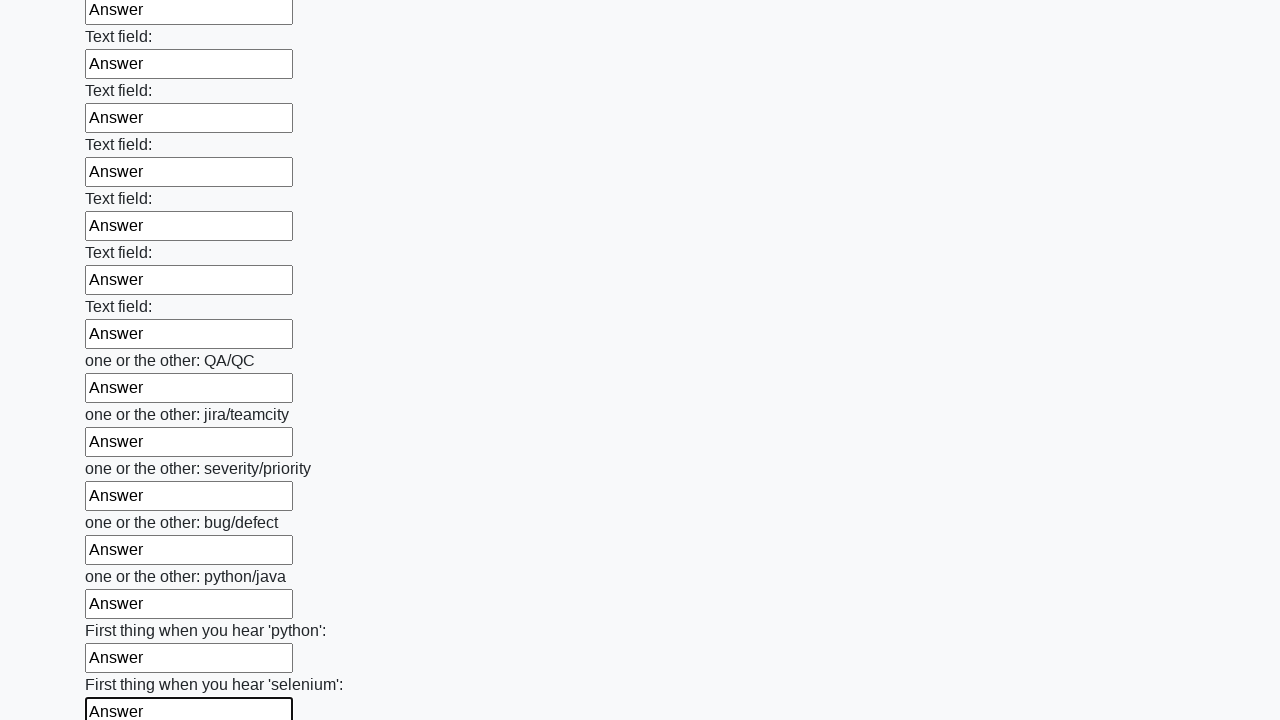

Filled an input field with 'Answer' on input >> nth=94
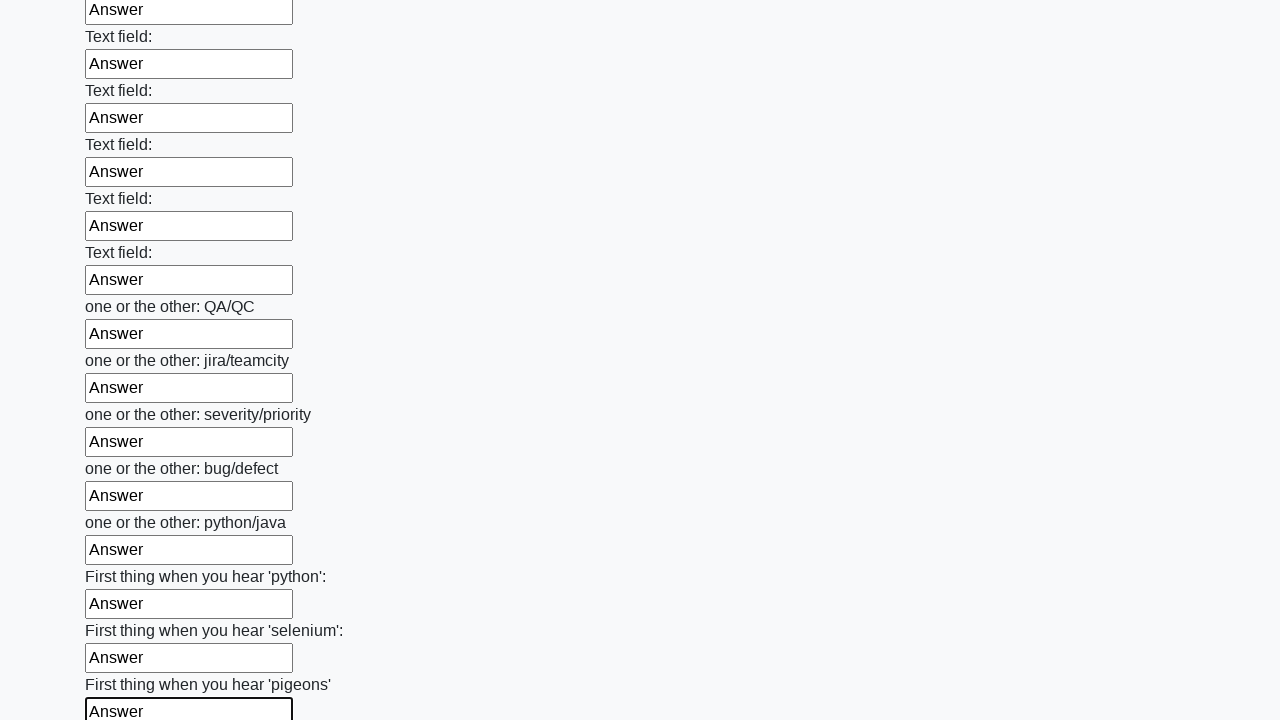

Filled an input field with 'Answer' on input >> nth=95
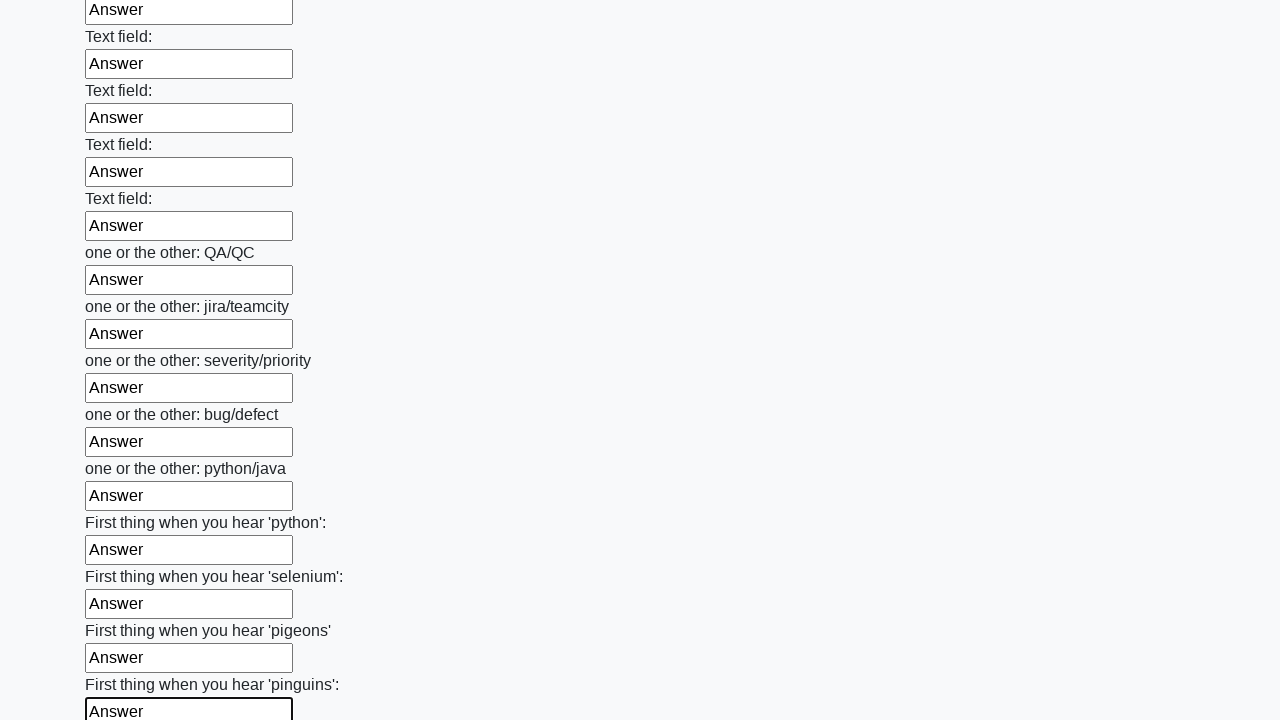

Filled an input field with 'Answer' on input >> nth=96
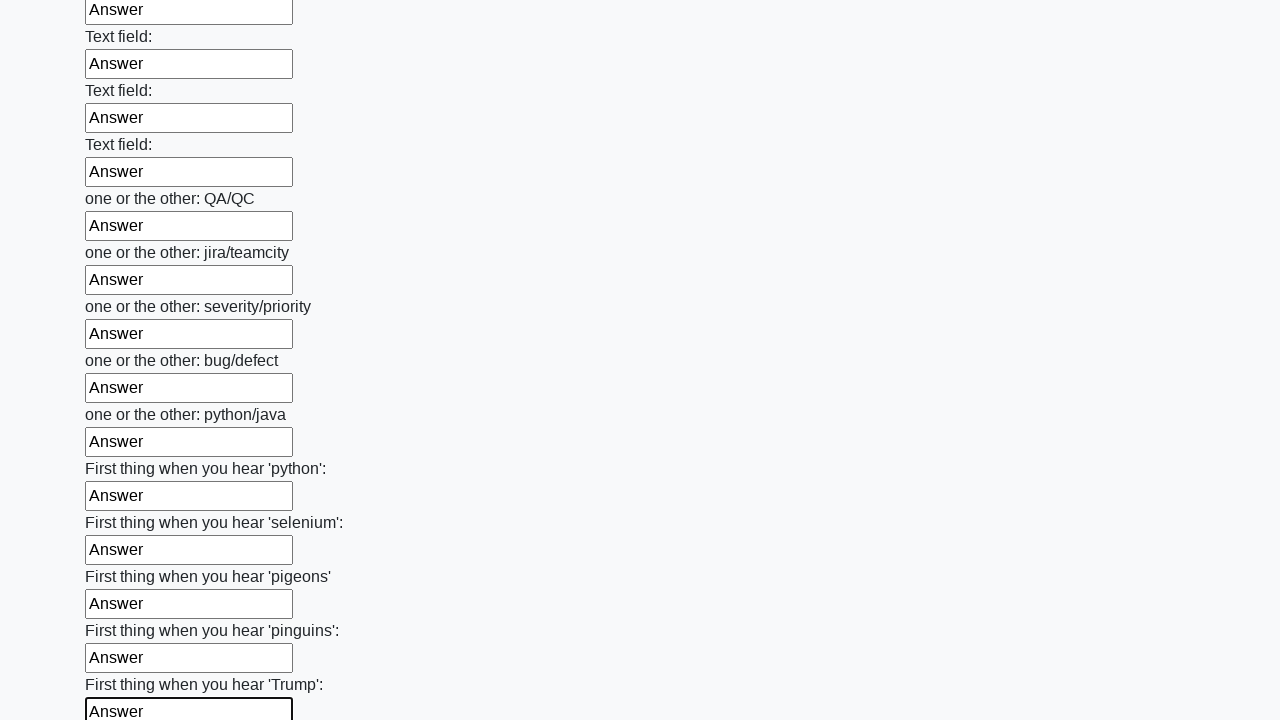

Filled an input field with 'Answer' on input >> nth=97
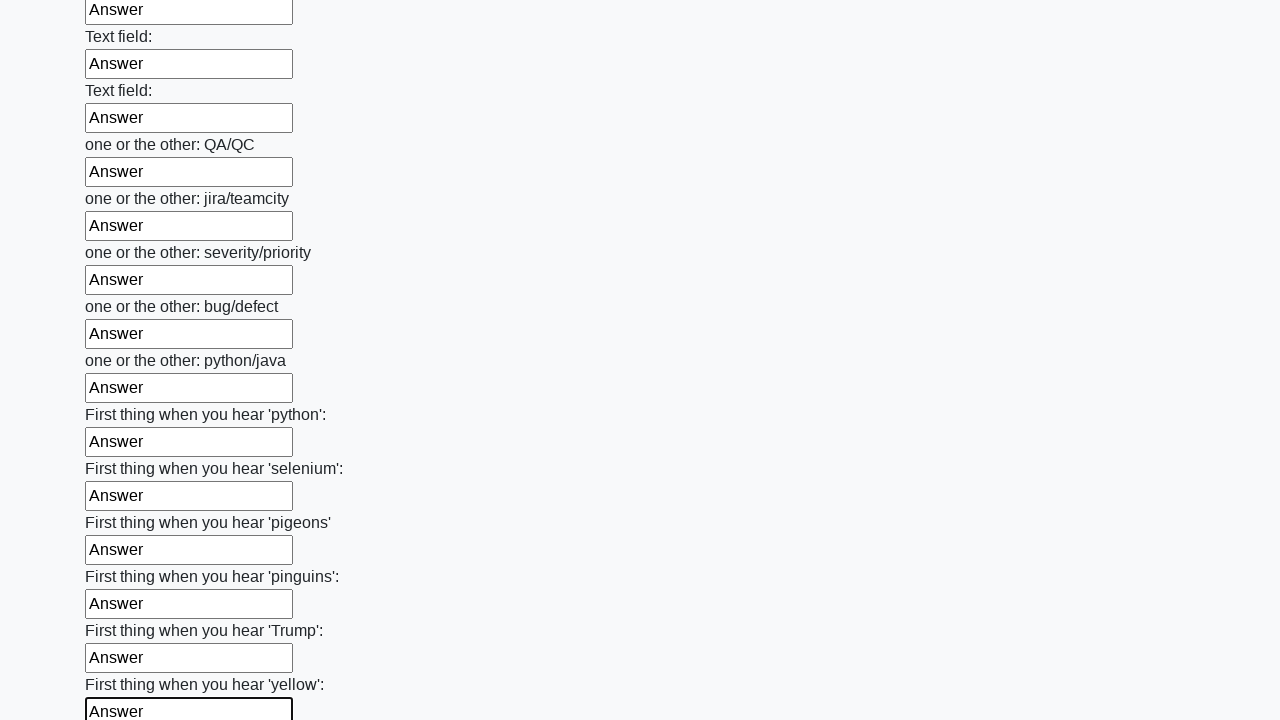

Filled an input field with 'Answer' on input >> nth=98
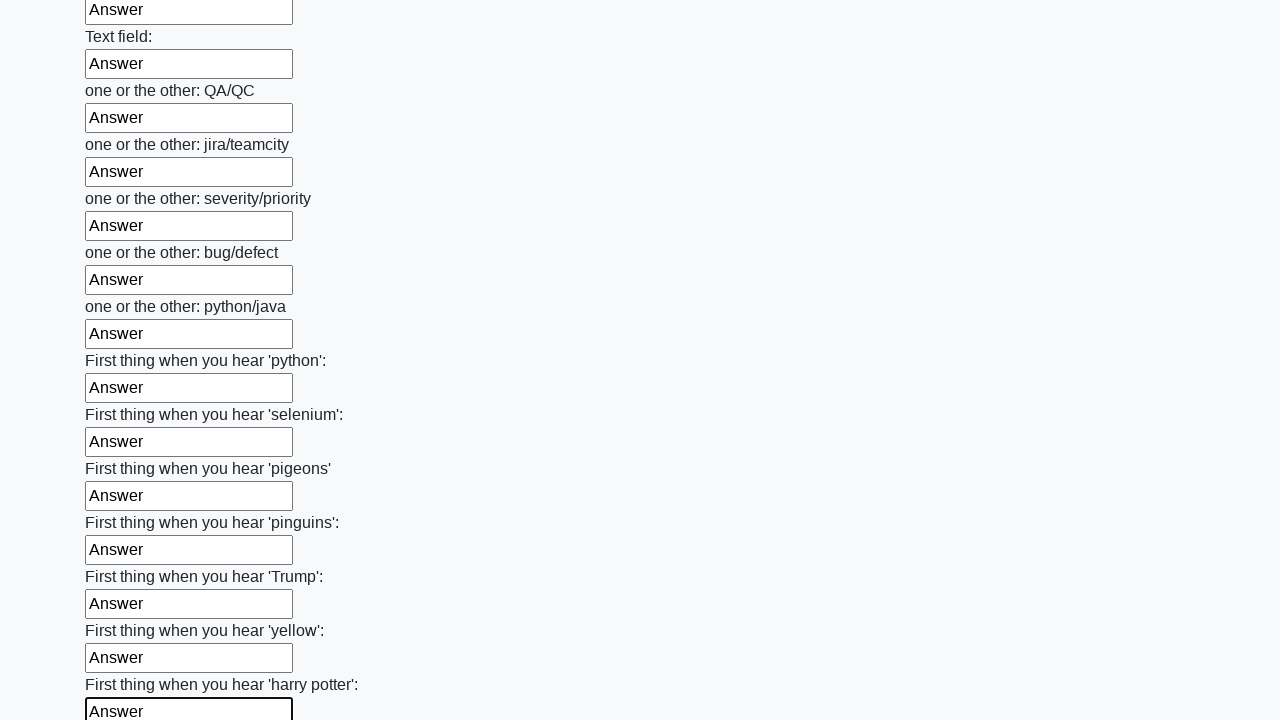

Filled an input field with 'Answer' on input >> nth=99
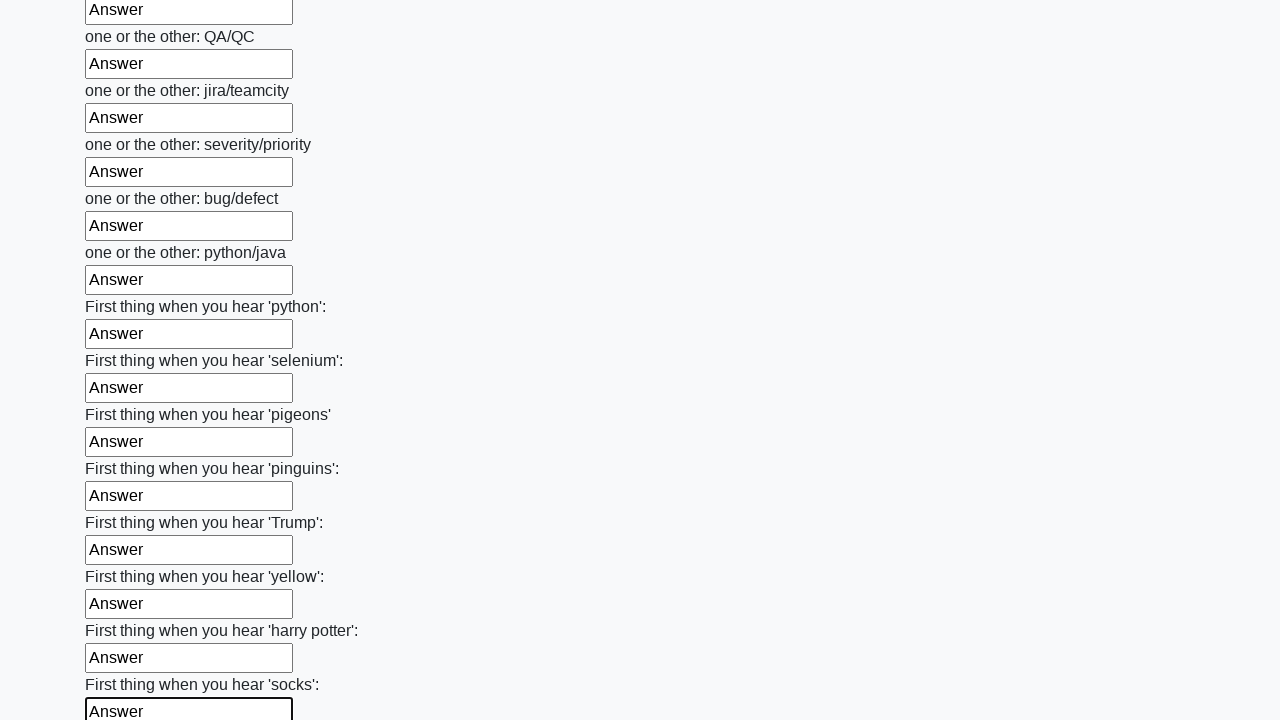

Clicked the form submit button at (123, 611) on xpath=//form/button
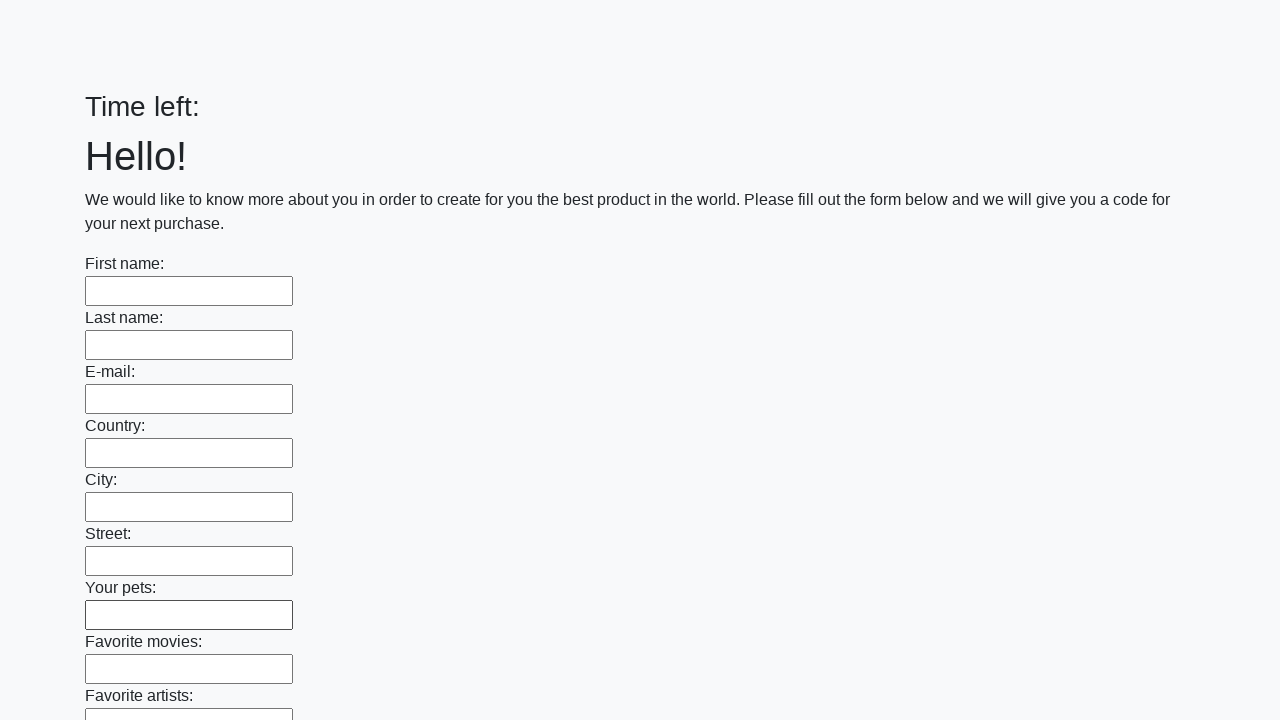

Form submission completed and page loaded
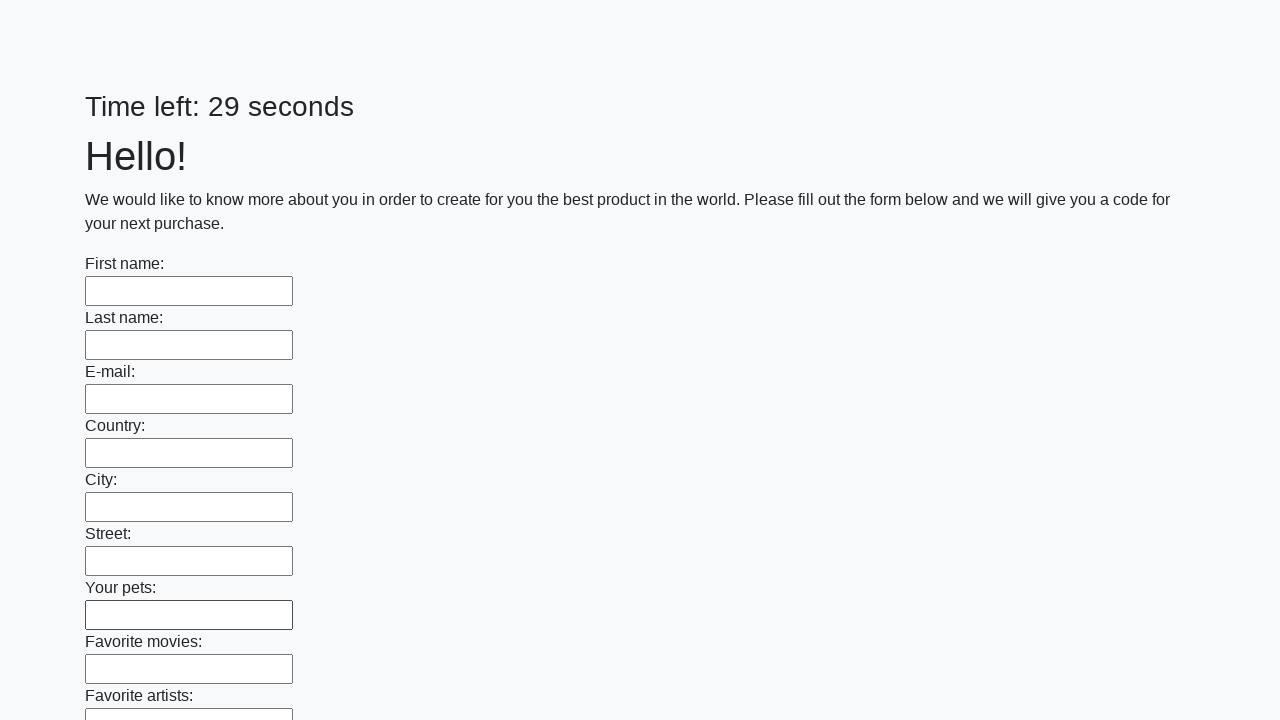

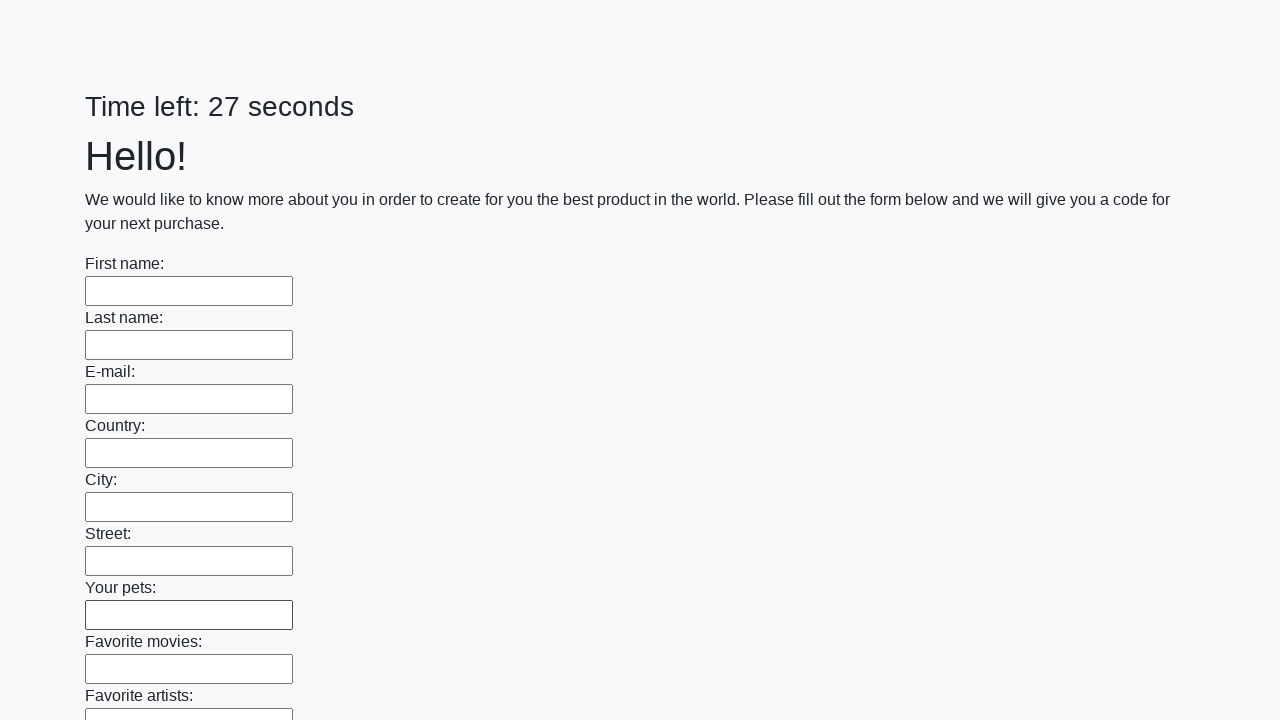